Fills all input fields in a large form with a value and submits the form

Starting URL: http://suninjuly.github.io/huge_form.html

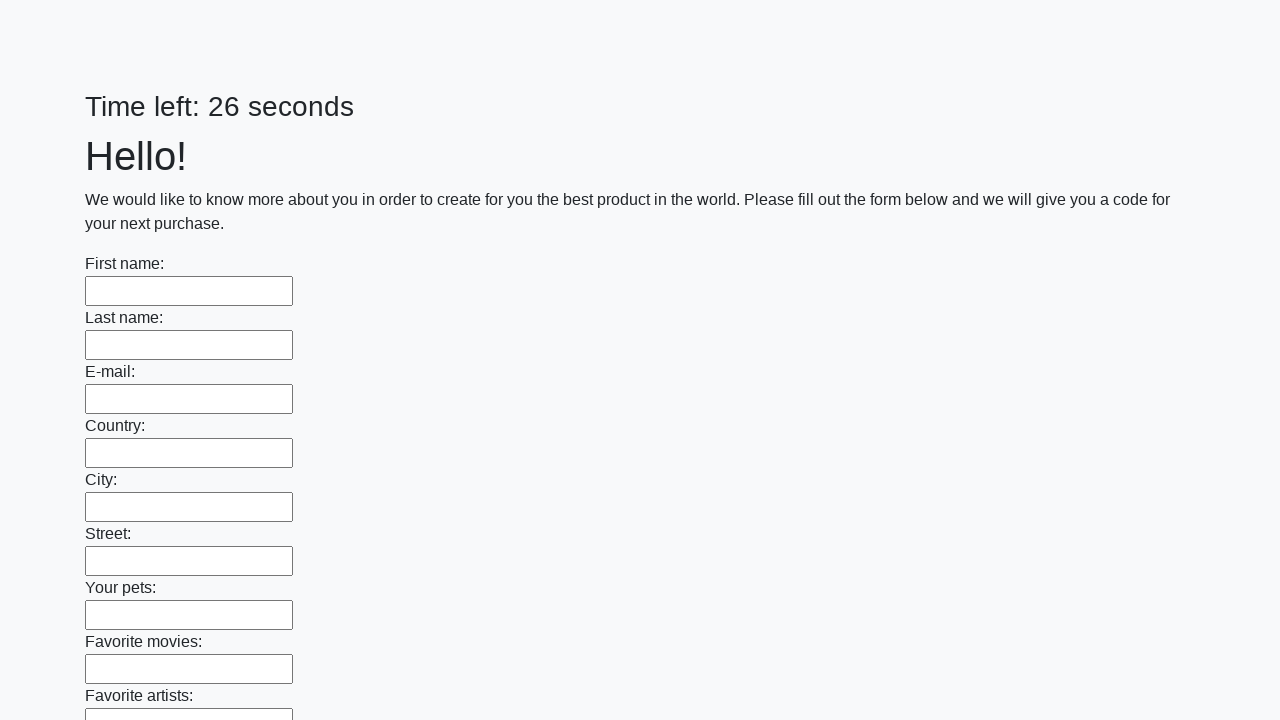

Located all input elements on the page
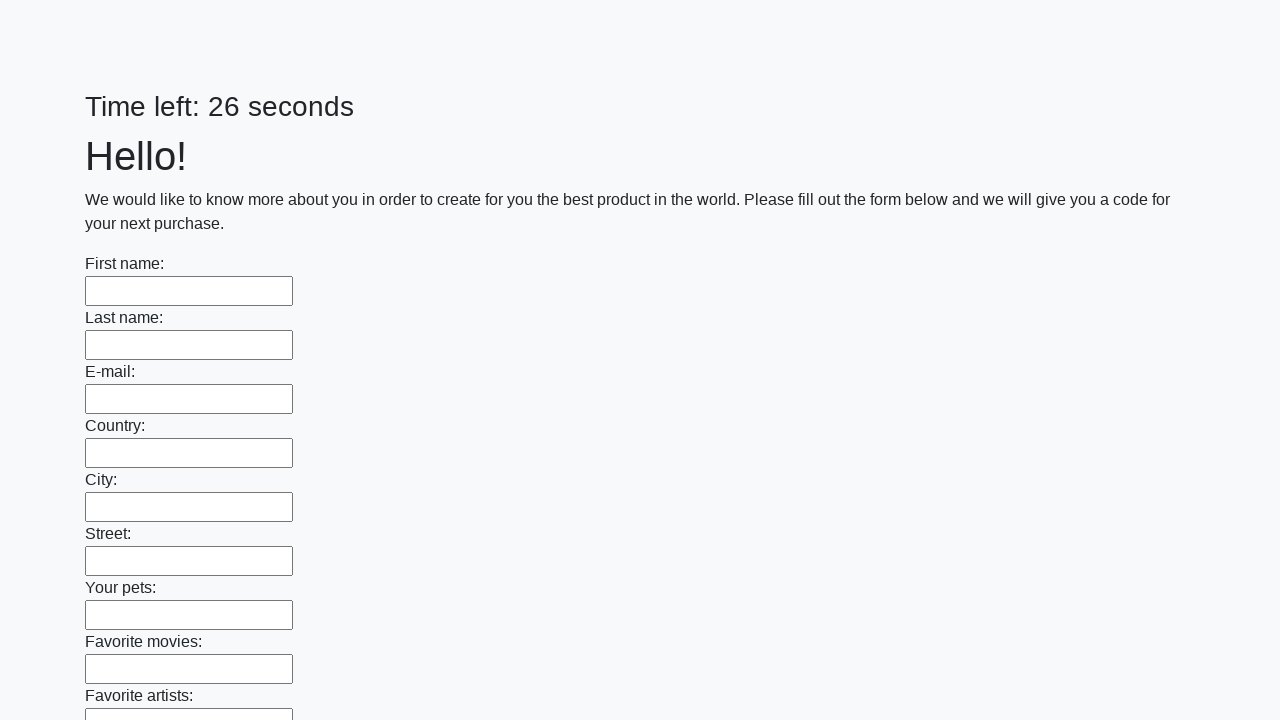

Filled input field with '1' on input >> nth=0
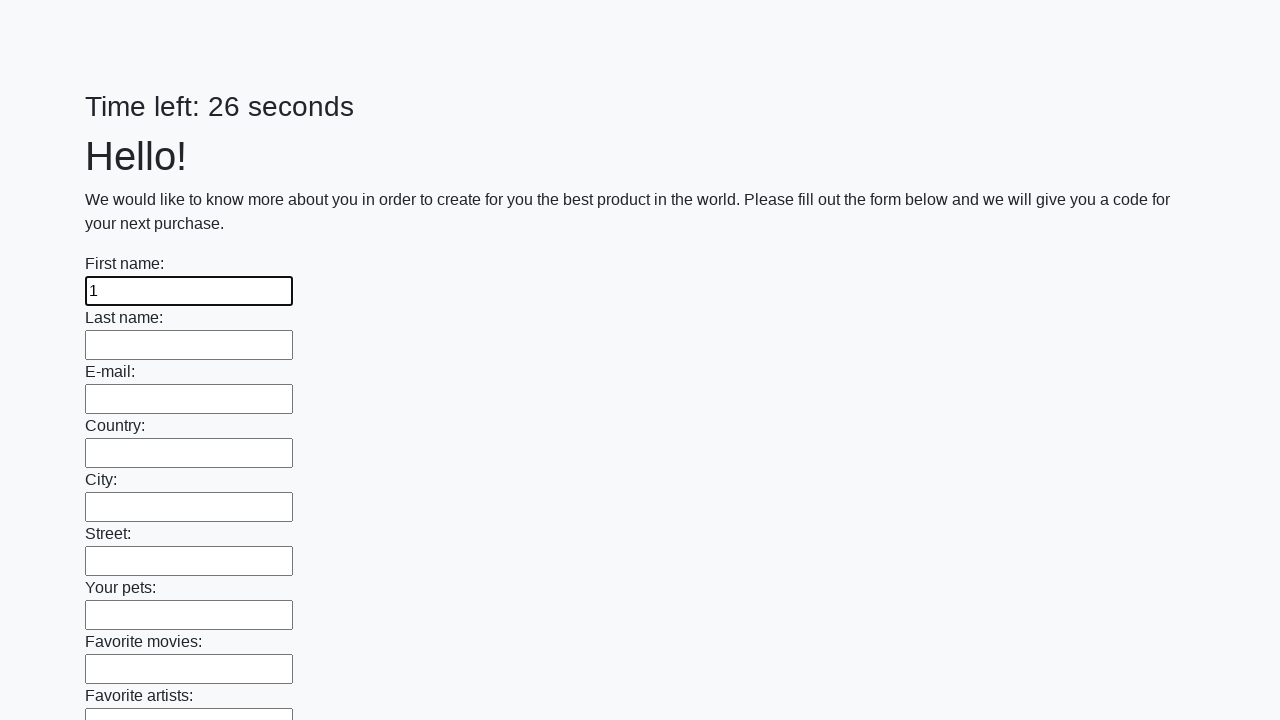

Filled input field with '1' on input >> nth=1
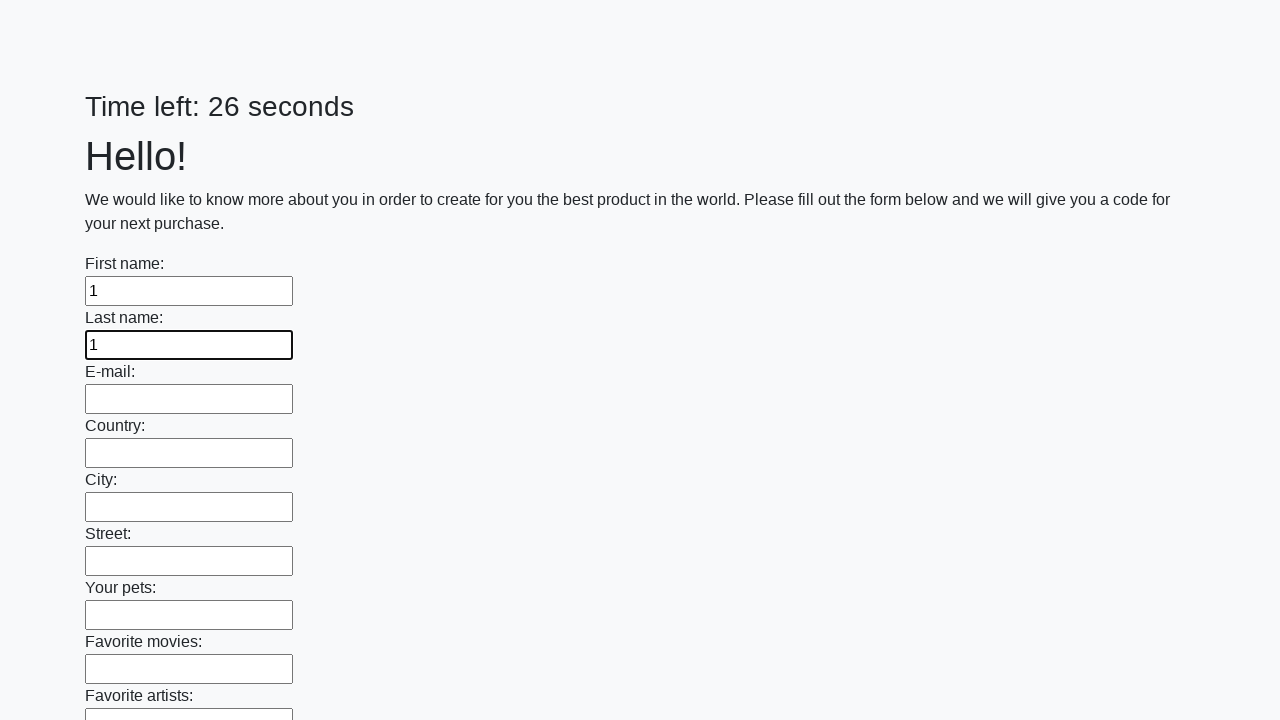

Filled input field with '1' on input >> nth=2
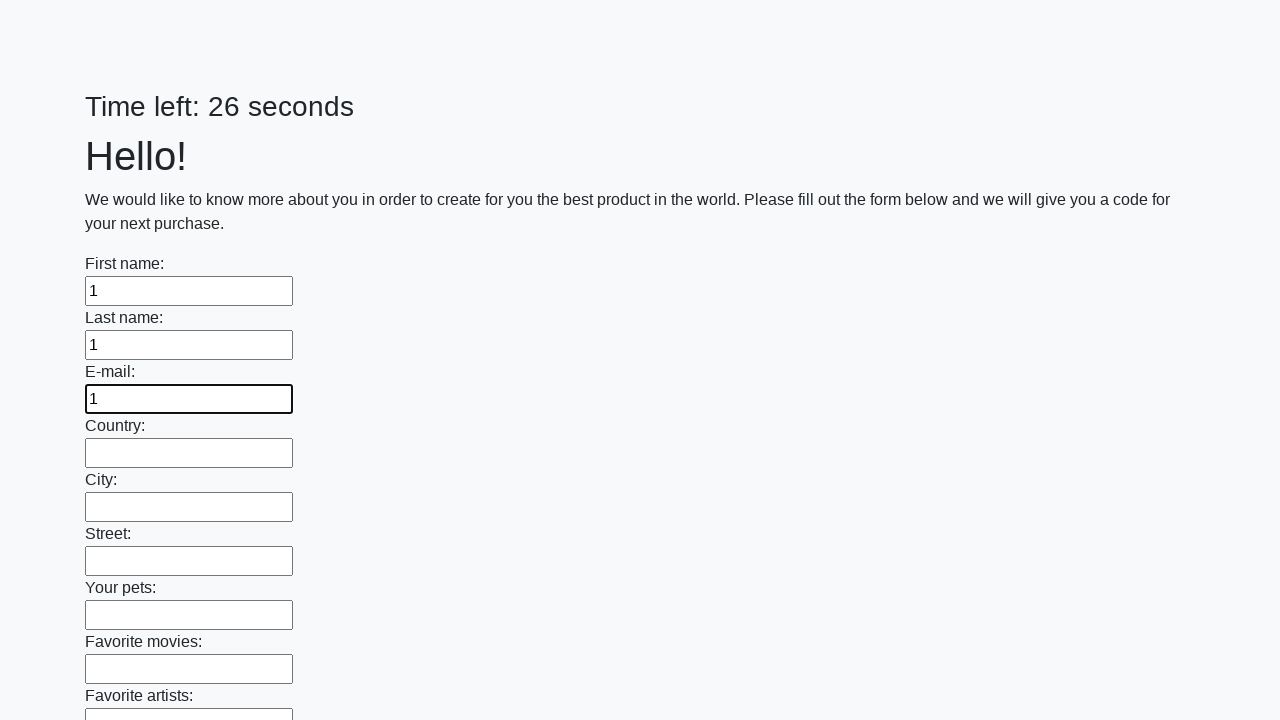

Filled input field with '1' on input >> nth=3
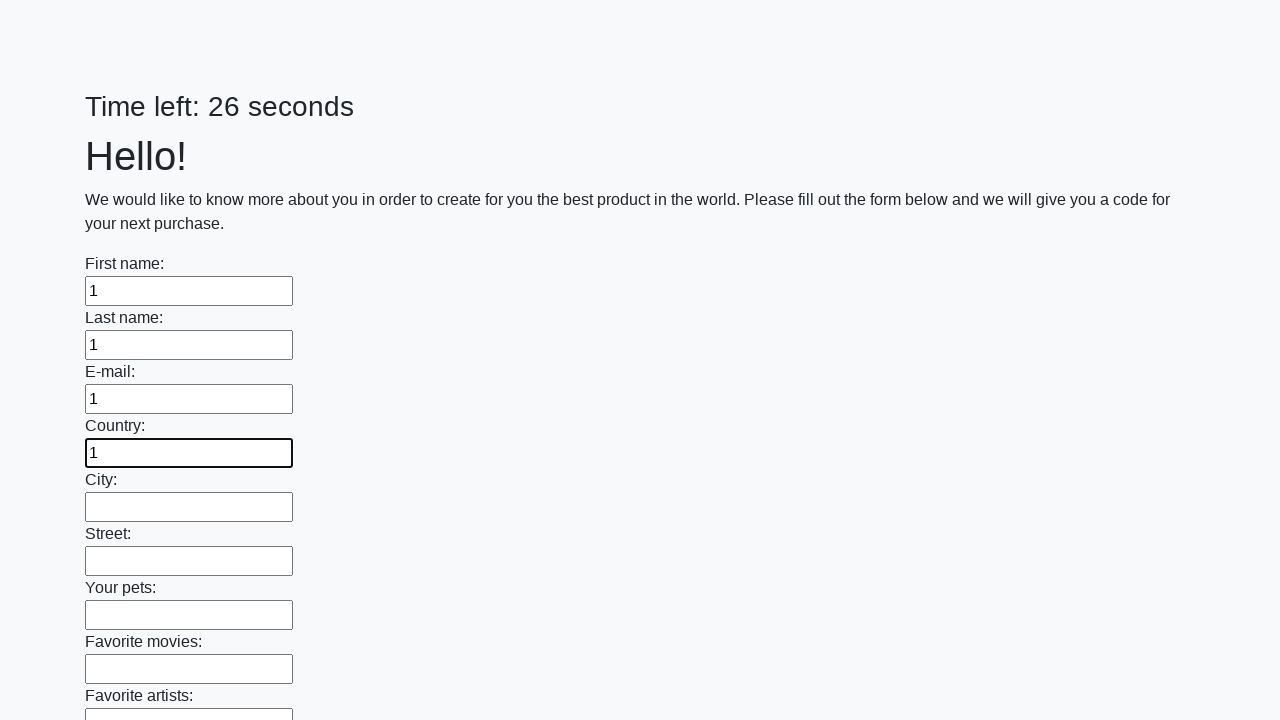

Filled input field with '1' on input >> nth=4
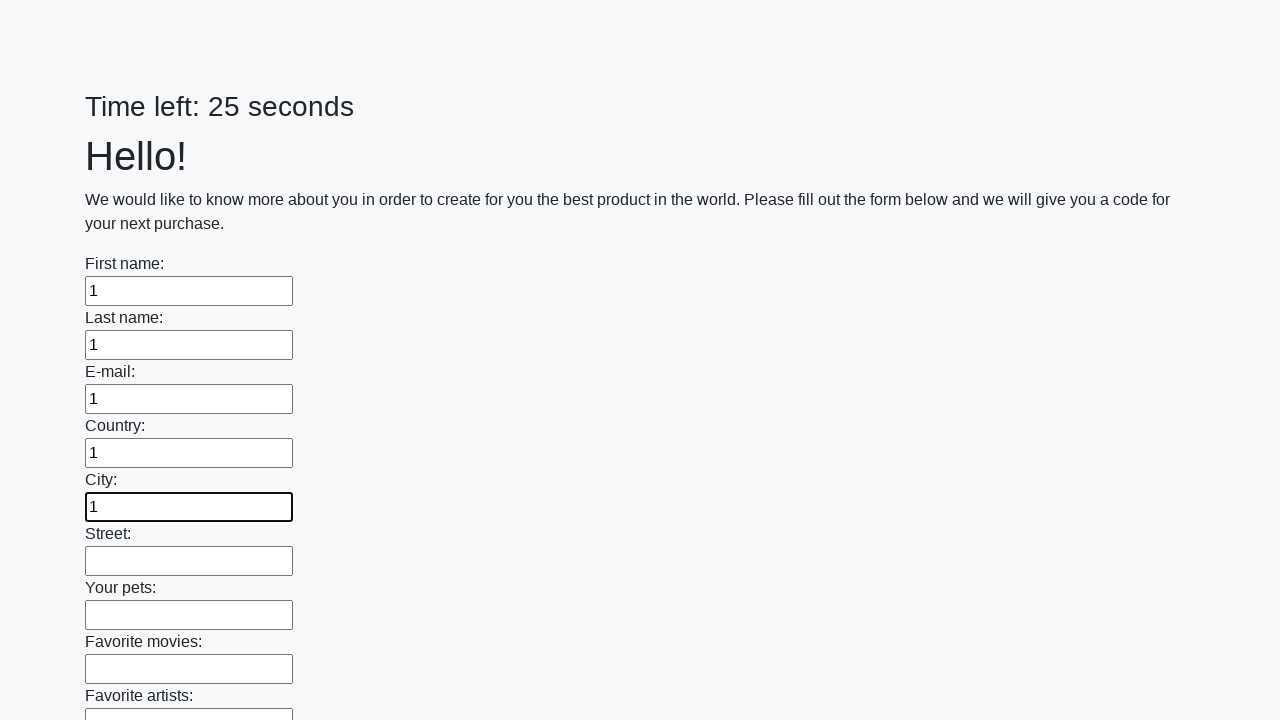

Filled input field with '1' on input >> nth=5
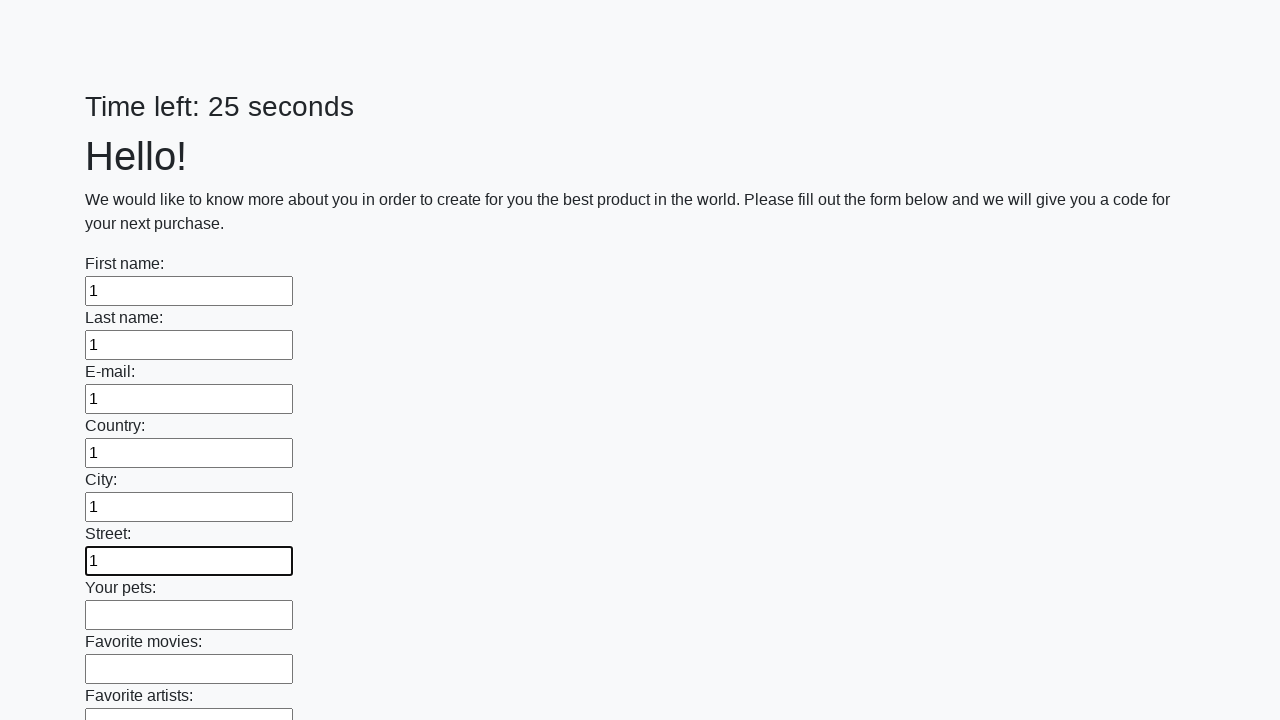

Filled input field with '1' on input >> nth=6
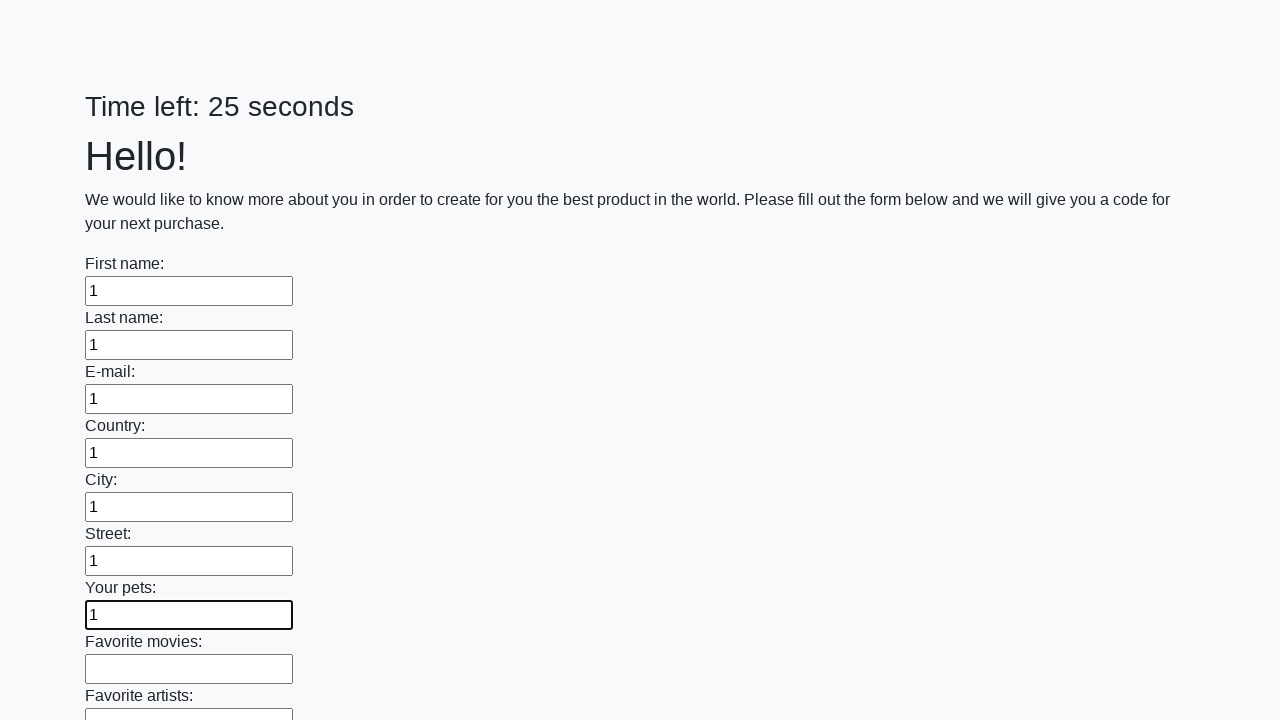

Filled input field with '1' on input >> nth=7
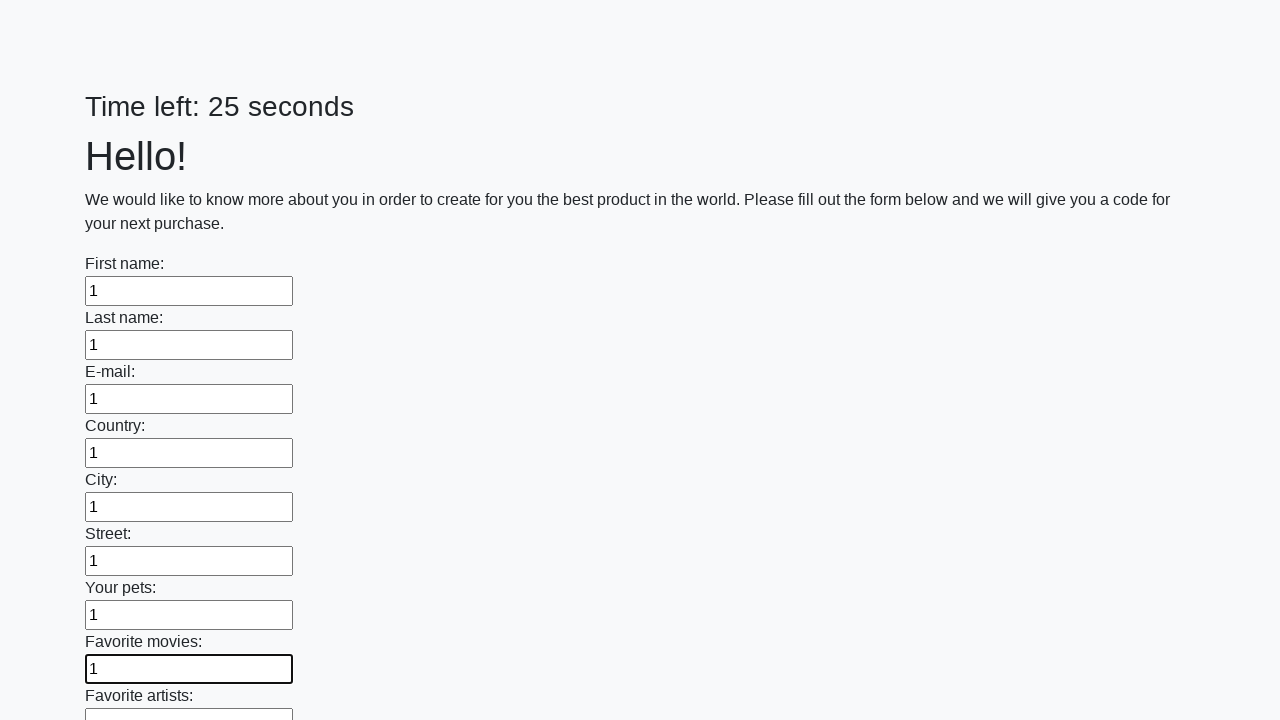

Filled input field with '1' on input >> nth=8
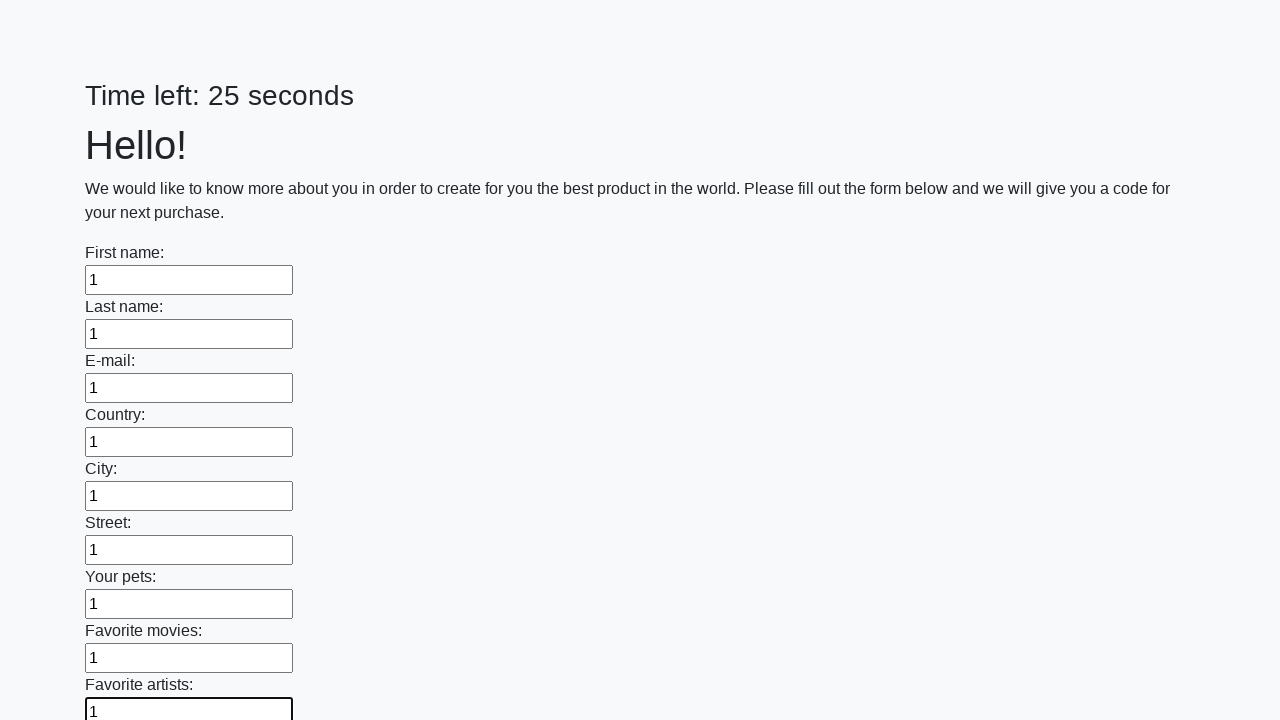

Filled input field with '1' on input >> nth=9
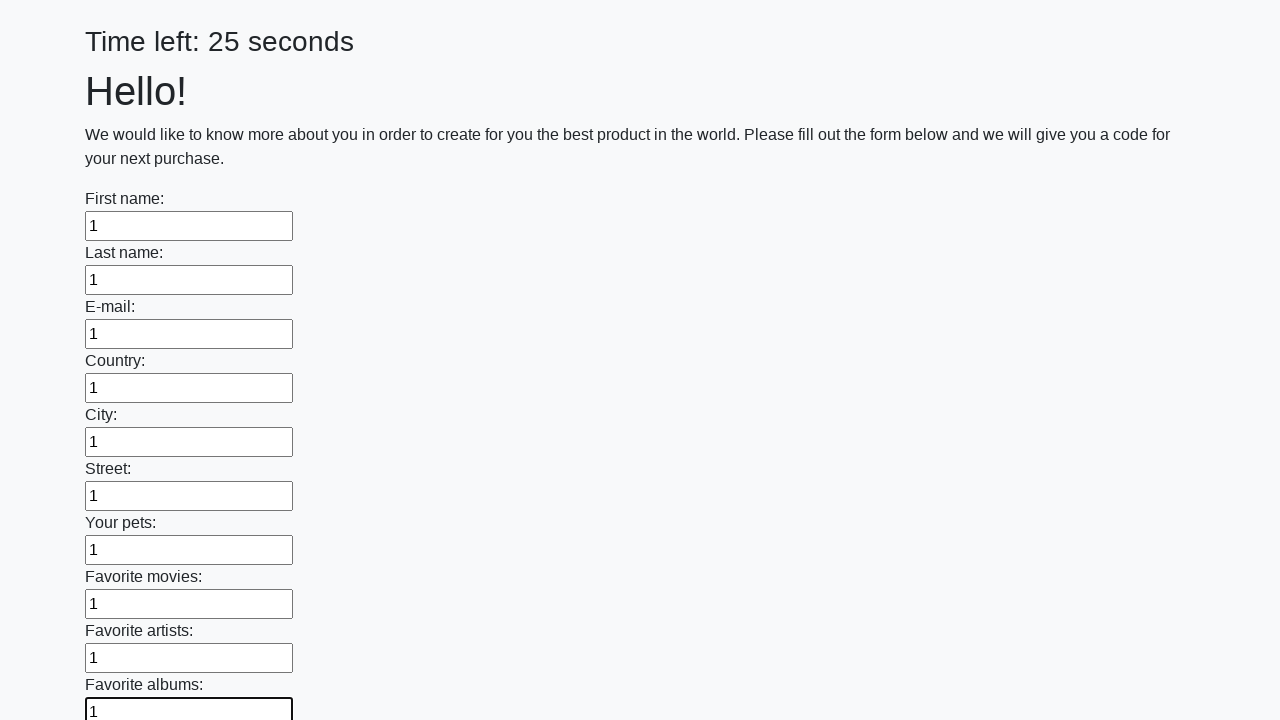

Filled input field with '1' on input >> nth=10
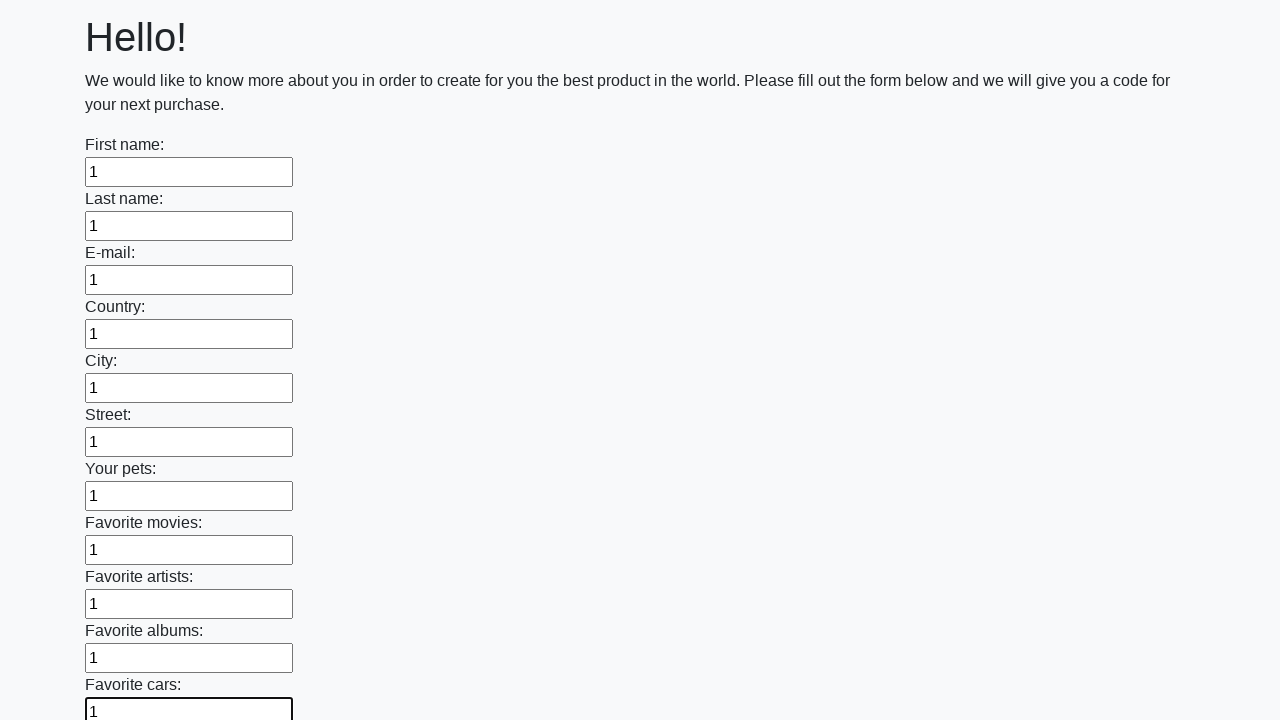

Filled input field with '1' on input >> nth=11
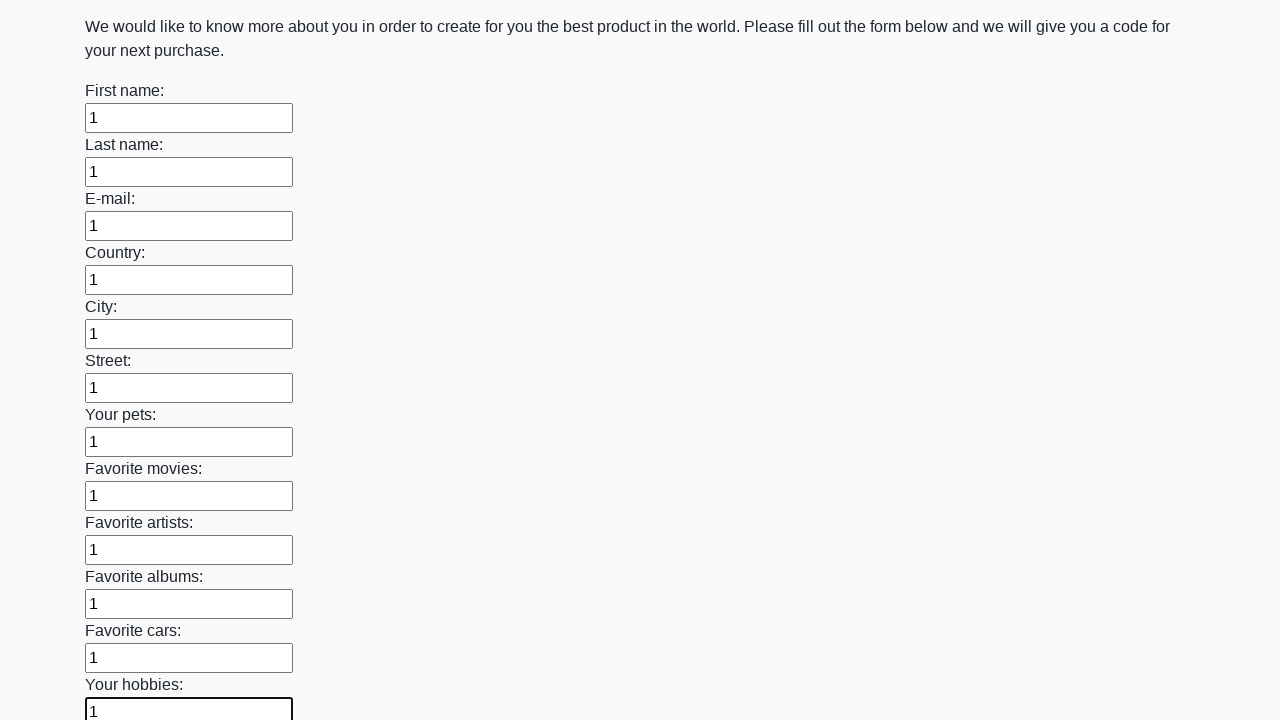

Filled input field with '1' on input >> nth=12
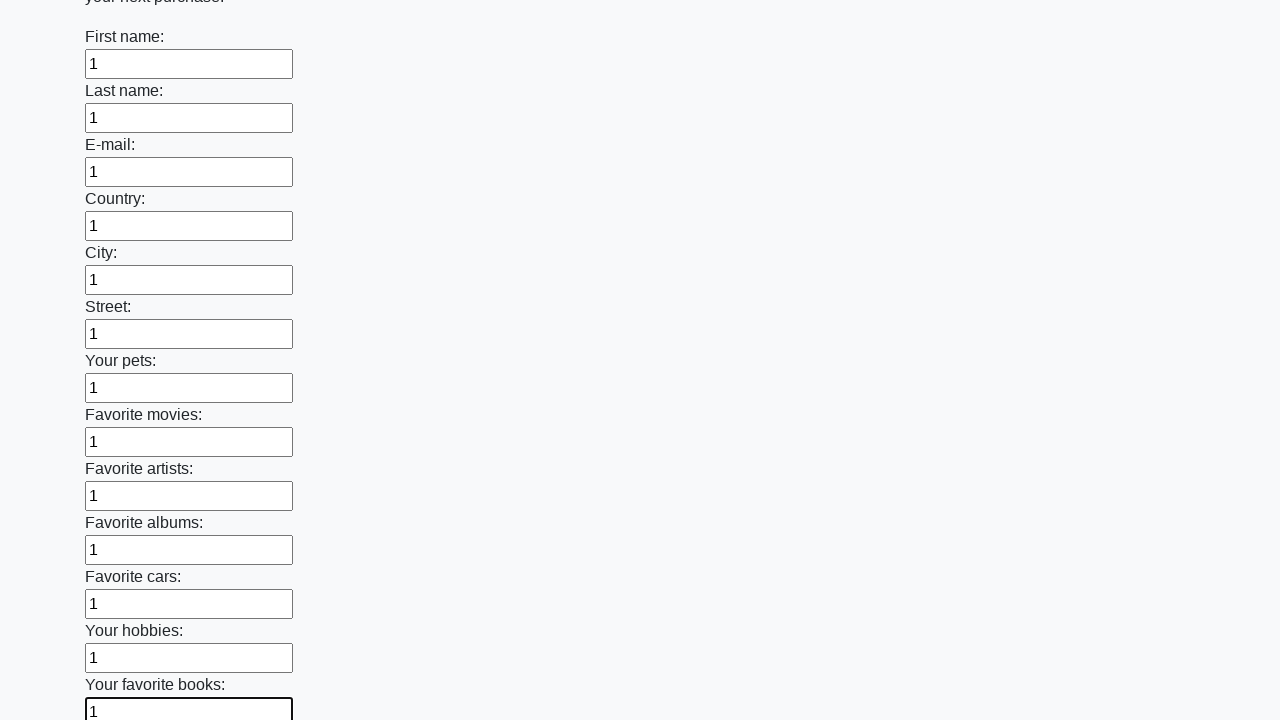

Filled input field with '1' on input >> nth=13
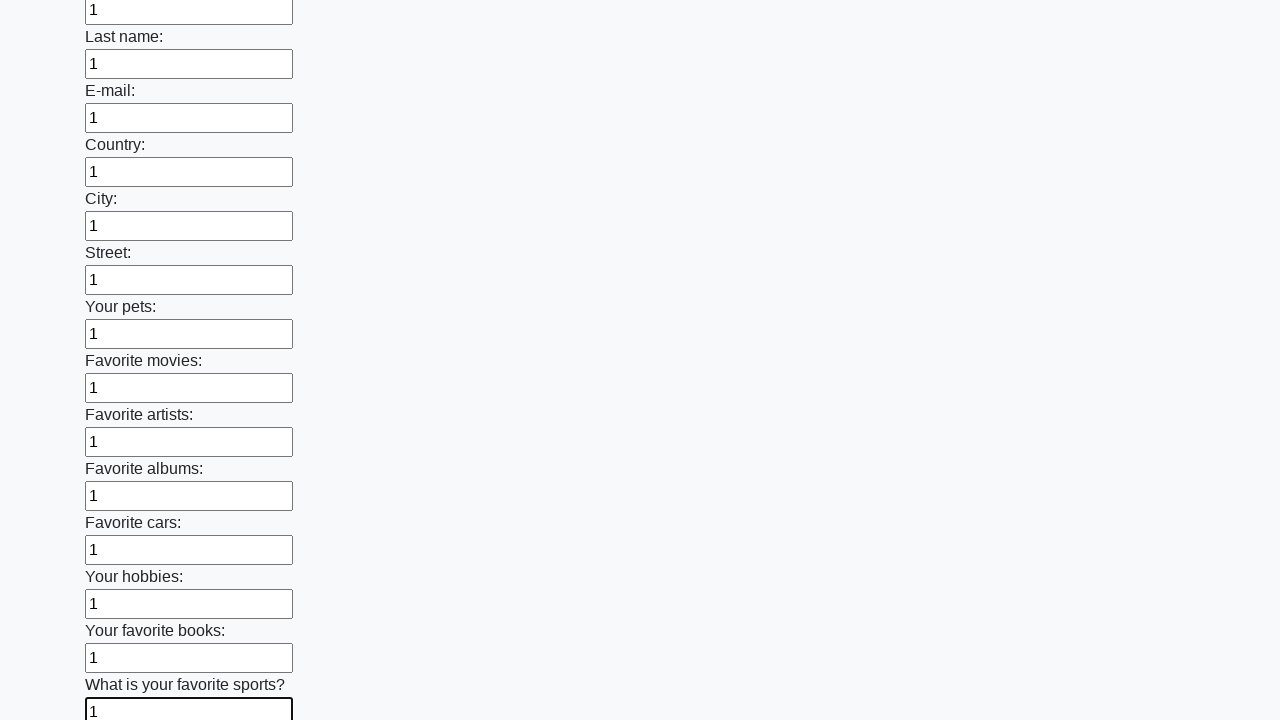

Filled input field with '1' on input >> nth=14
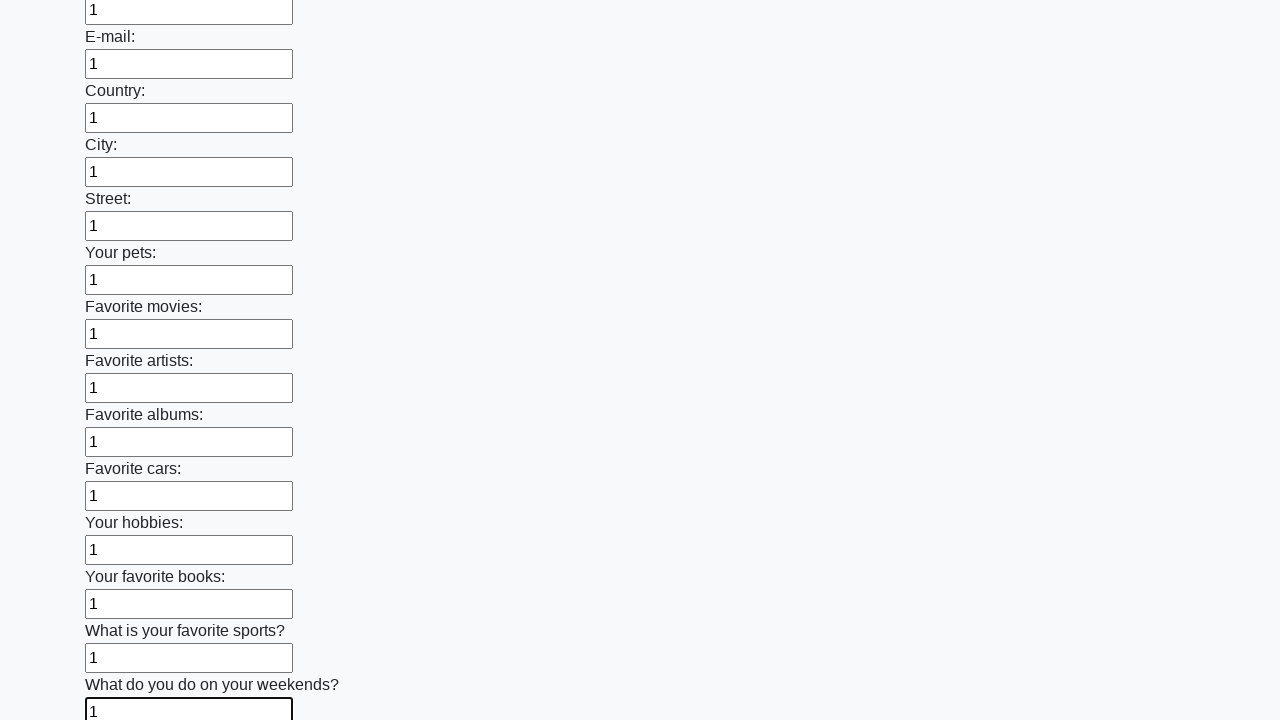

Filled input field with '1' on input >> nth=15
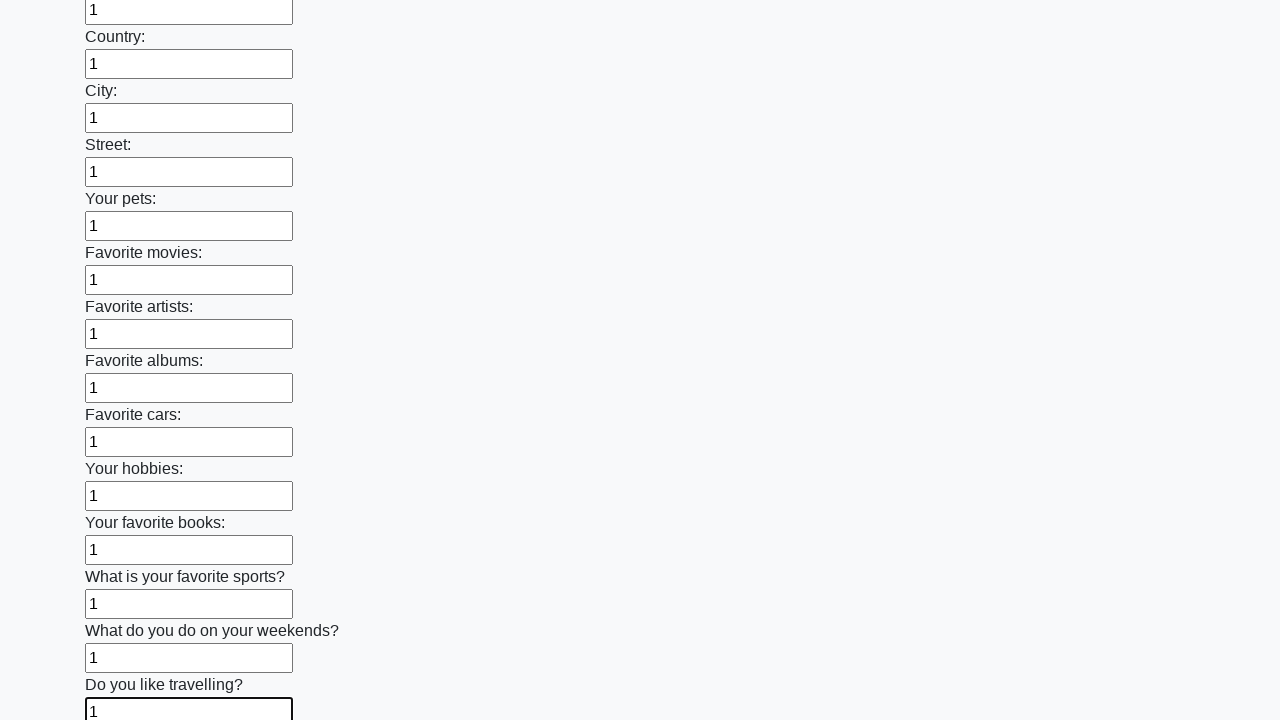

Filled input field with '1' on input >> nth=16
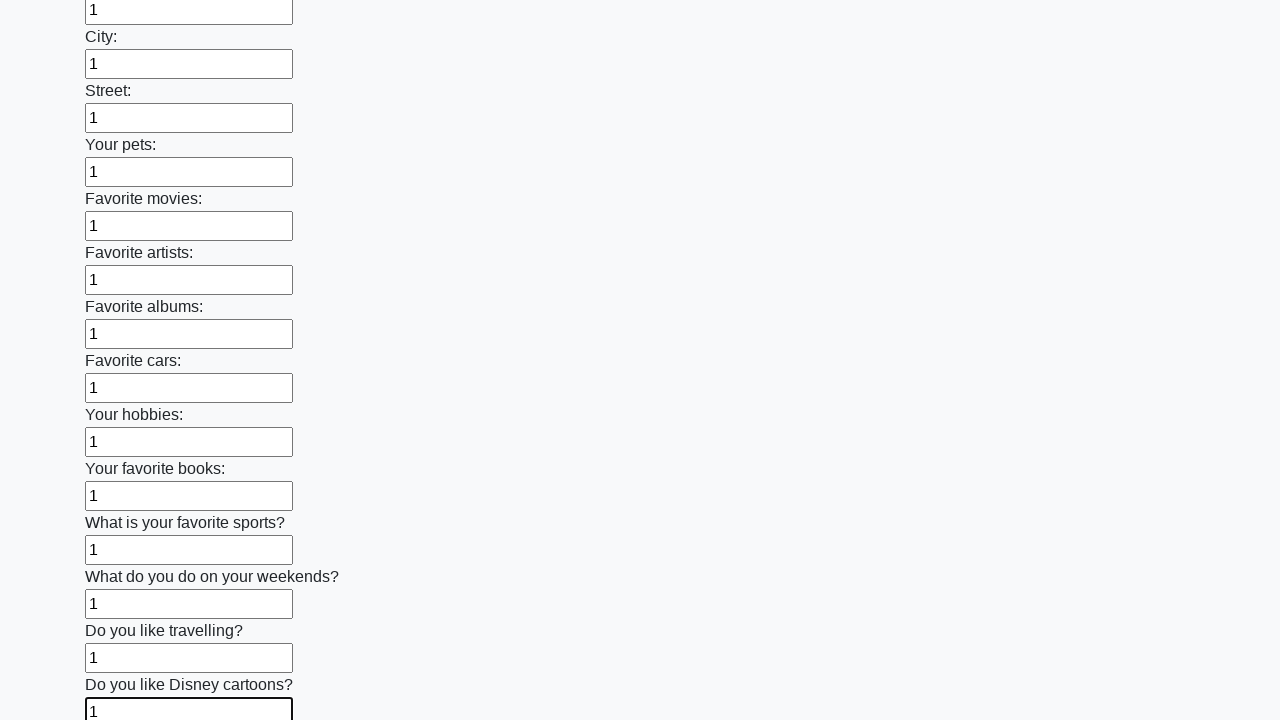

Filled input field with '1' on input >> nth=17
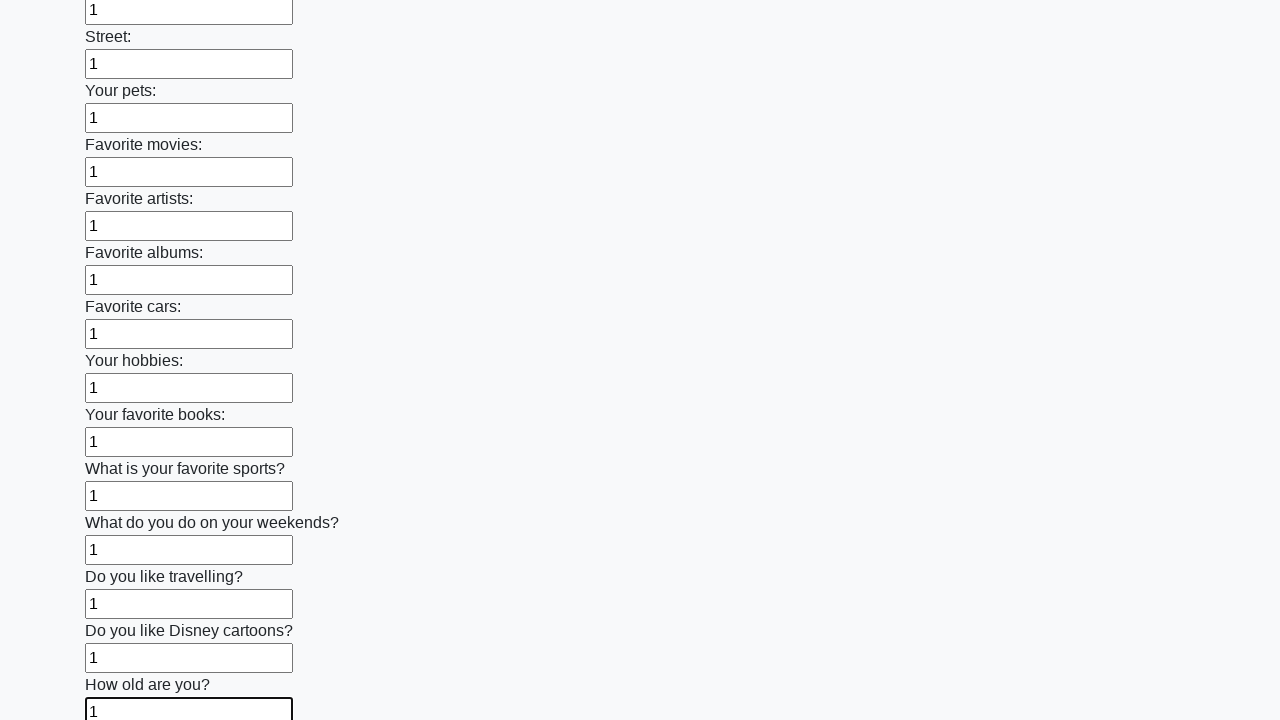

Filled input field with '1' on input >> nth=18
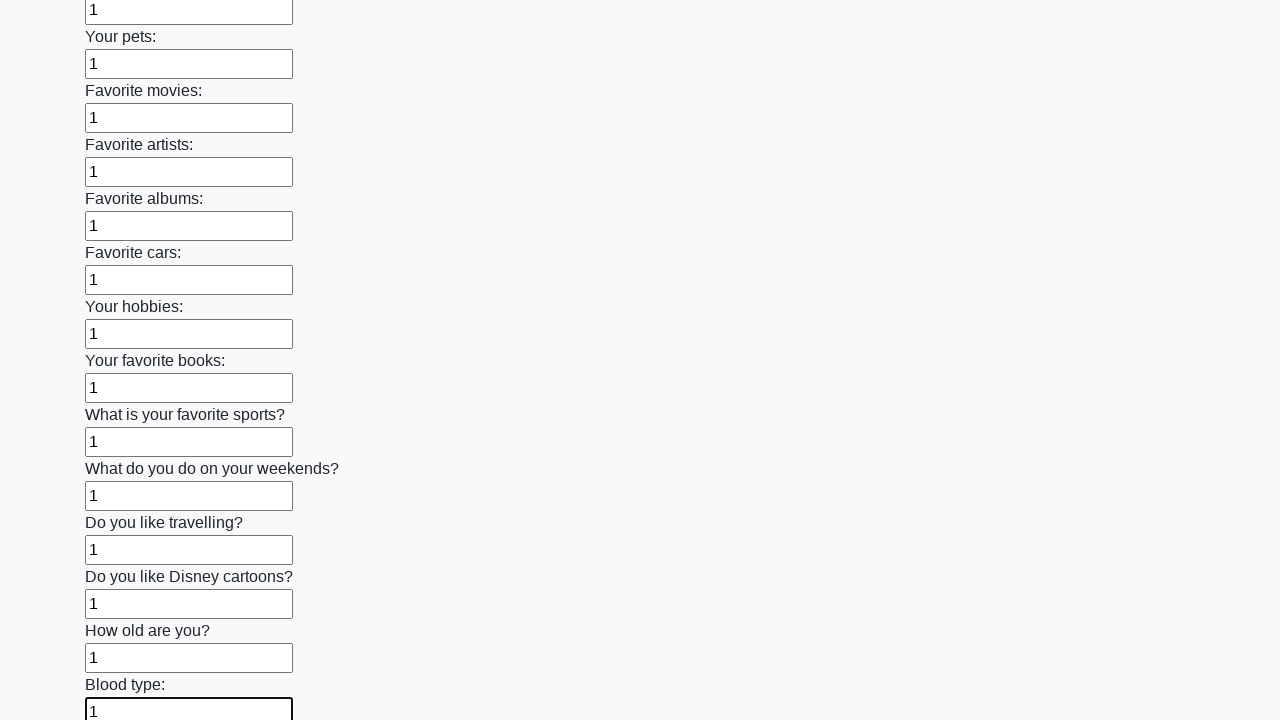

Filled input field with '1' on input >> nth=19
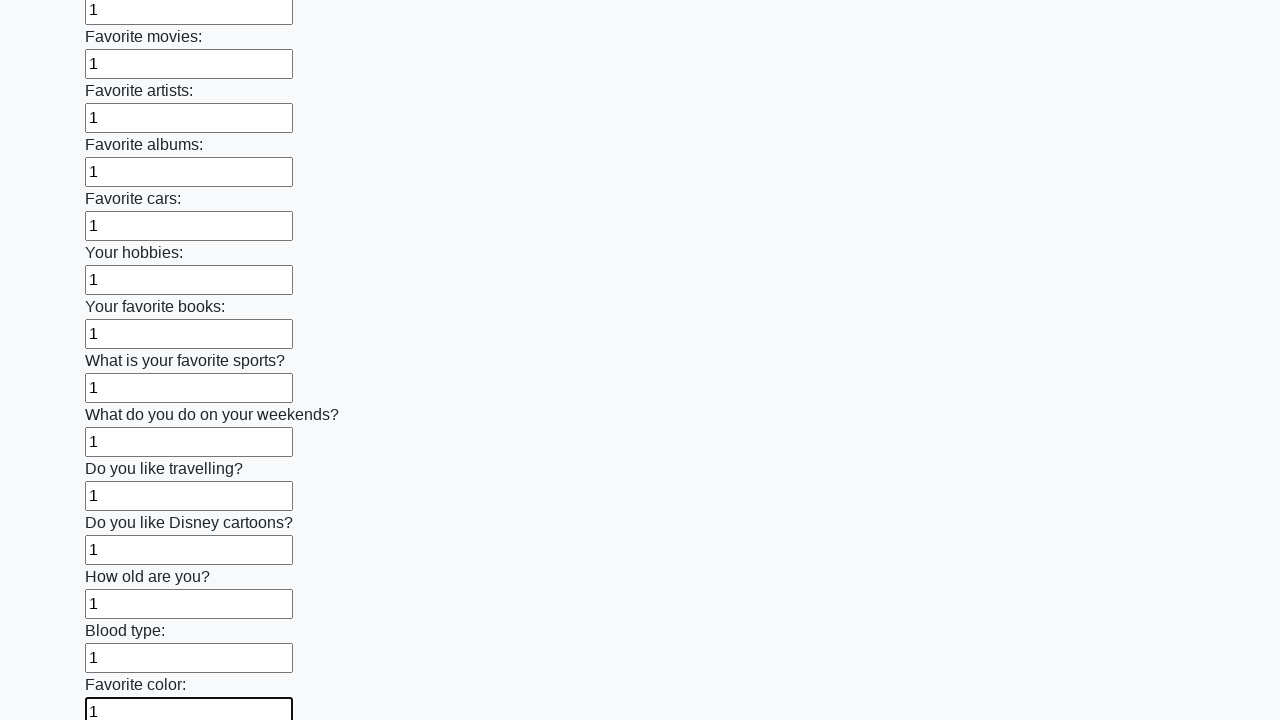

Filled input field with '1' on input >> nth=20
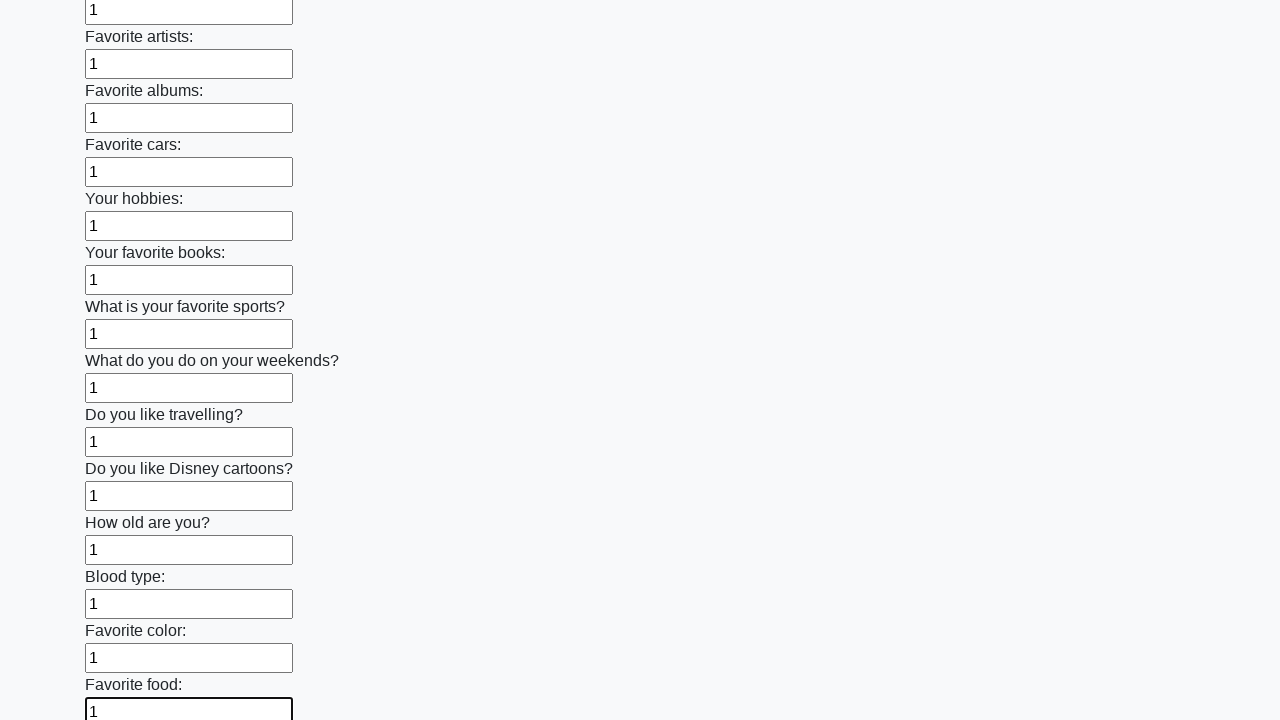

Filled input field with '1' on input >> nth=21
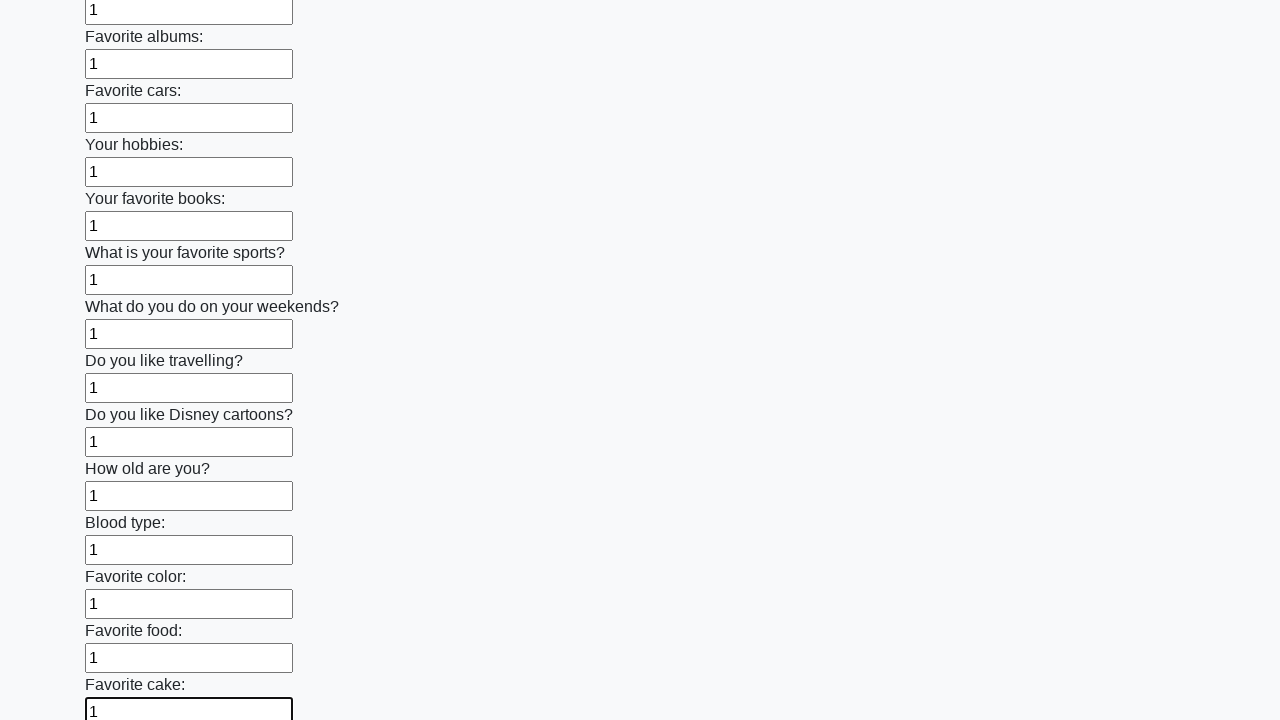

Filled input field with '1' on input >> nth=22
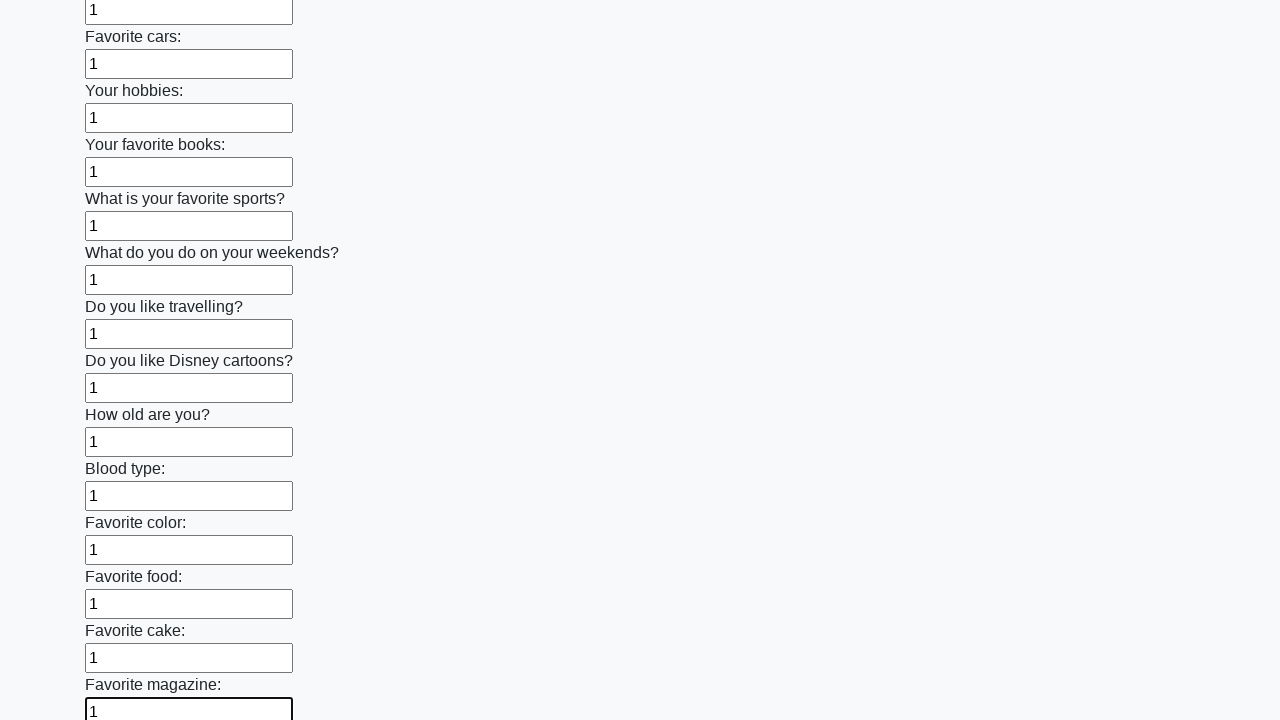

Filled input field with '1' on input >> nth=23
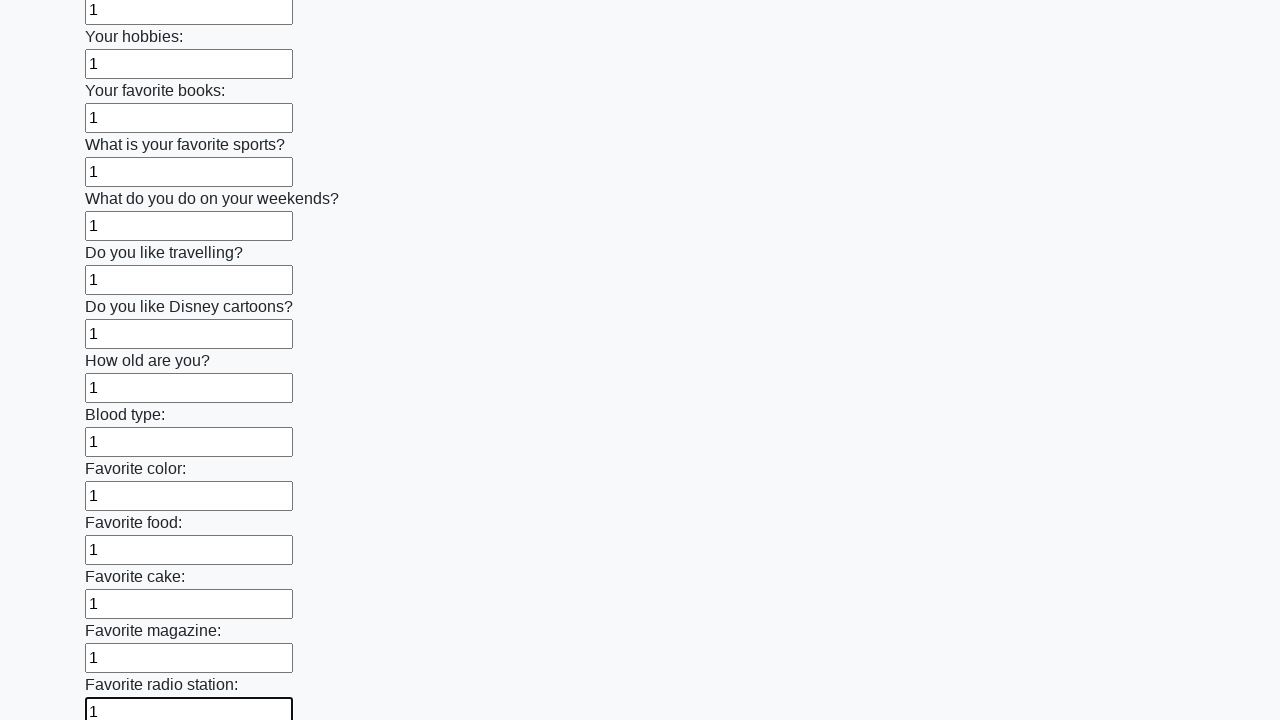

Filled input field with '1' on input >> nth=24
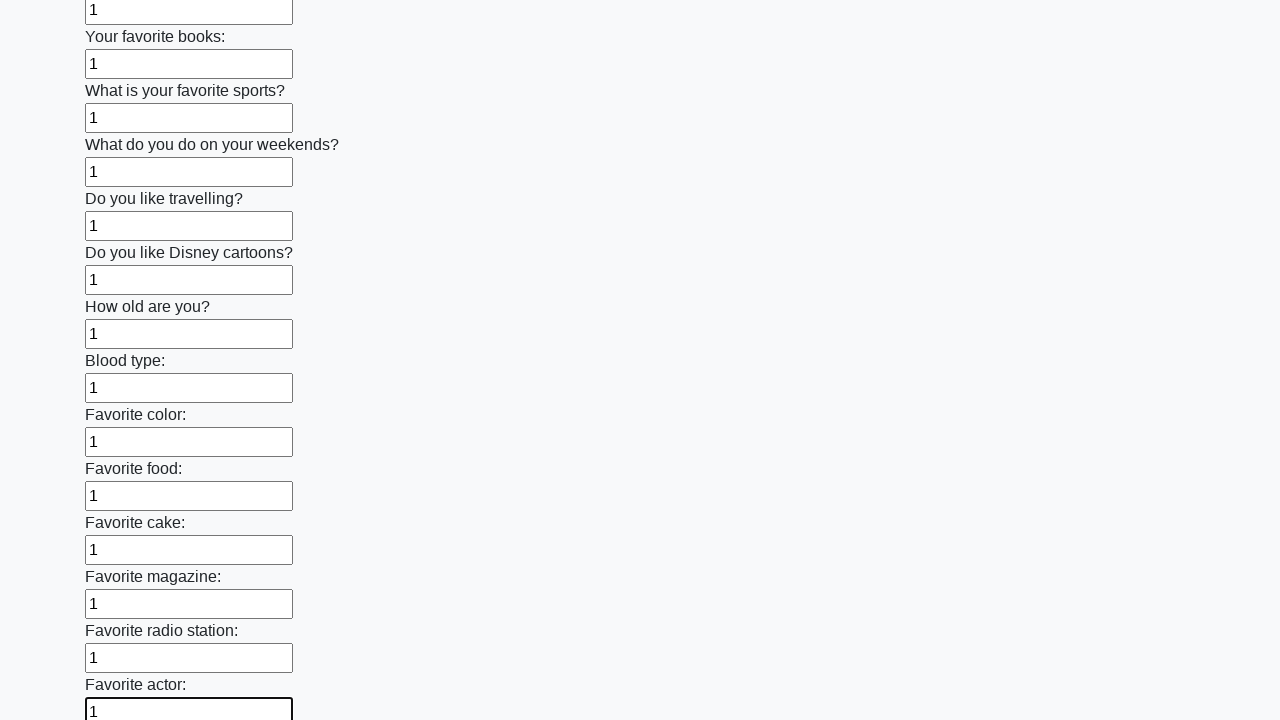

Filled input field with '1' on input >> nth=25
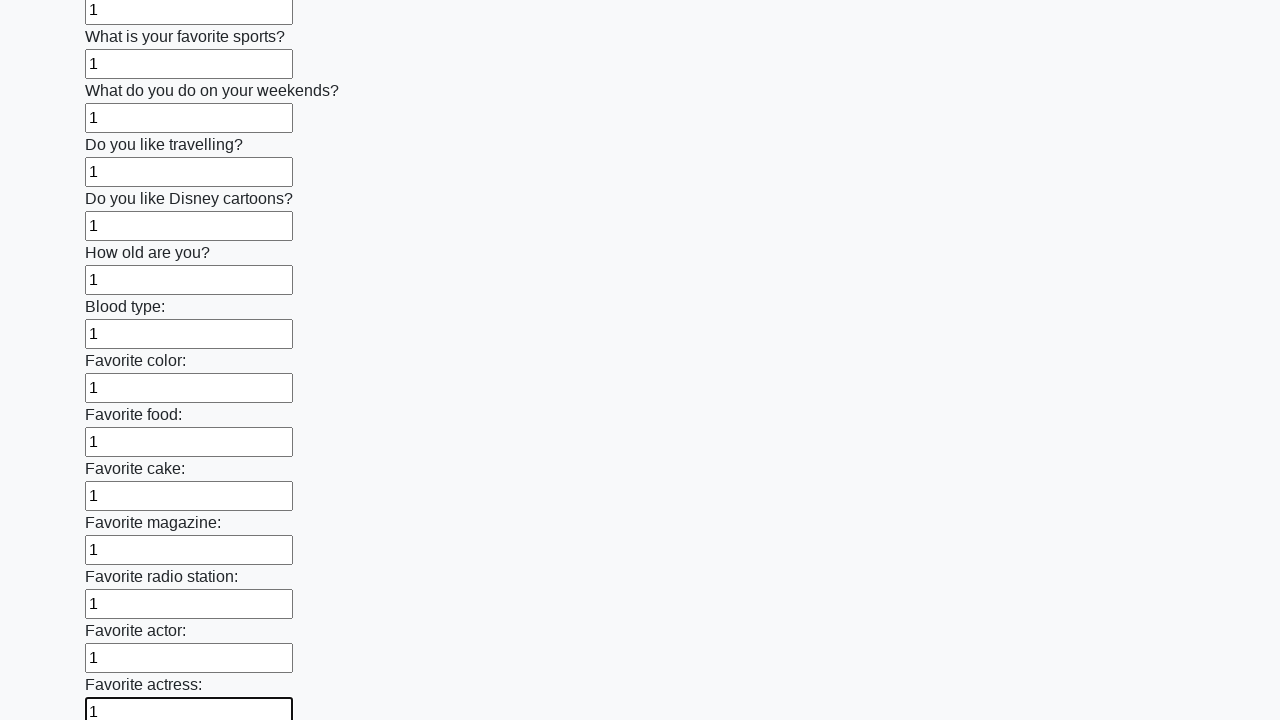

Filled input field with '1' on input >> nth=26
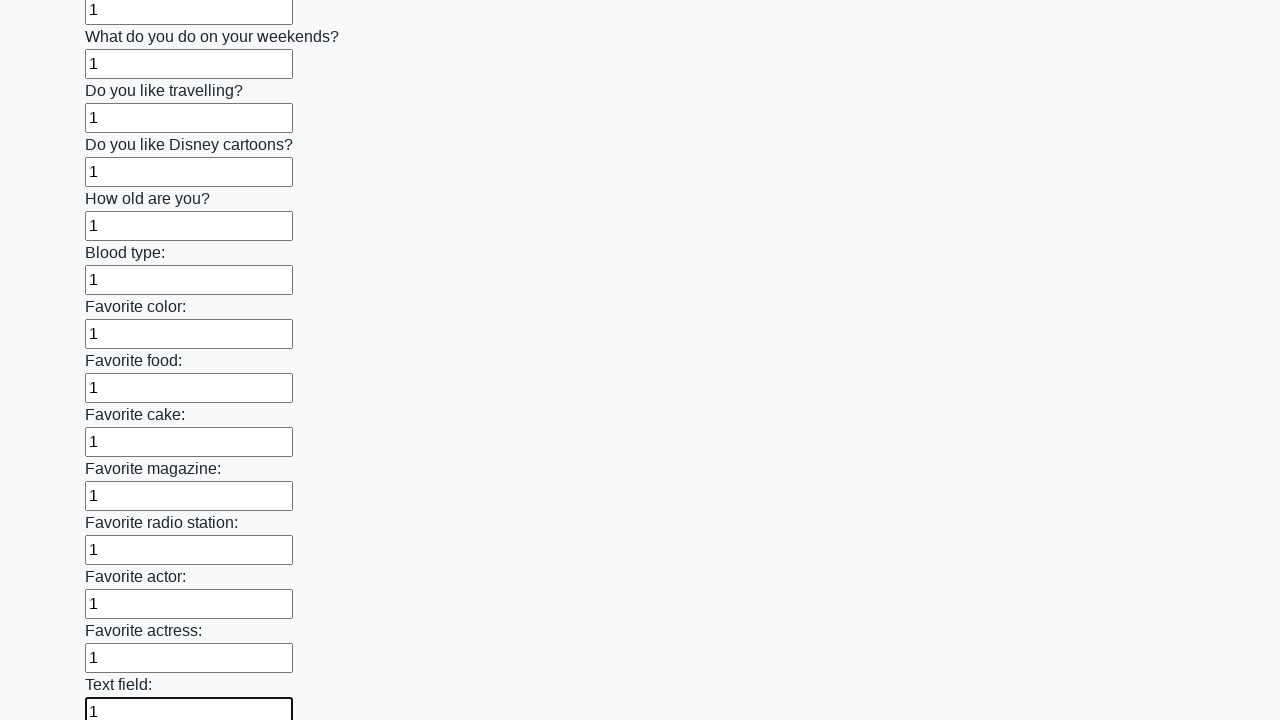

Filled input field with '1' on input >> nth=27
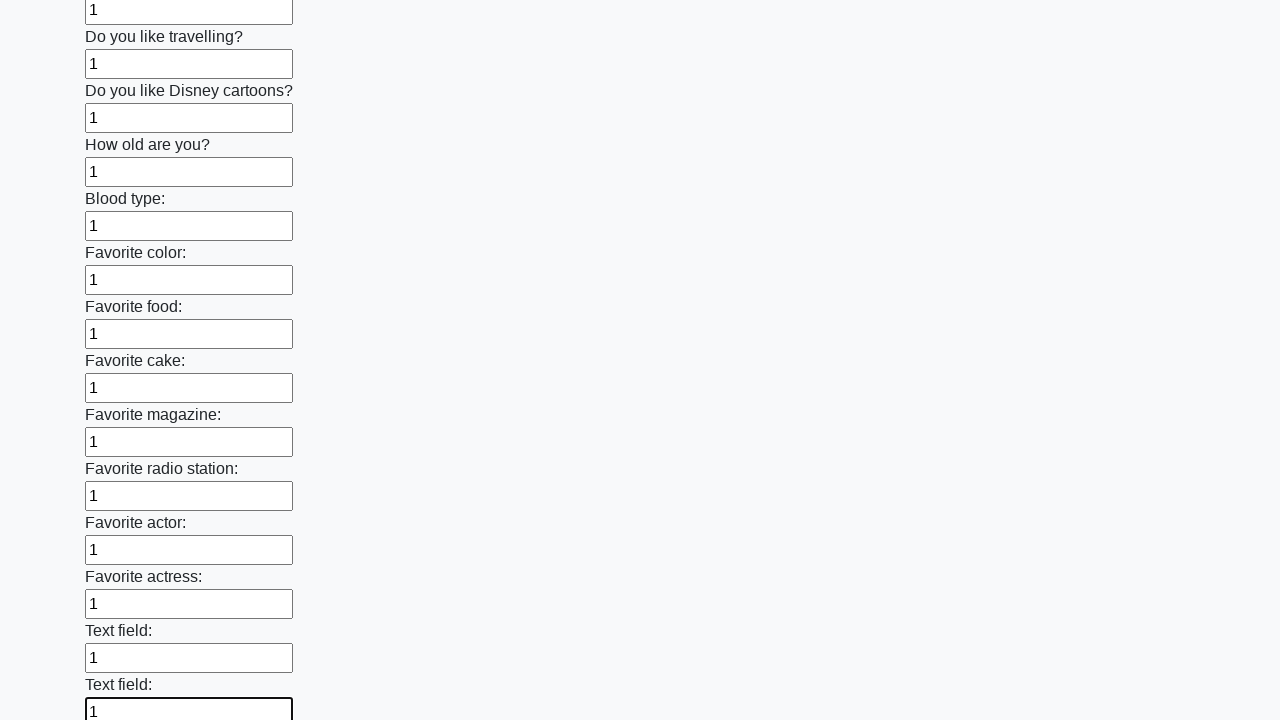

Filled input field with '1' on input >> nth=28
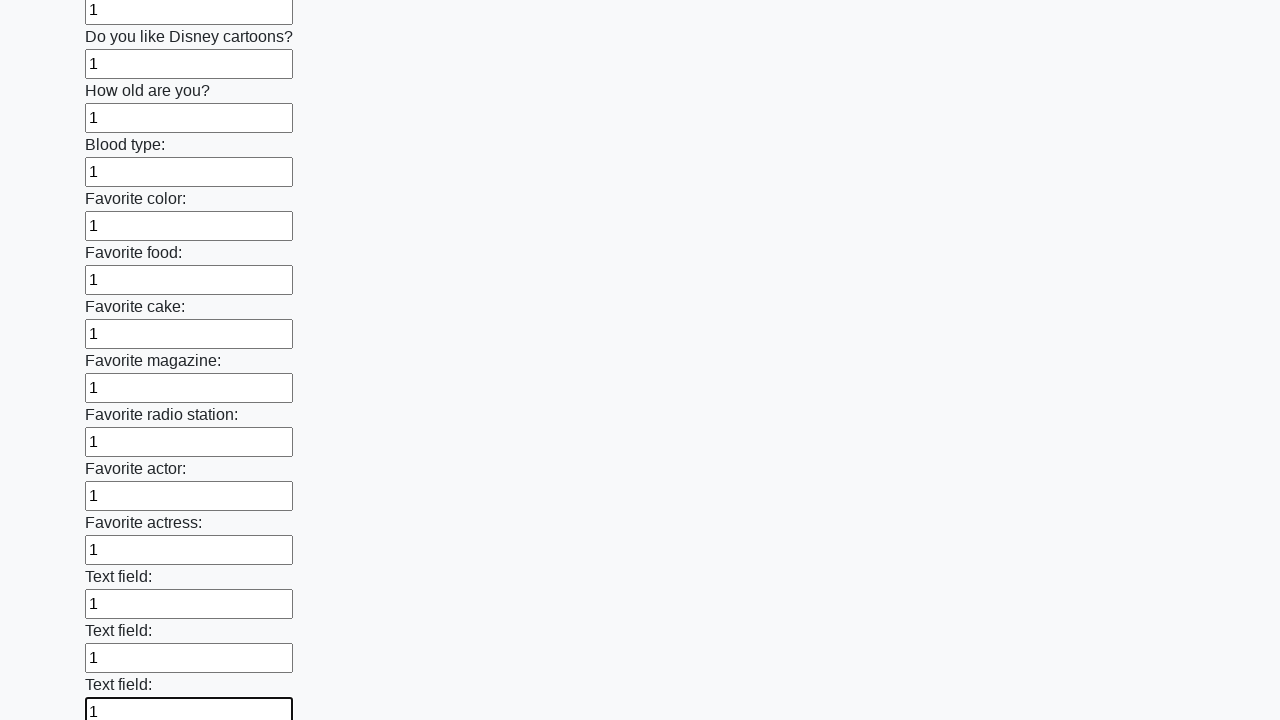

Filled input field with '1' on input >> nth=29
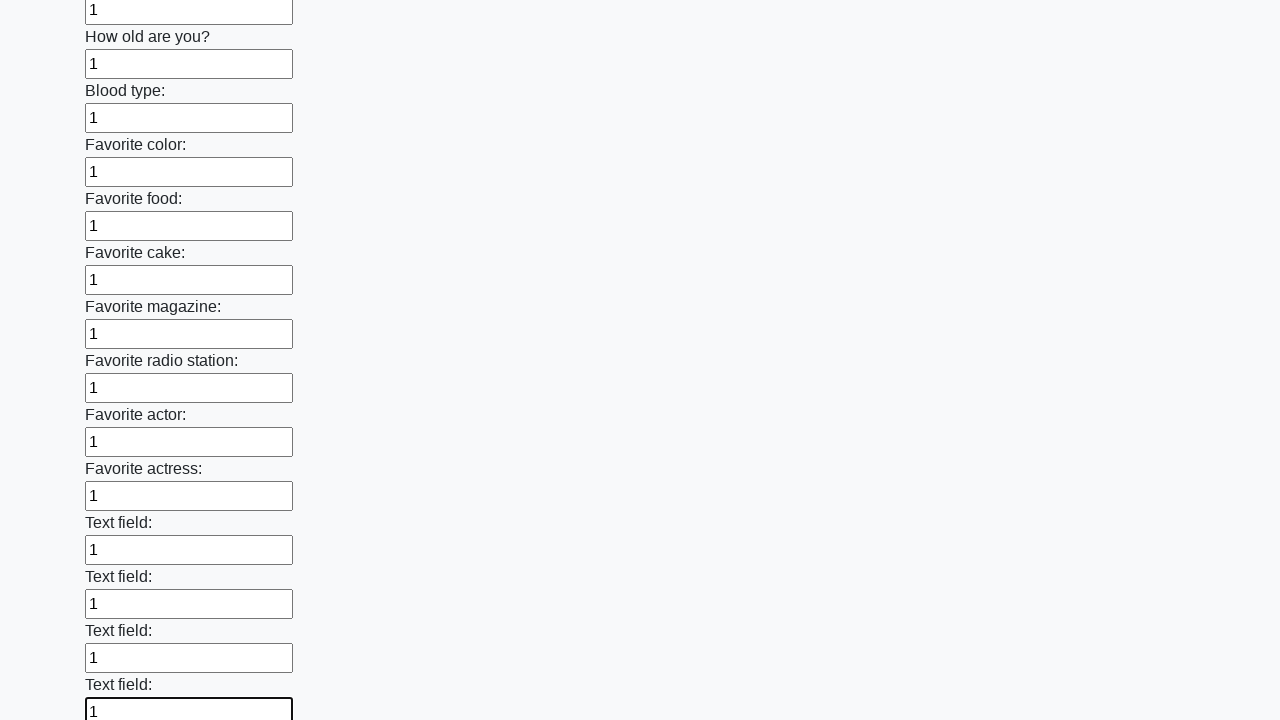

Filled input field with '1' on input >> nth=30
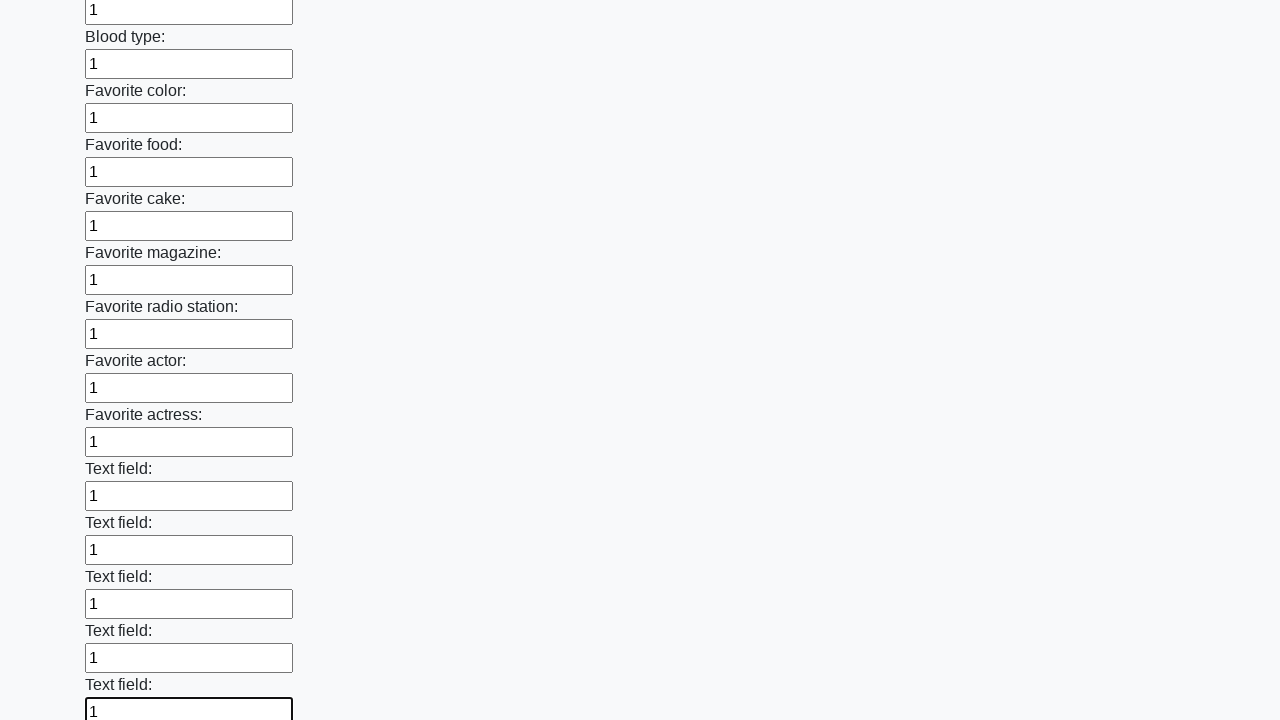

Filled input field with '1' on input >> nth=31
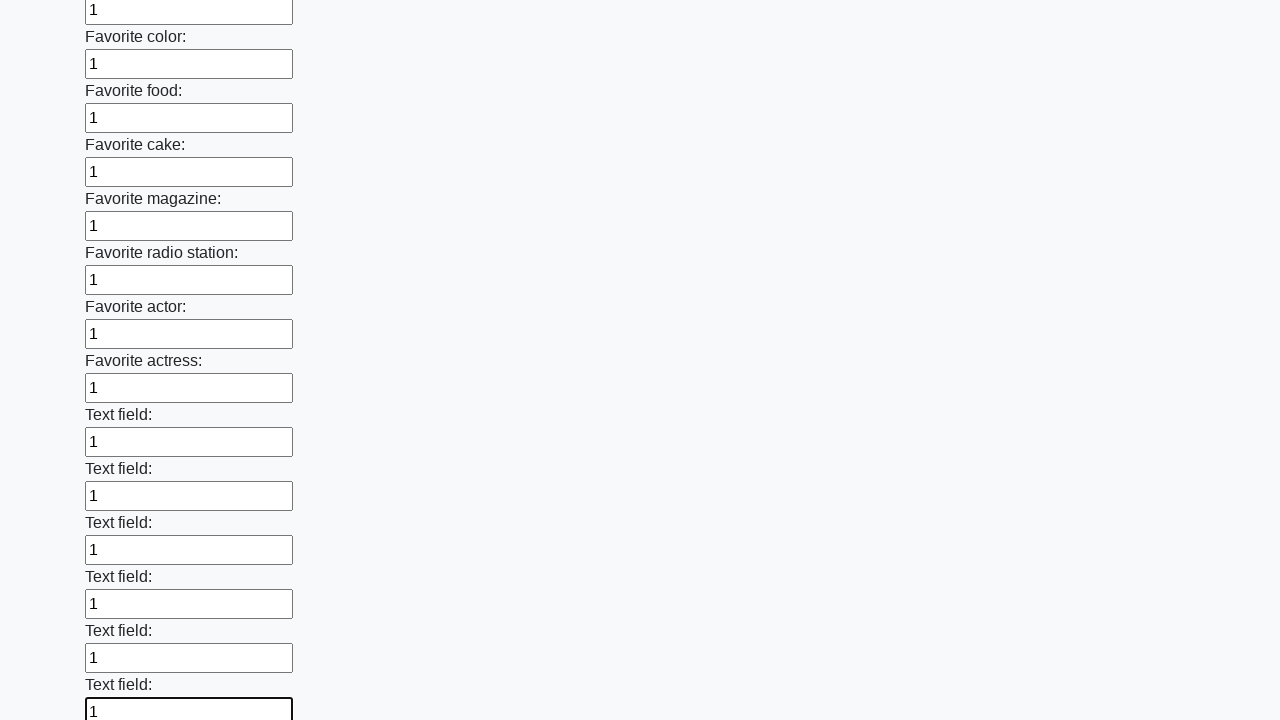

Filled input field with '1' on input >> nth=32
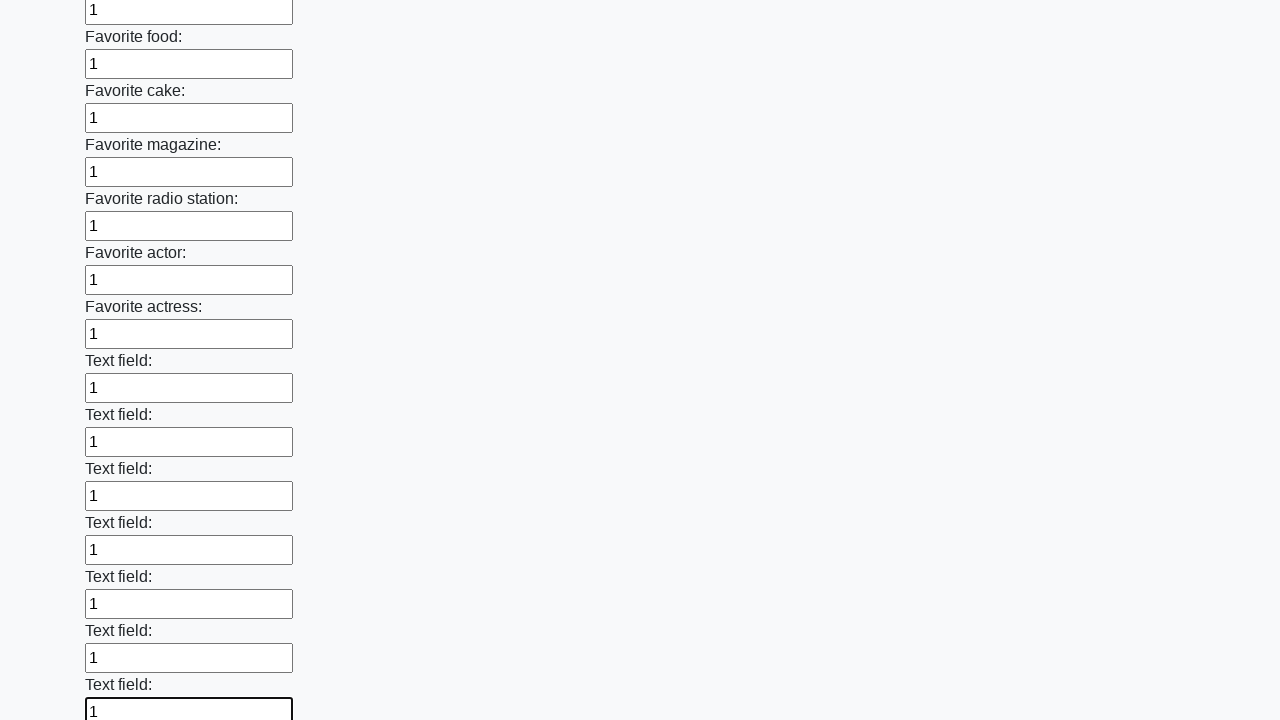

Filled input field with '1' on input >> nth=33
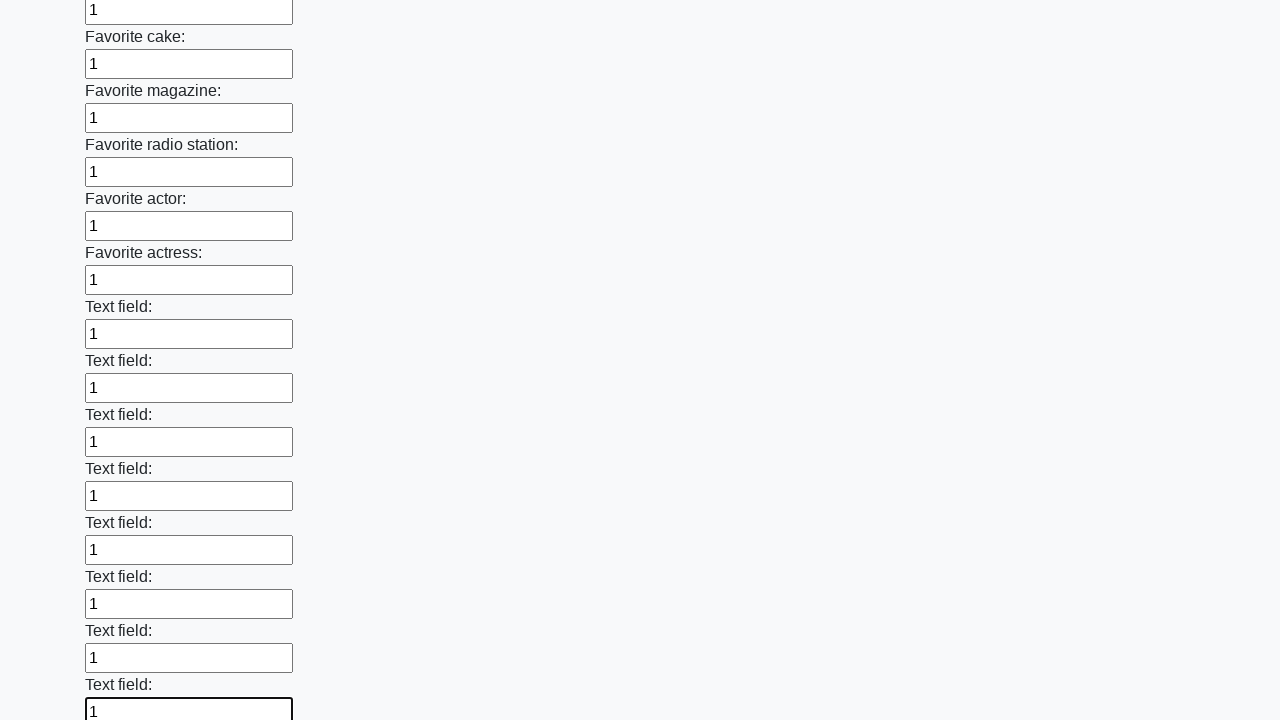

Filled input field with '1' on input >> nth=34
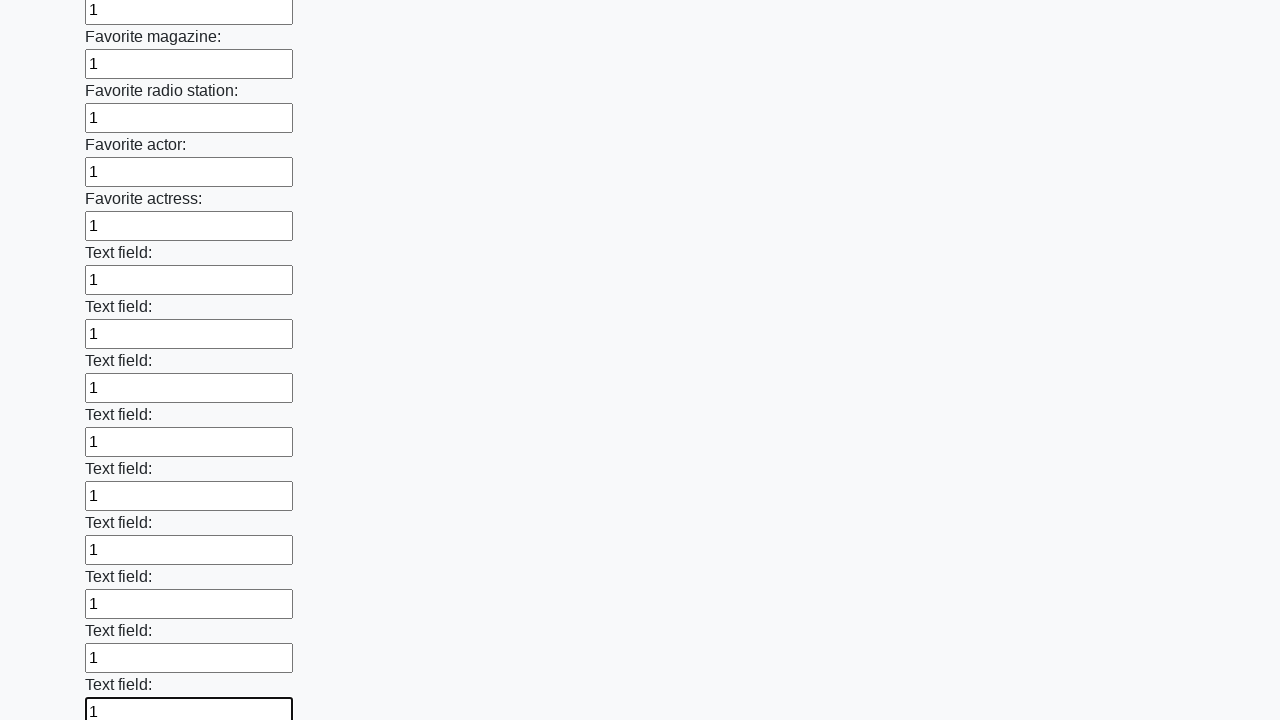

Filled input field with '1' on input >> nth=35
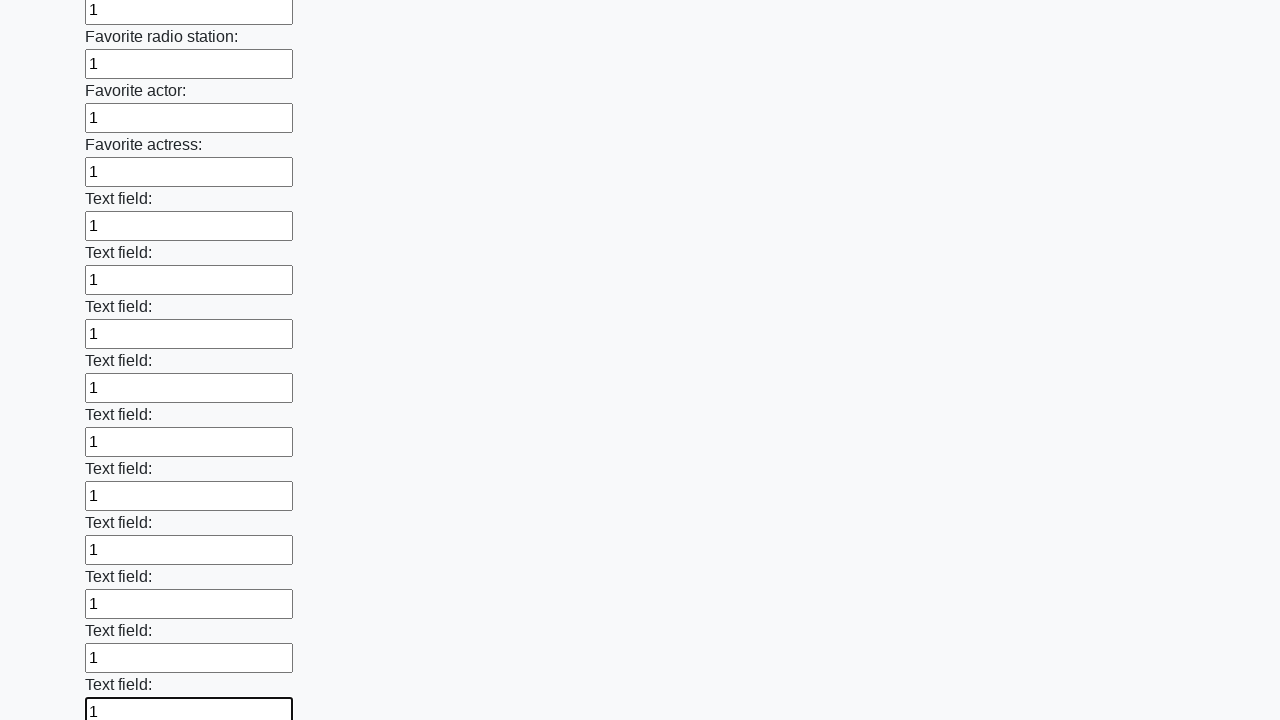

Filled input field with '1' on input >> nth=36
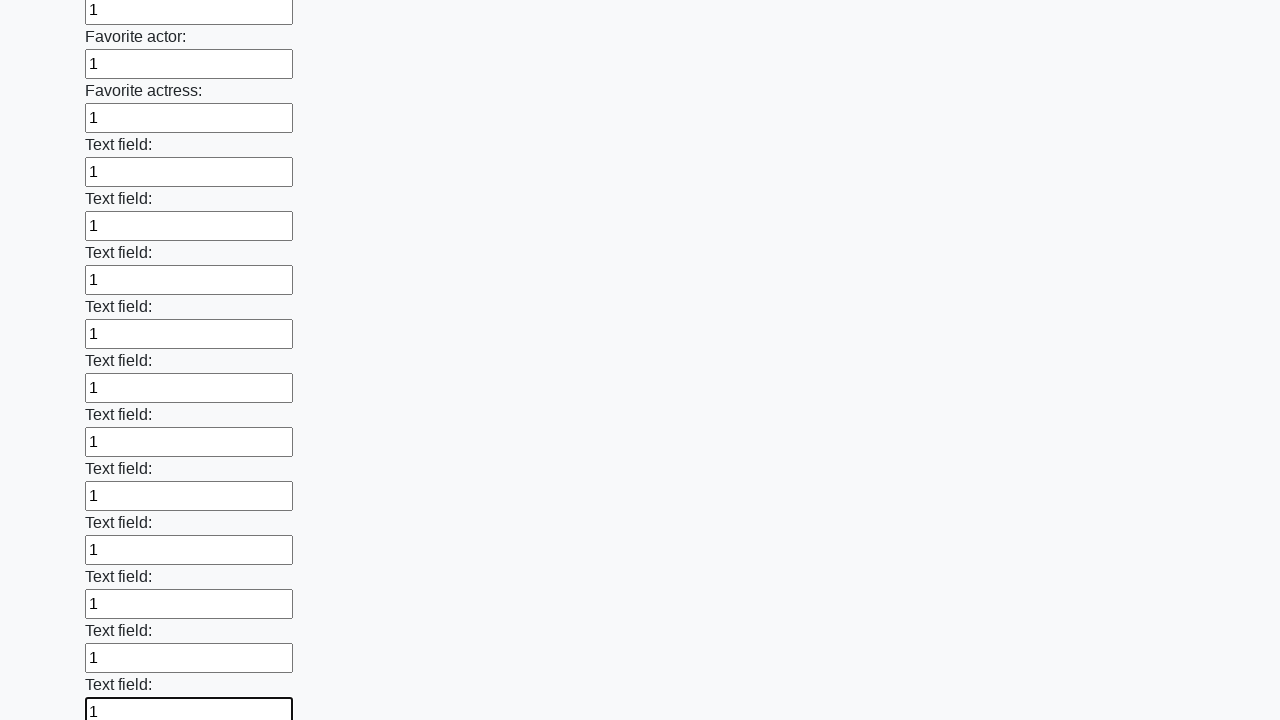

Filled input field with '1' on input >> nth=37
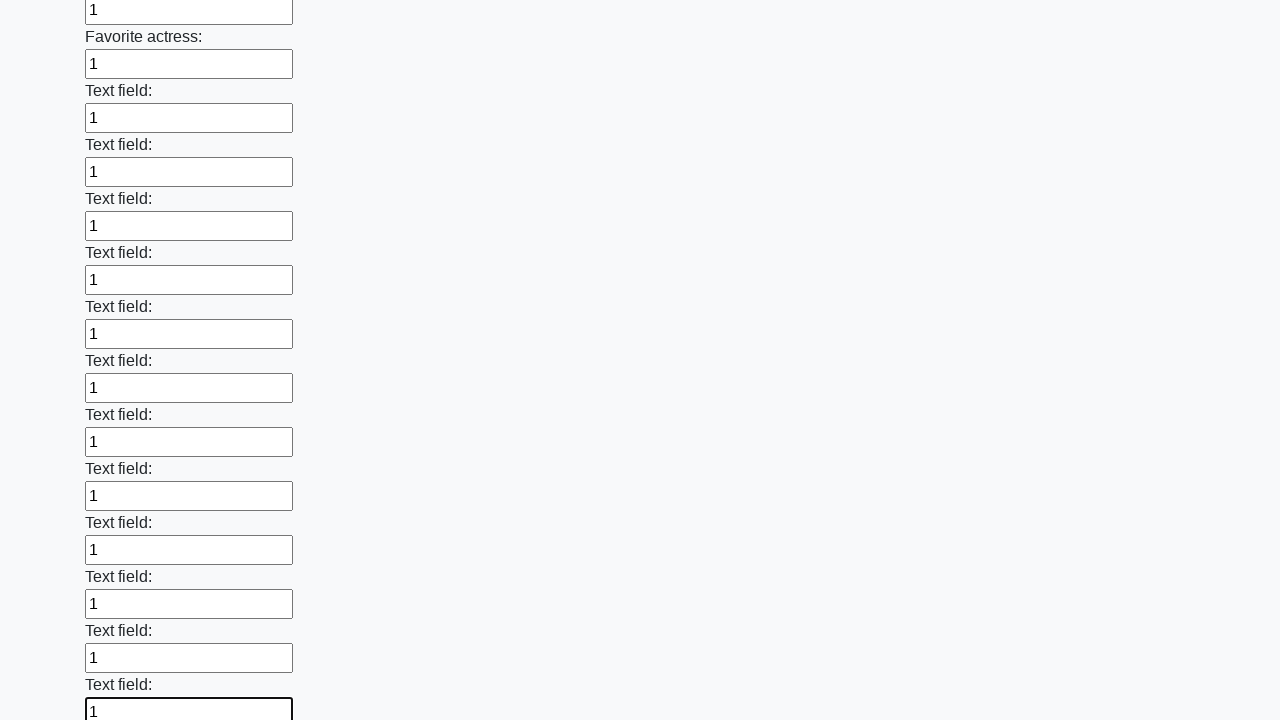

Filled input field with '1' on input >> nth=38
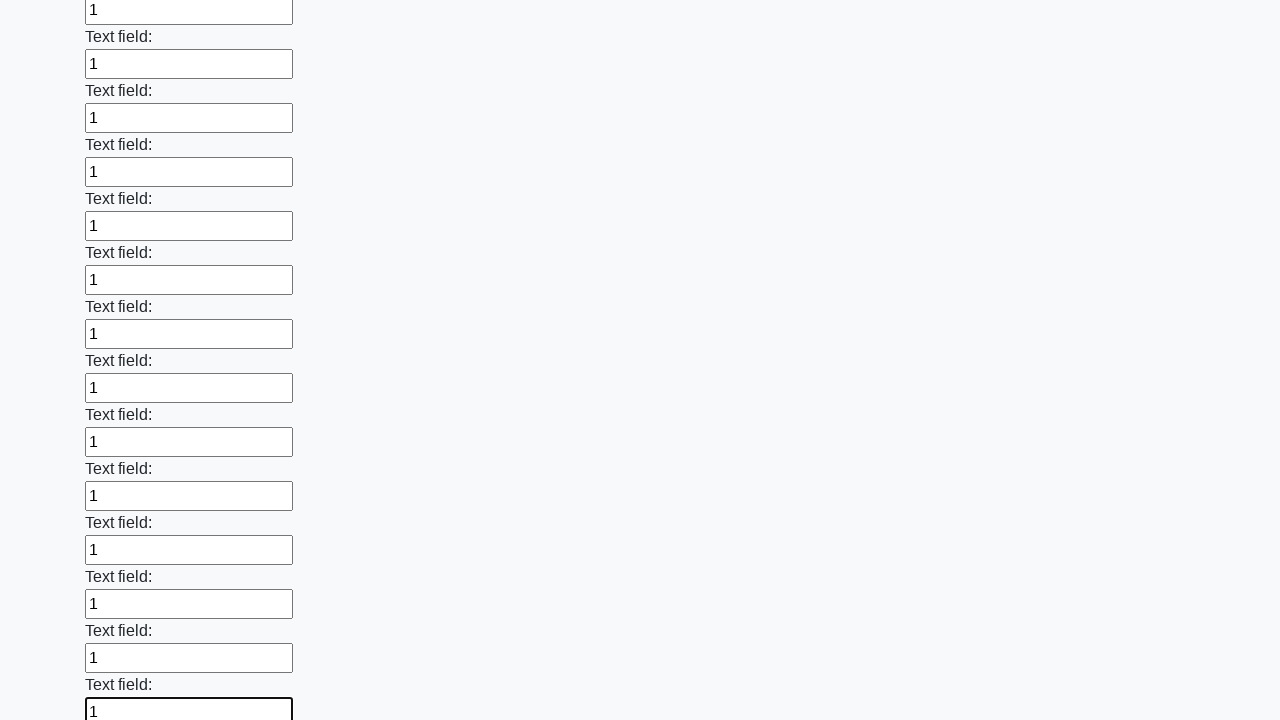

Filled input field with '1' on input >> nth=39
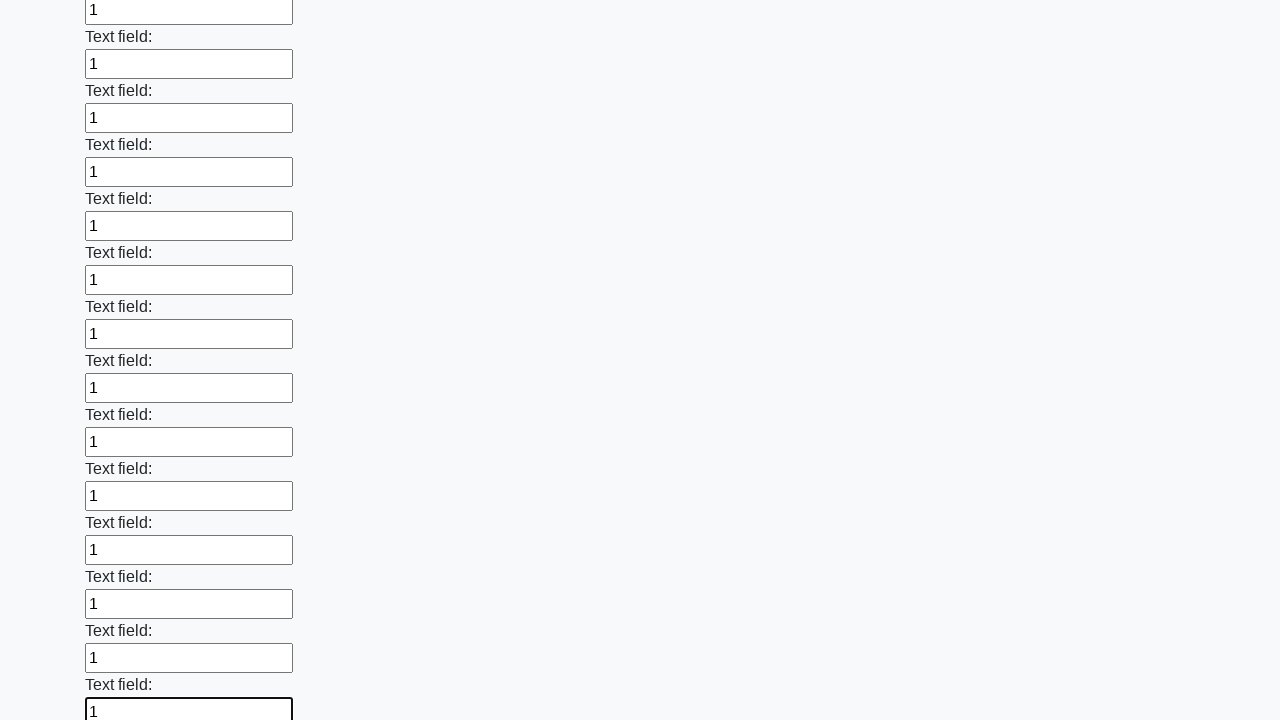

Filled input field with '1' on input >> nth=40
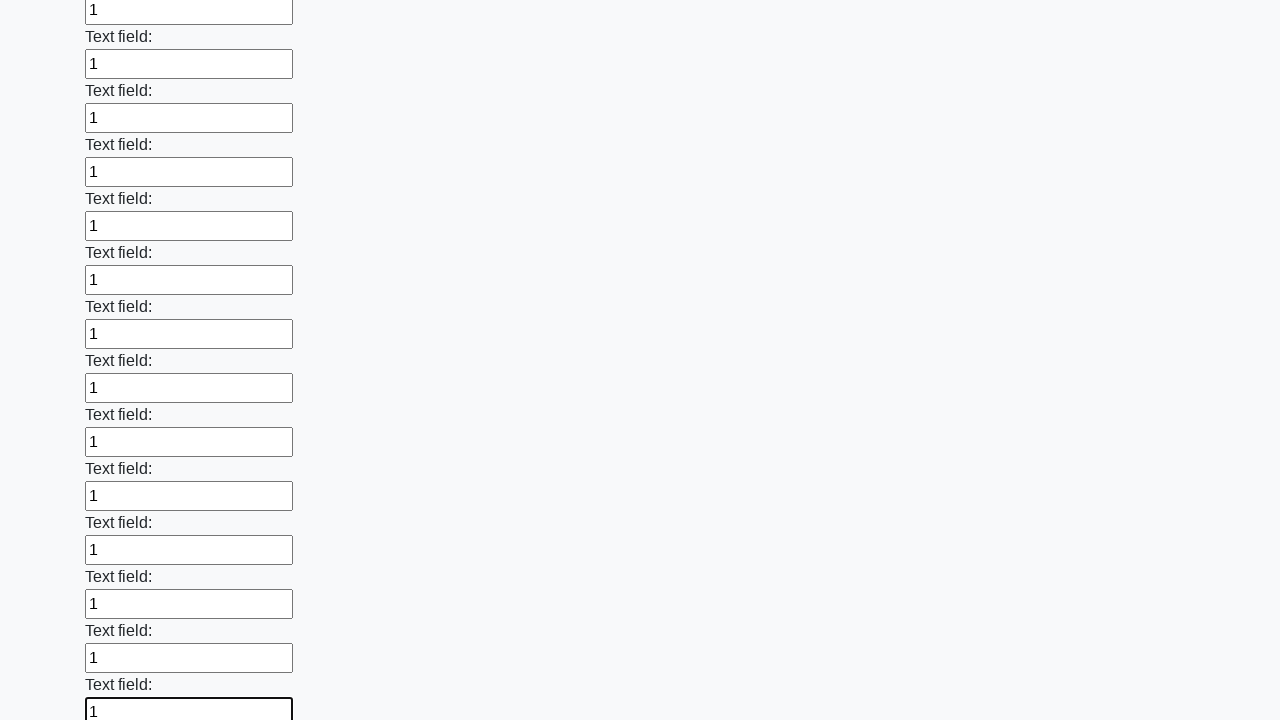

Filled input field with '1' on input >> nth=41
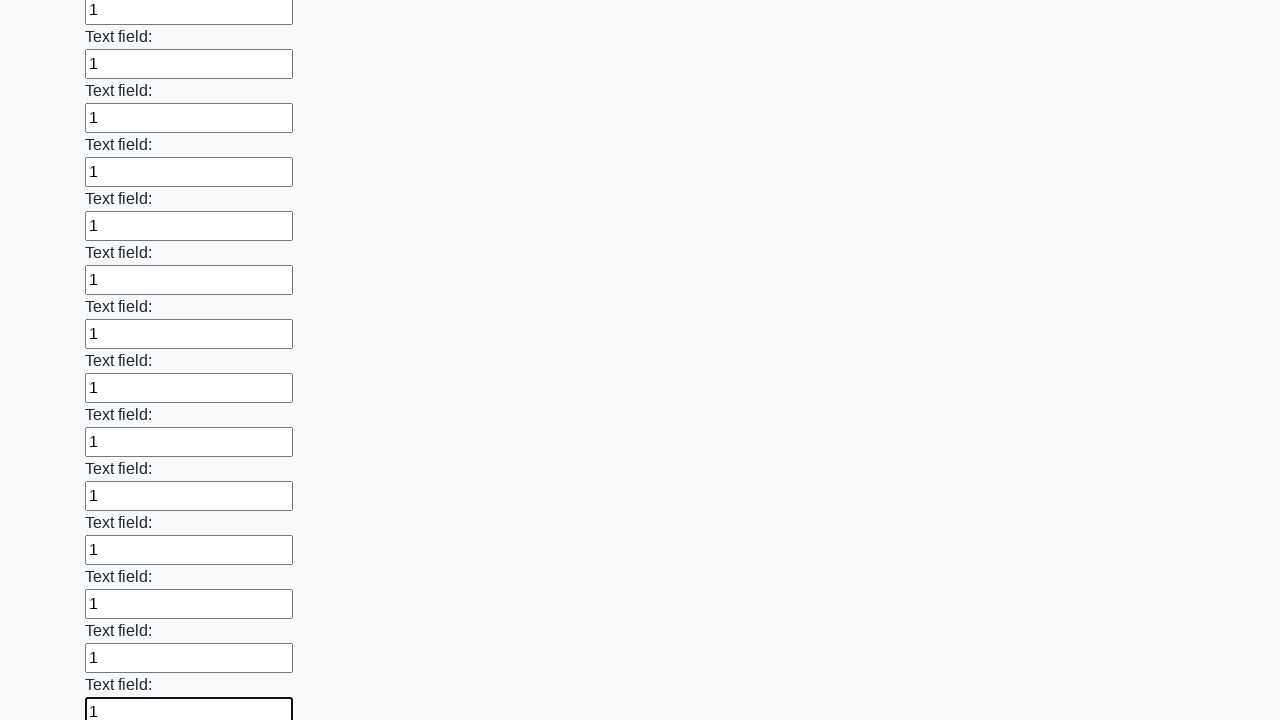

Filled input field with '1' on input >> nth=42
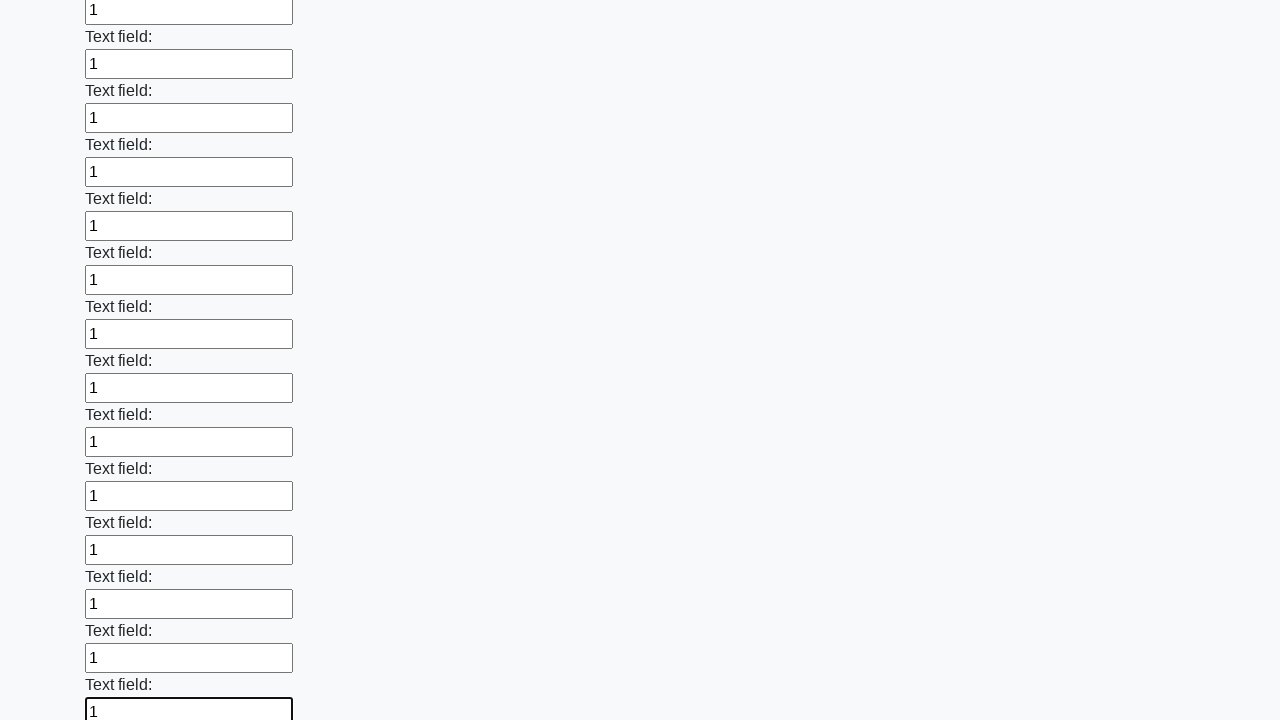

Filled input field with '1' on input >> nth=43
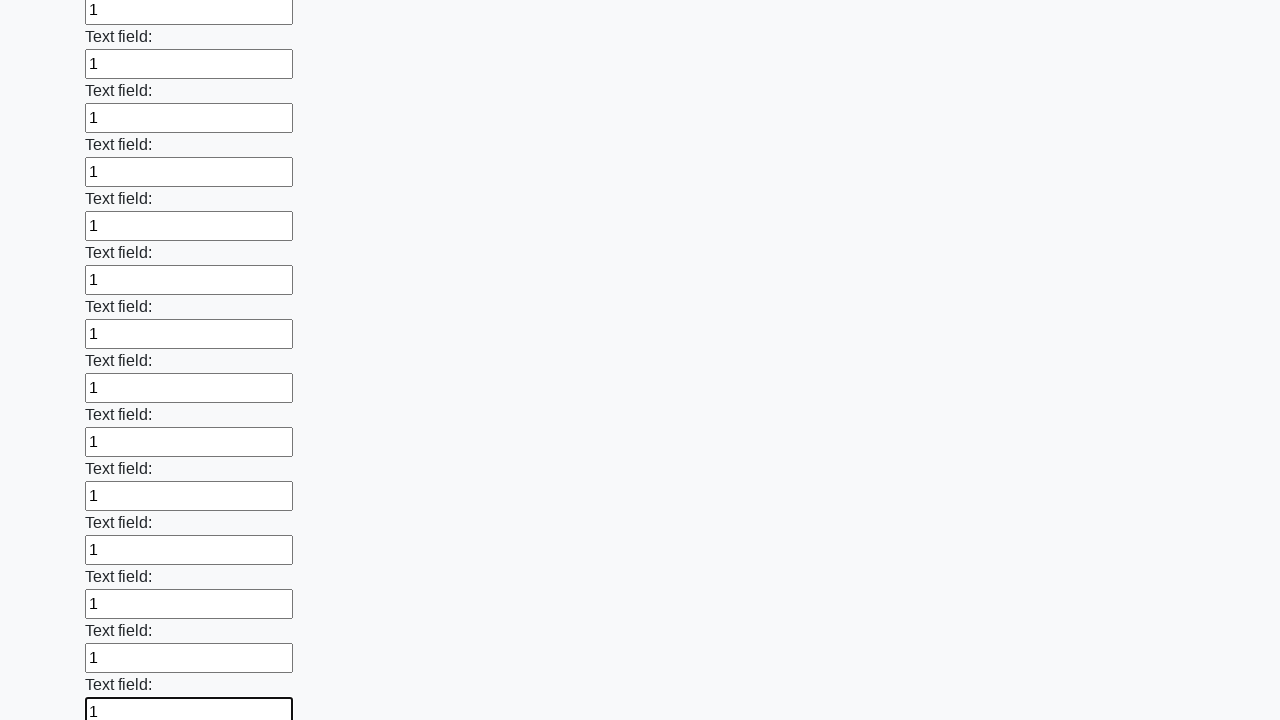

Filled input field with '1' on input >> nth=44
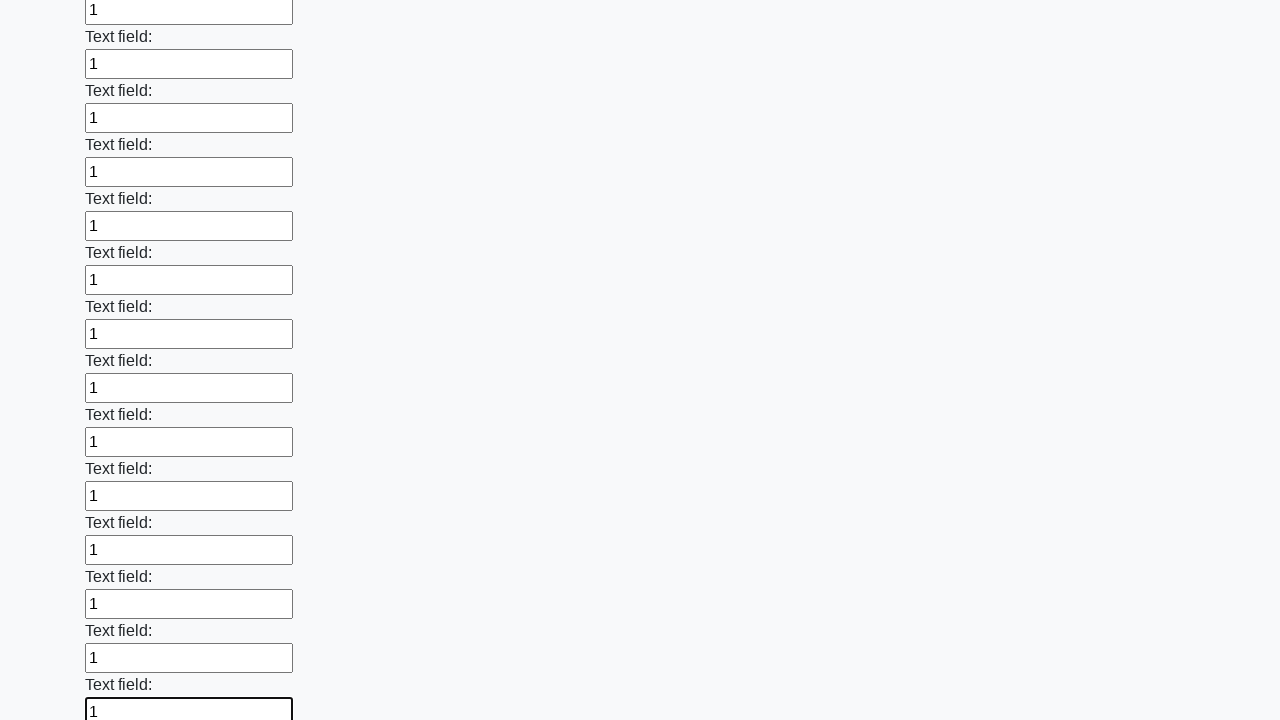

Filled input field with '1' on input >> nth=45
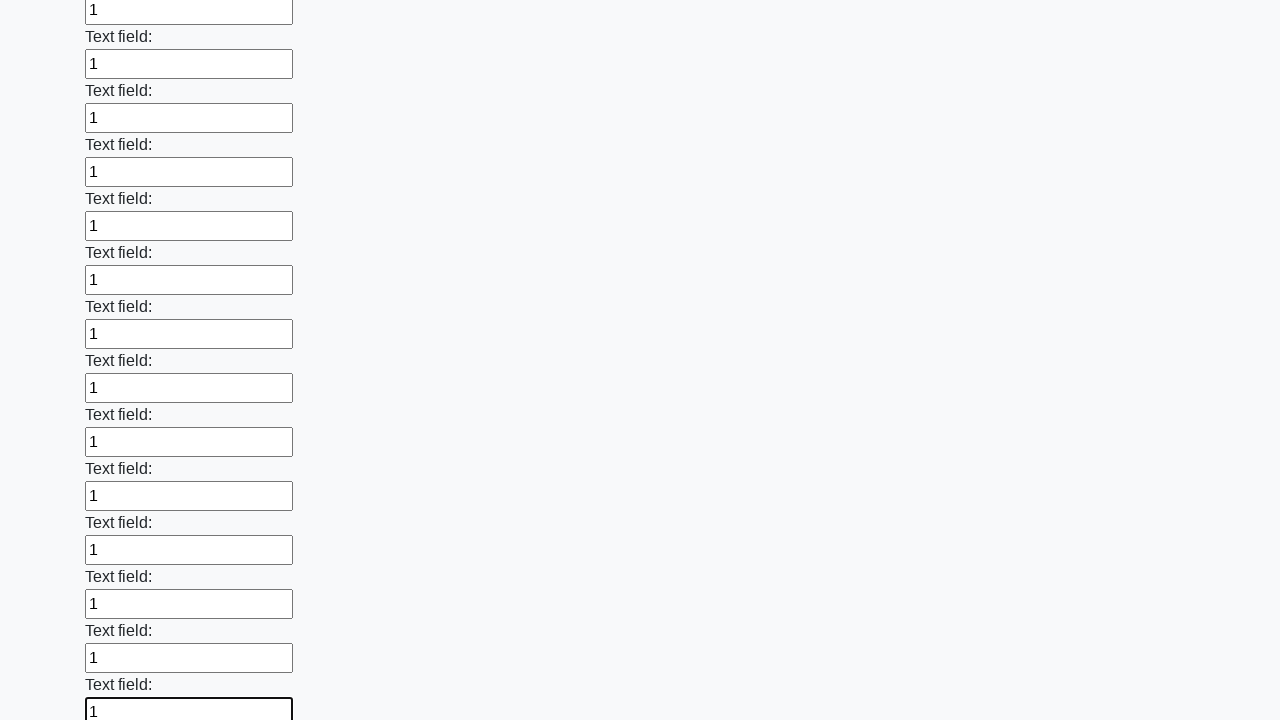

Filled input field with '1' on input >> nth=46
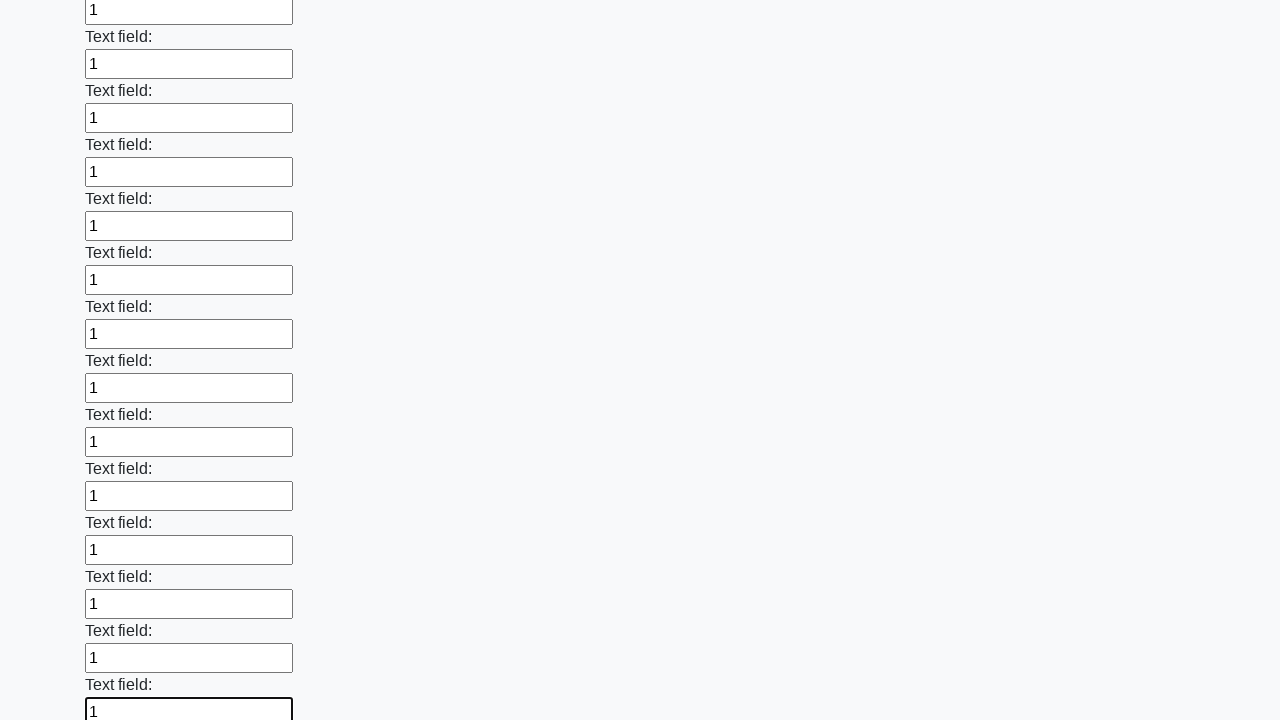

Filled input field with '1' on input >> nth=47
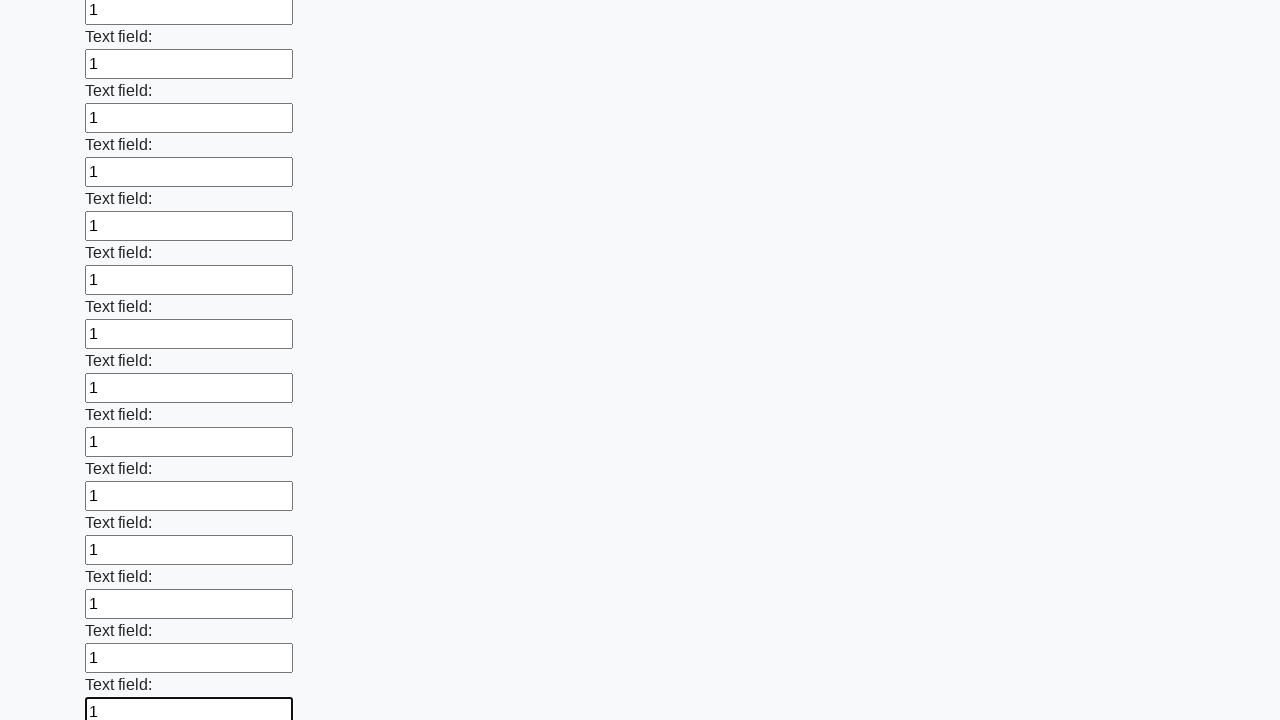

Filled input field with '1' on input >> nth=48
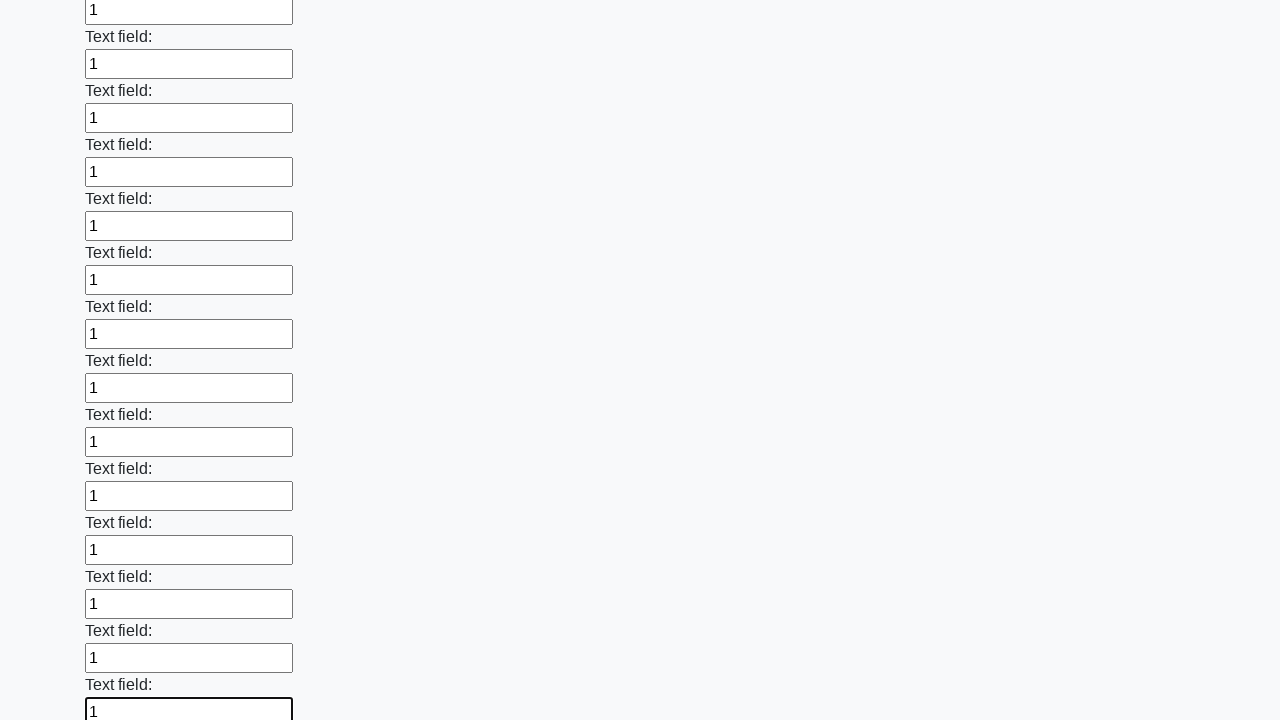

Filled input field with '1' on input >> nth=49
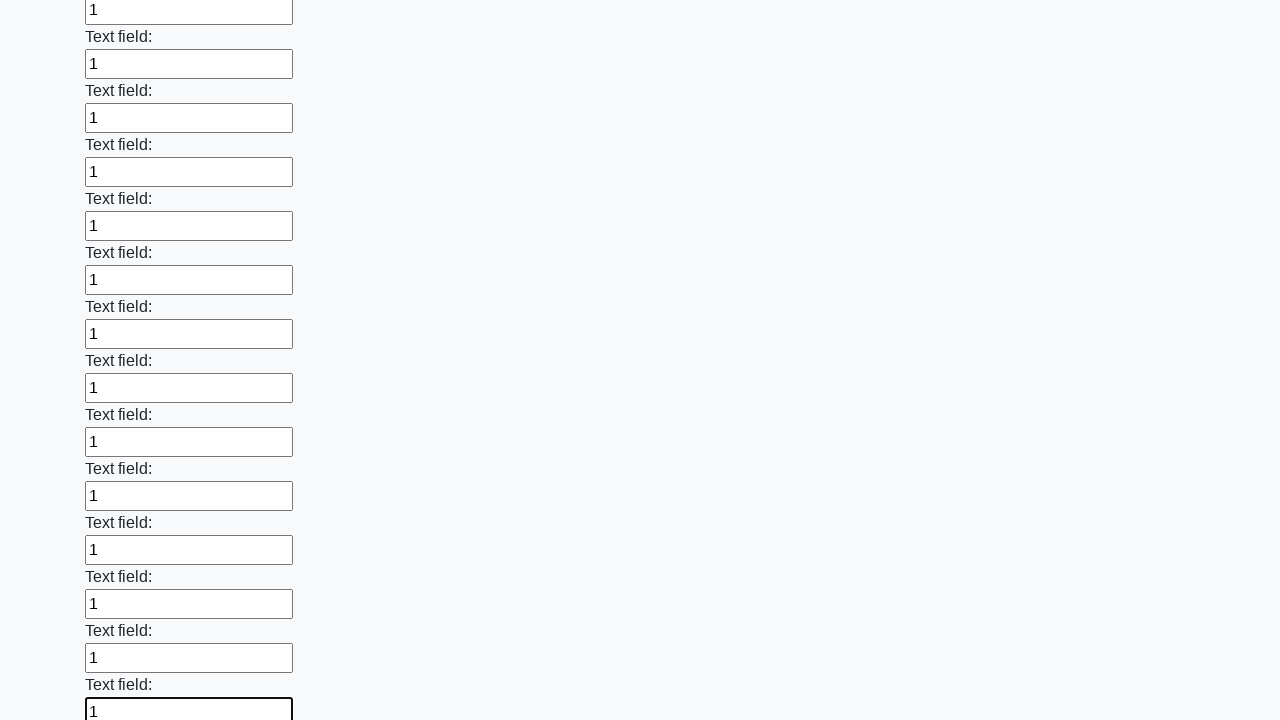

Filled input field with '1' on input >> nth=50
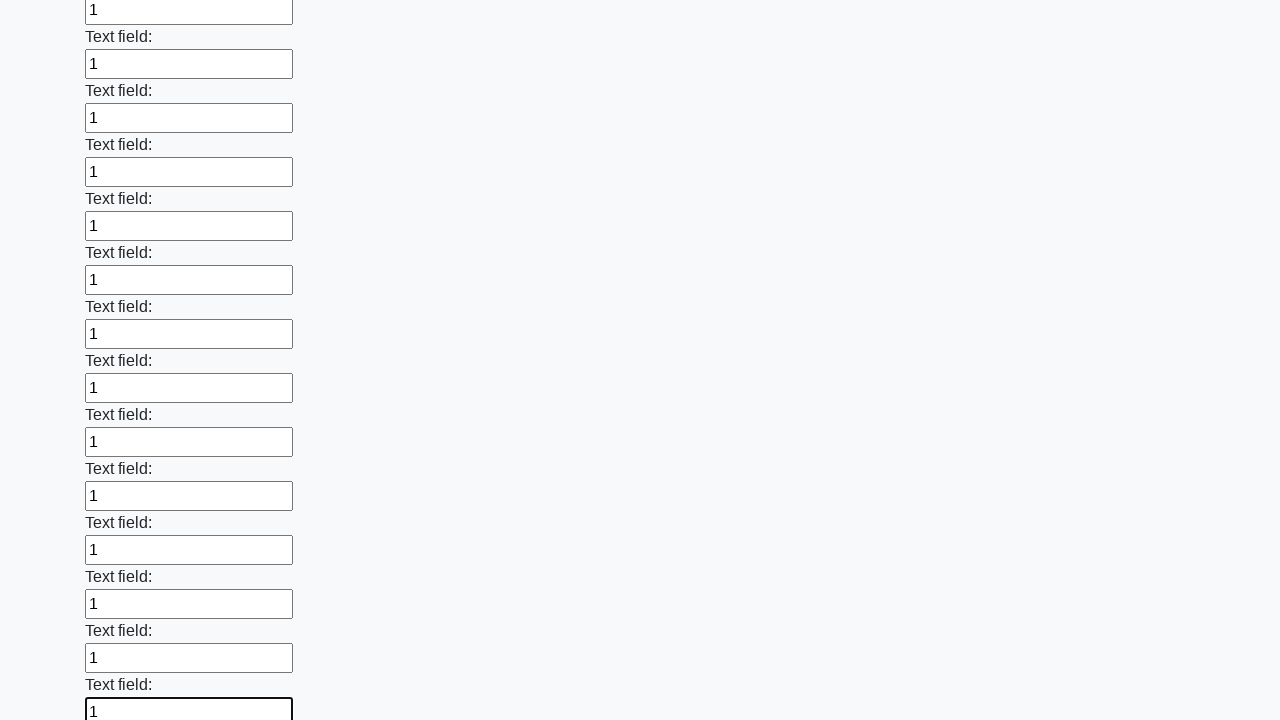

Filled input field with '1' on input >> nth=51
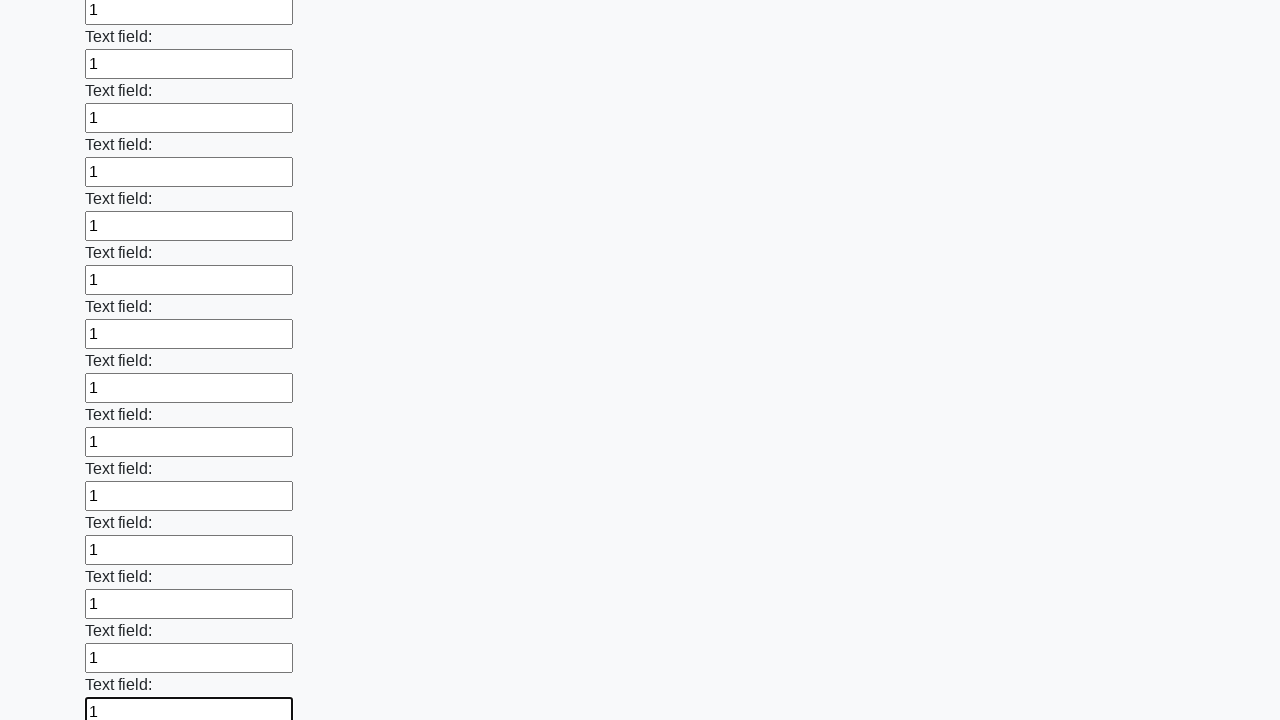

Filled input field with '1' on input >> nth=52
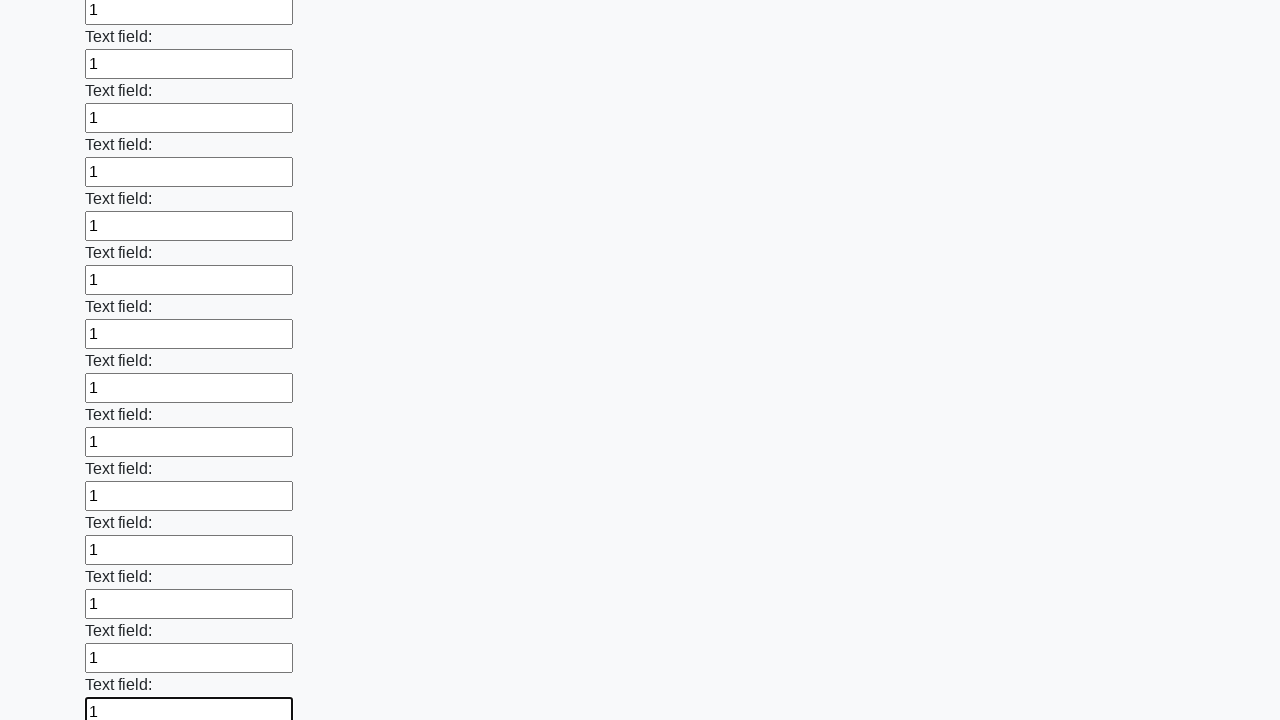

Filled input field with '1' on input >> nth=53
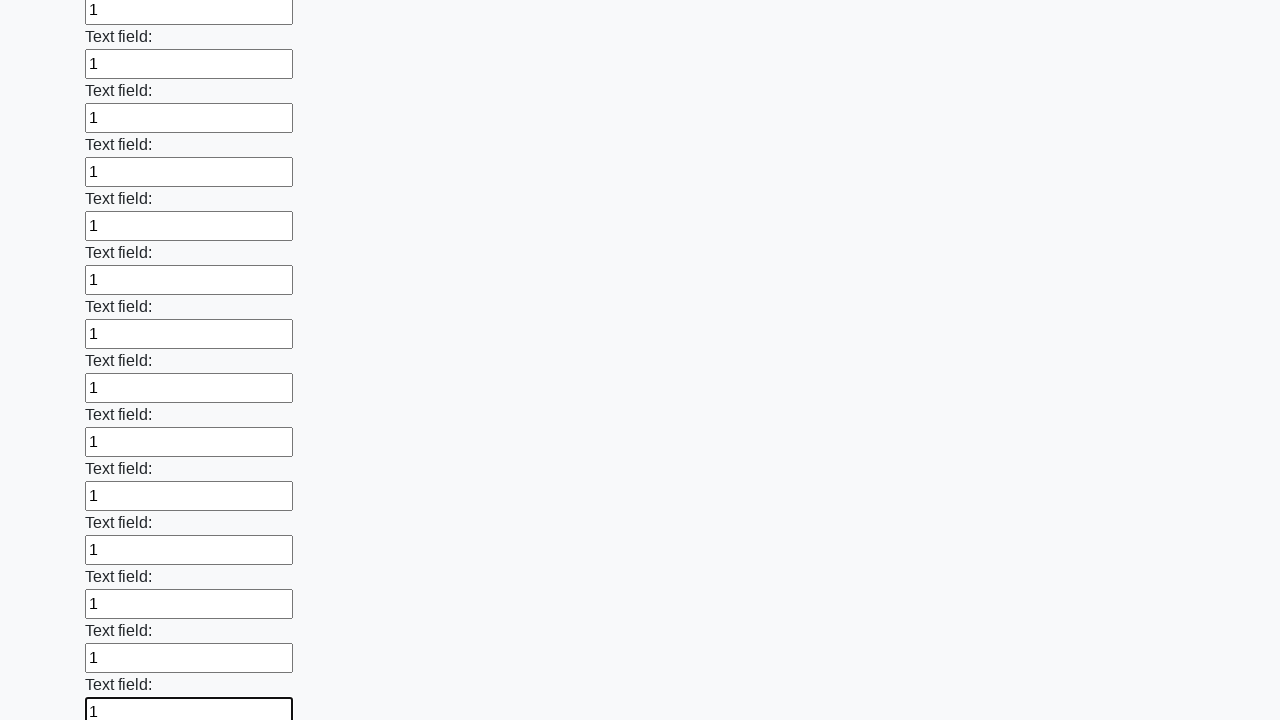

Filled input field with '1' on input >> nth=54
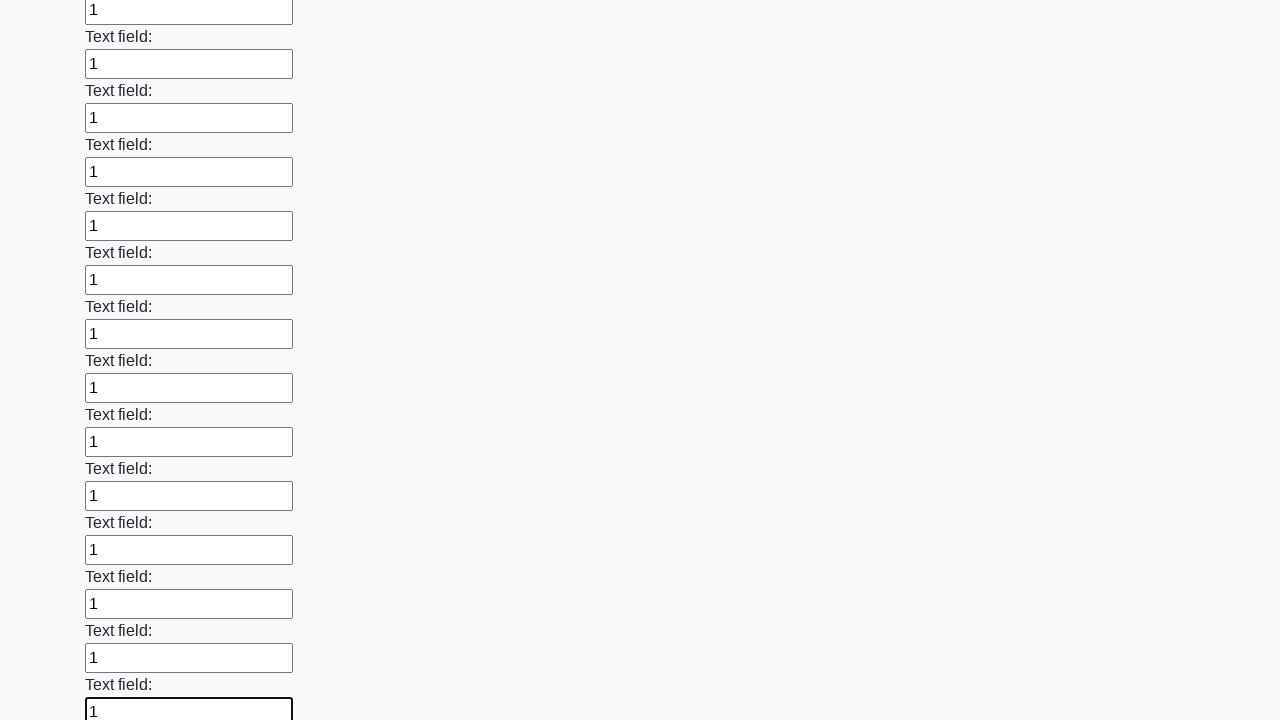

Filled input field with '1' on input >> nth=55
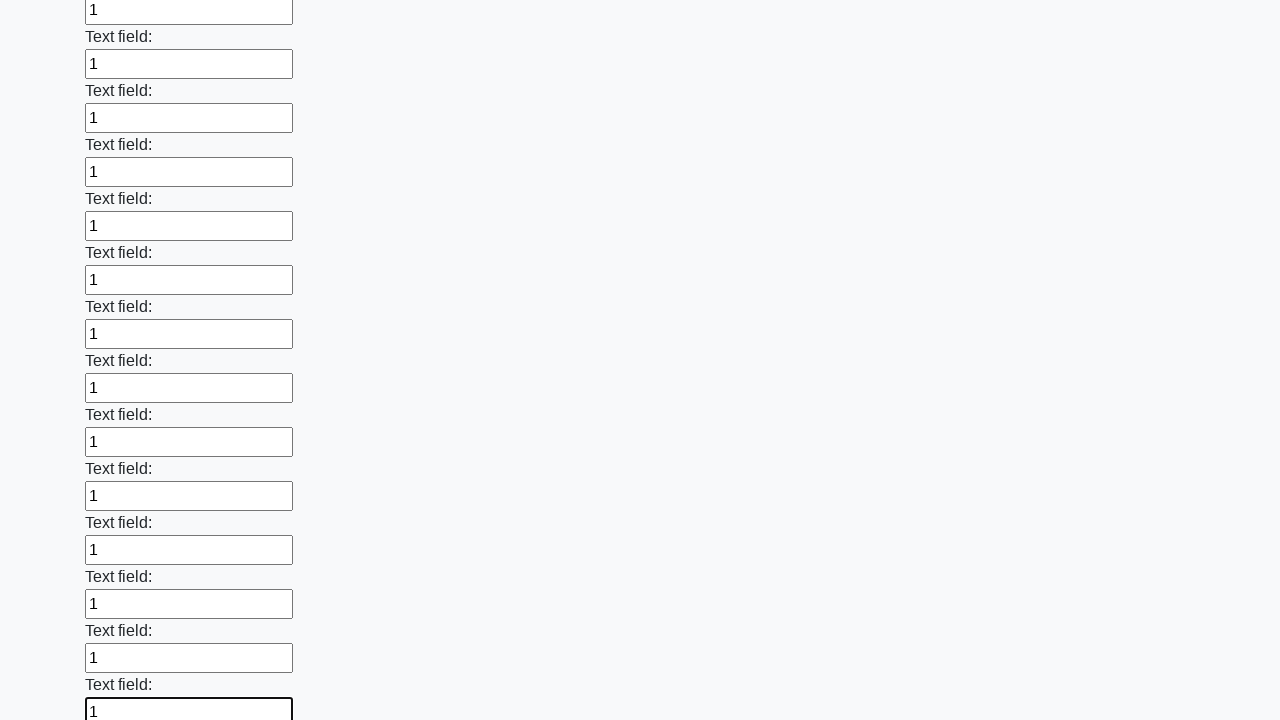

Filled input field with '1' on input >> nth=56
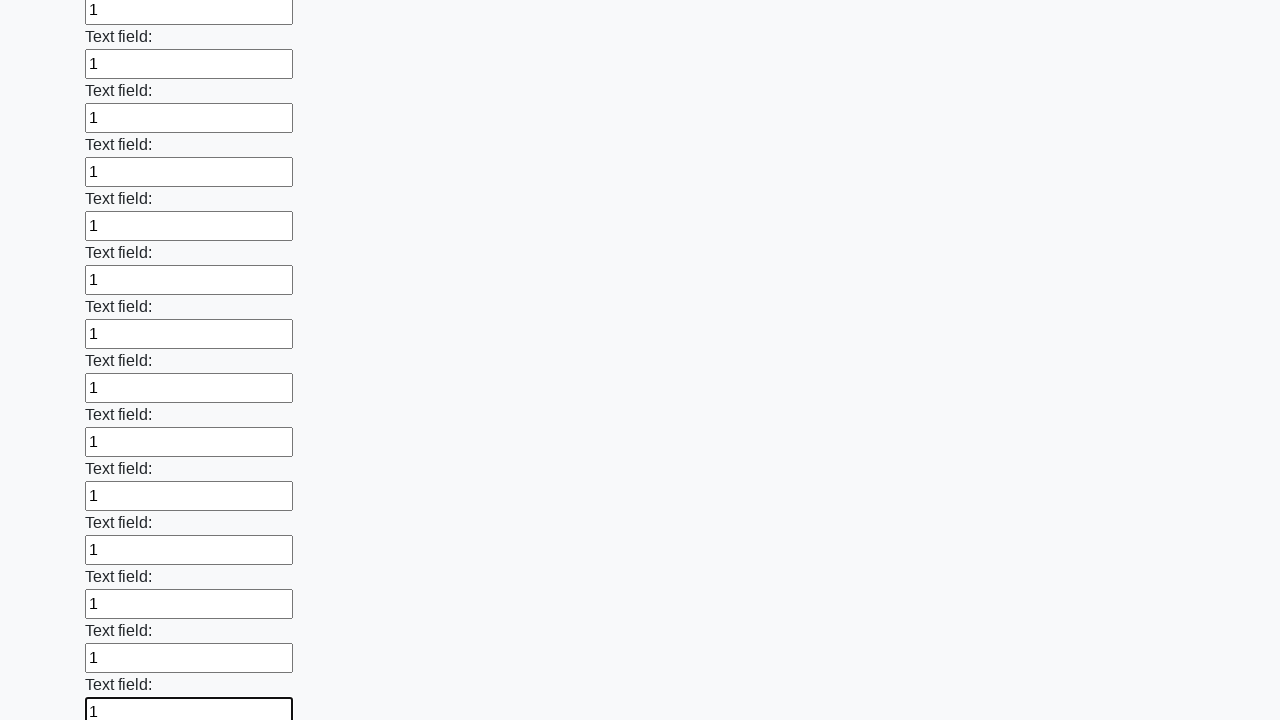

Filled input field with '1' on input >> nth=57
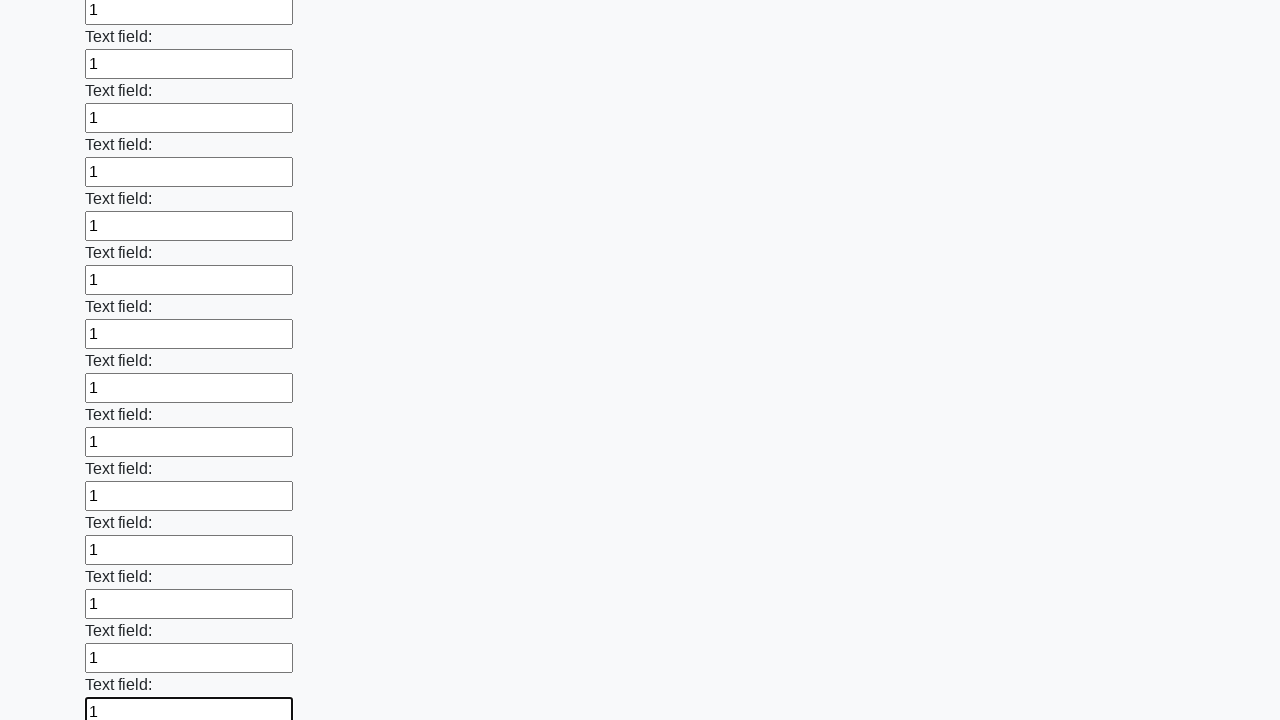

Filled input field with '1' on input >> nth=58
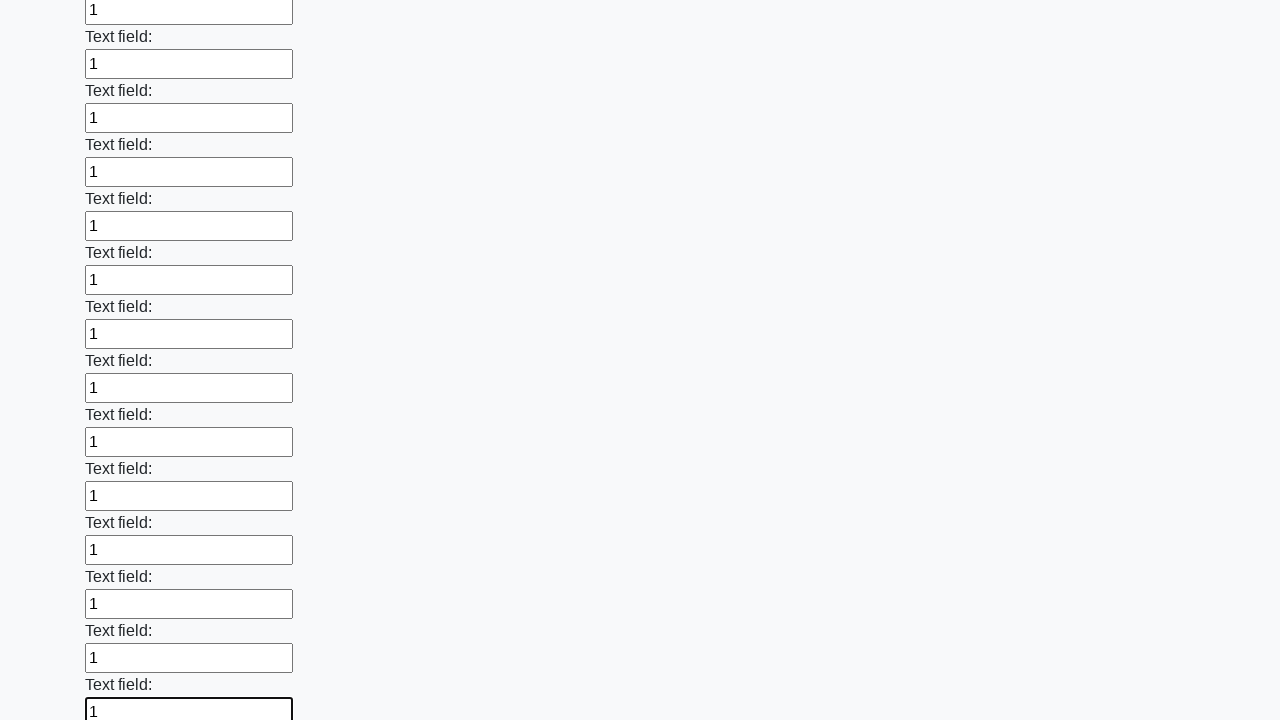

Filled input field with '1' on input >> nth=59
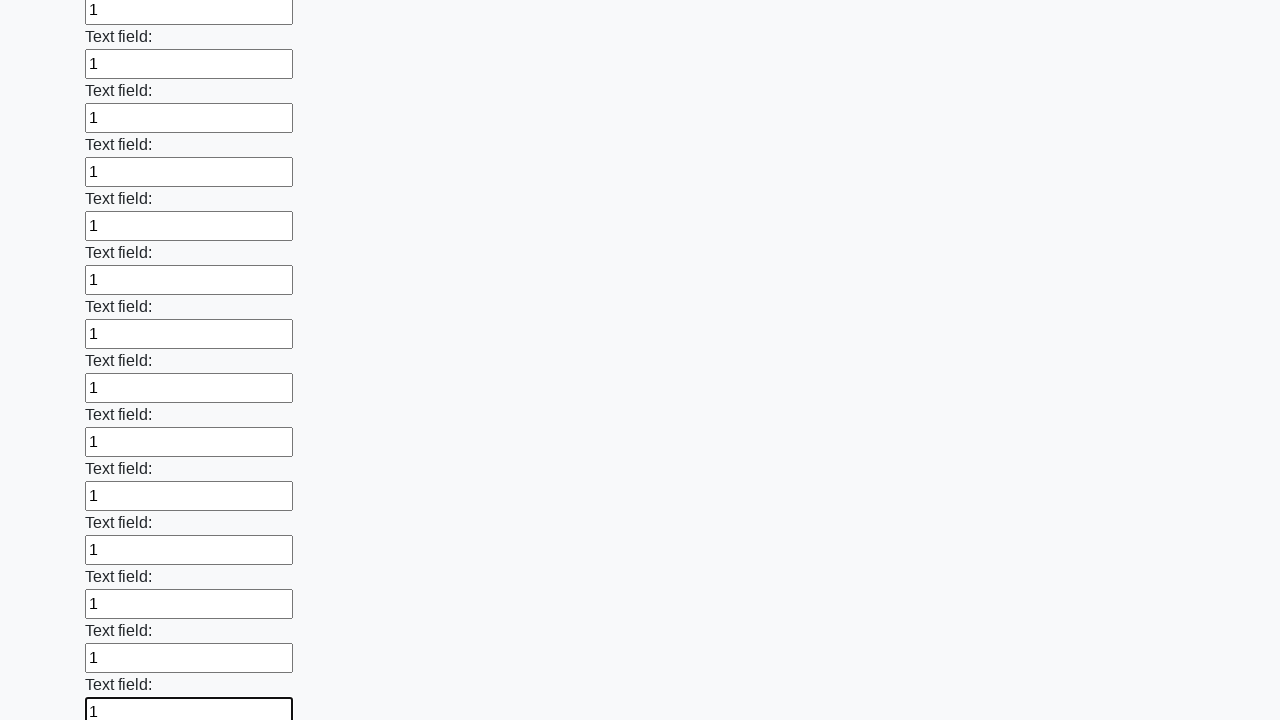

Filled input field with '1' on input >> nth=60
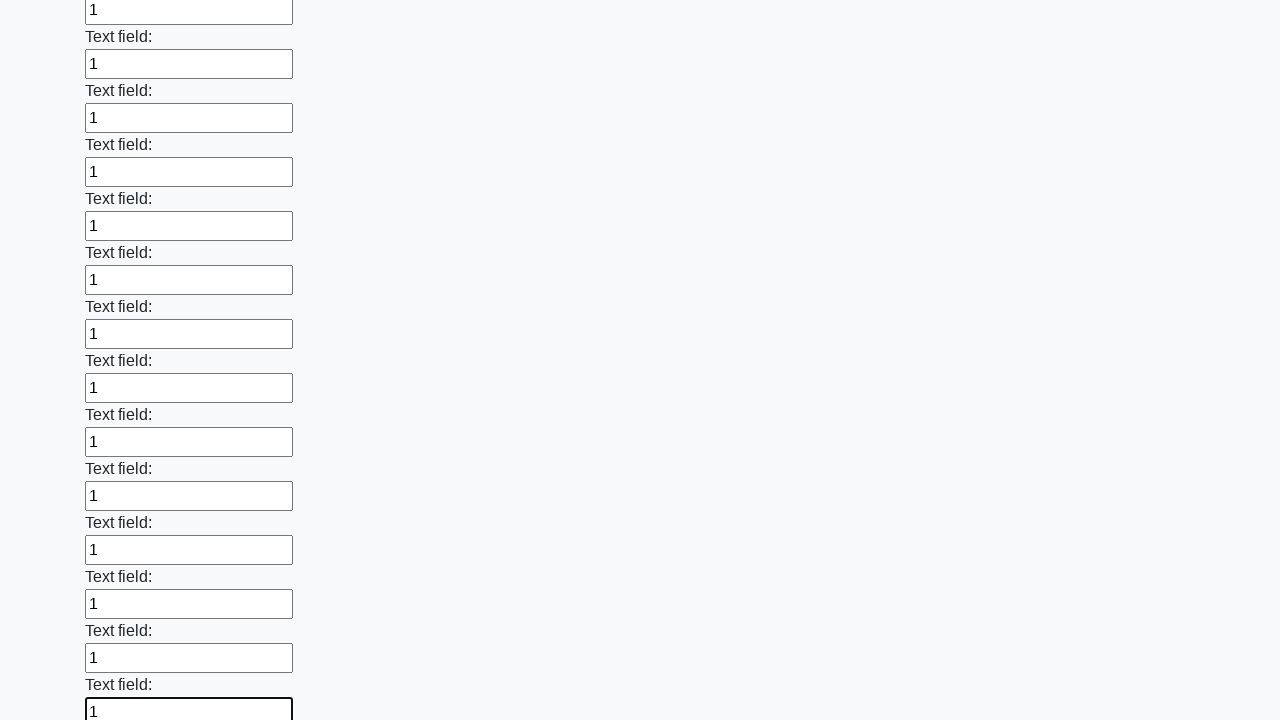

Filled input field with '1' on input >> nth=61
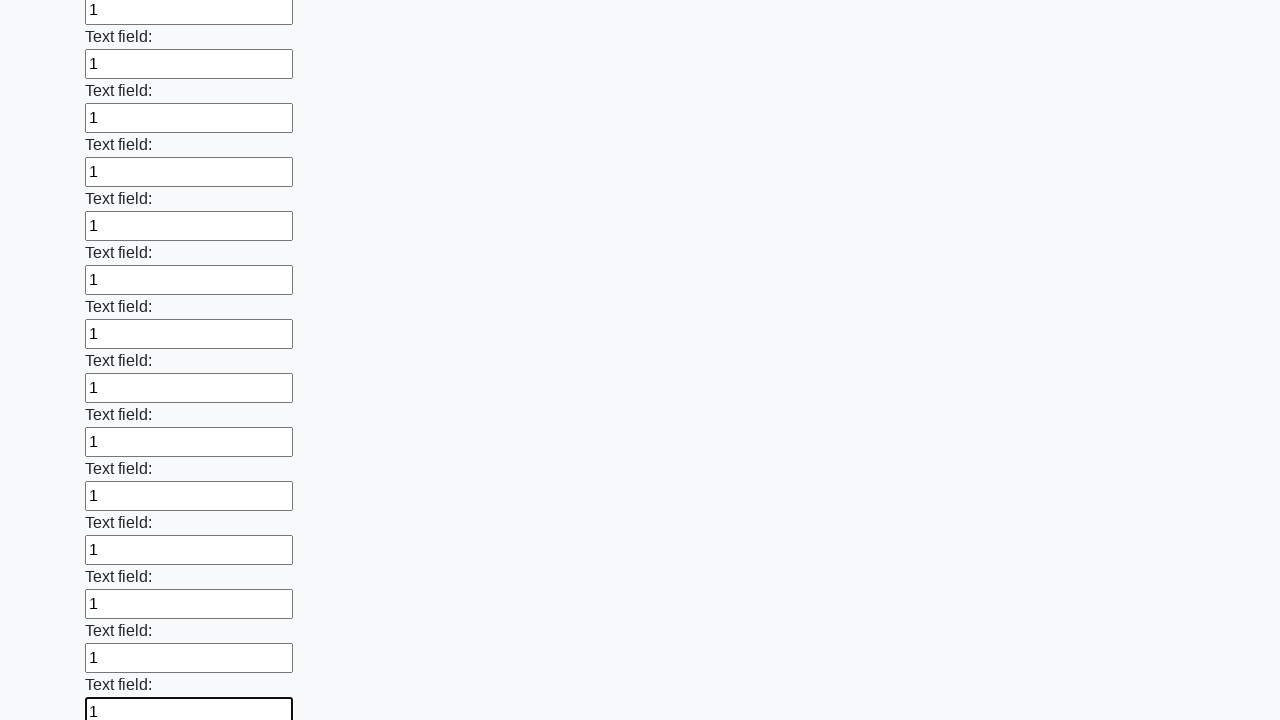

Filled input field with '1' on input >> nth=62
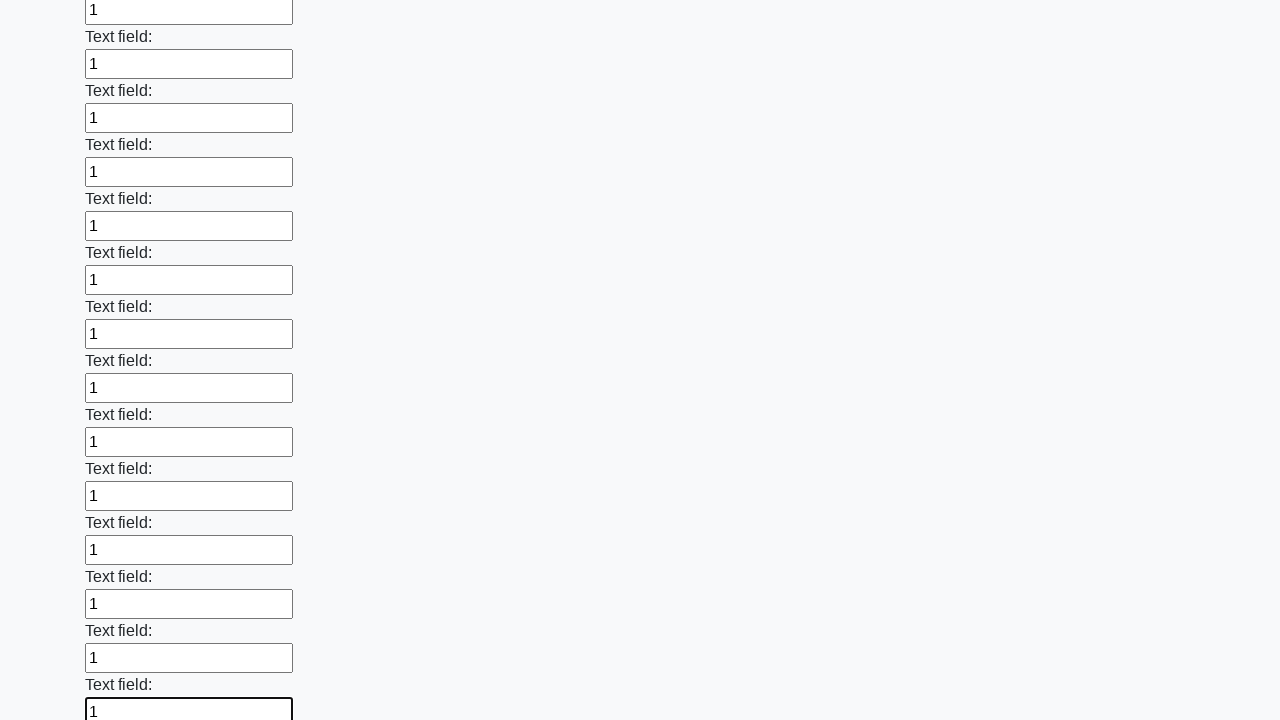

Filled input field with '1' on input >> nth=63
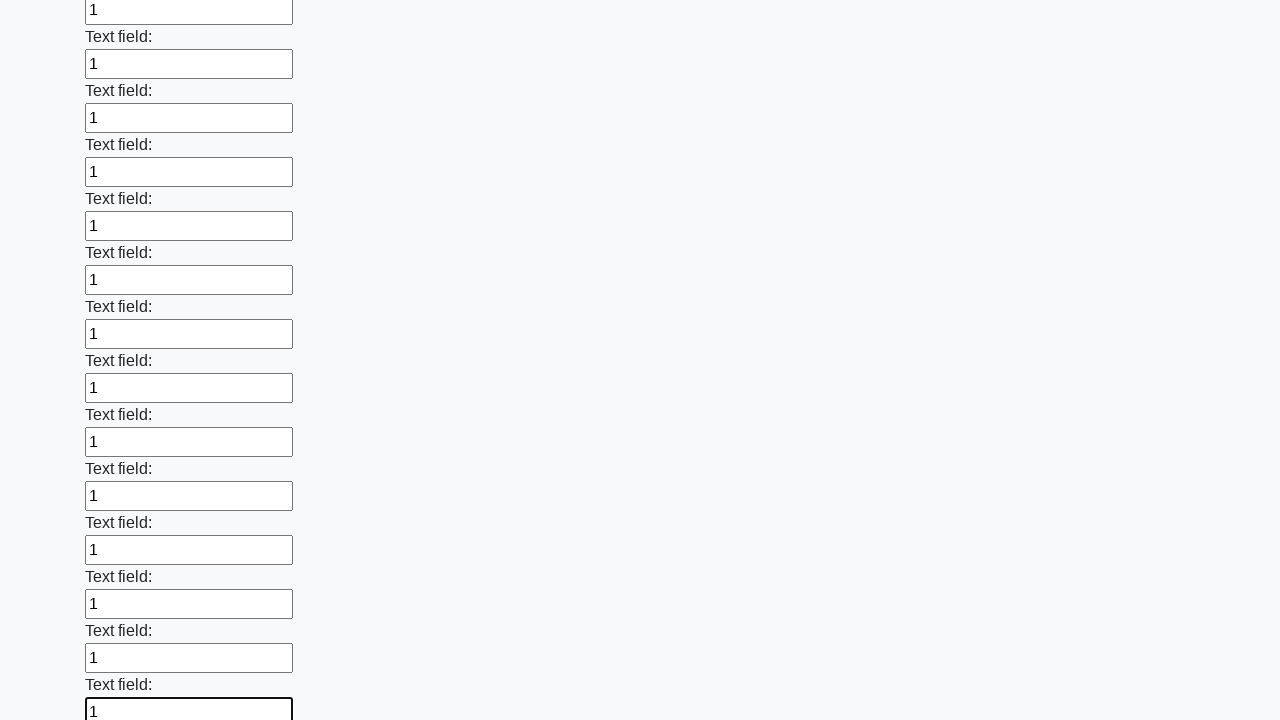

Filled input field with '1' on input >> nth=64
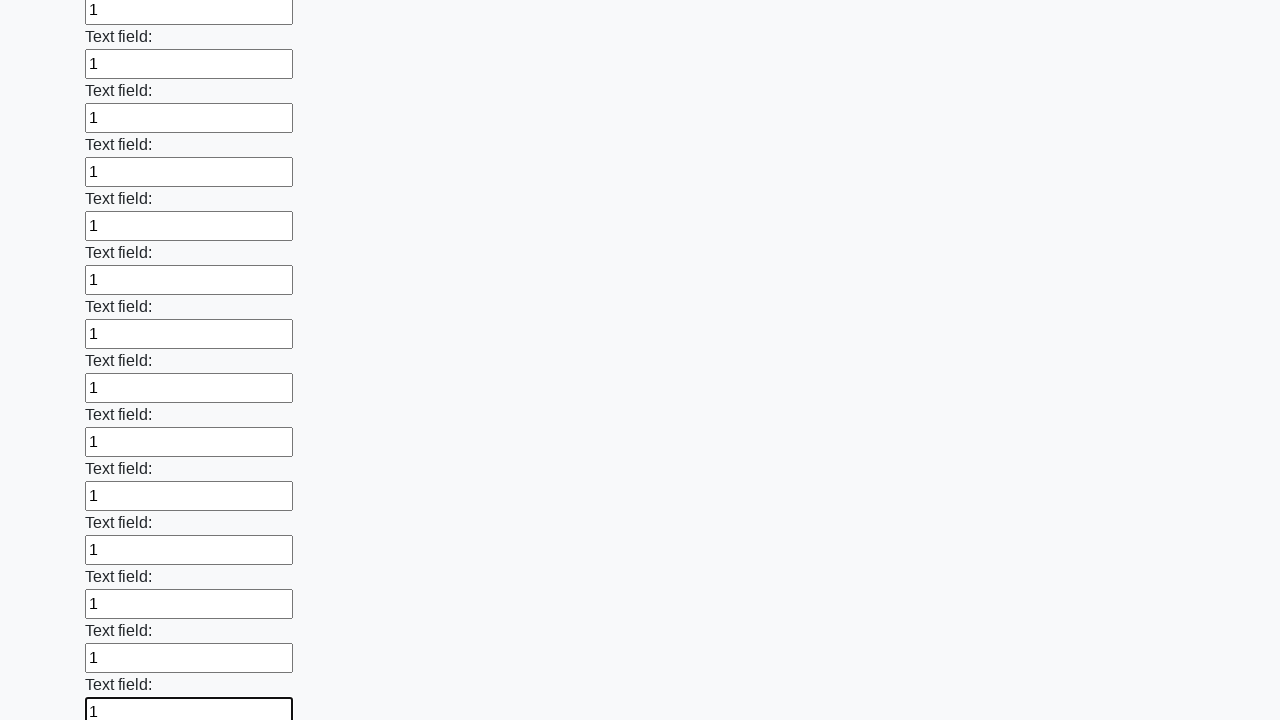

Filled input field with '1' on input >> nth=65
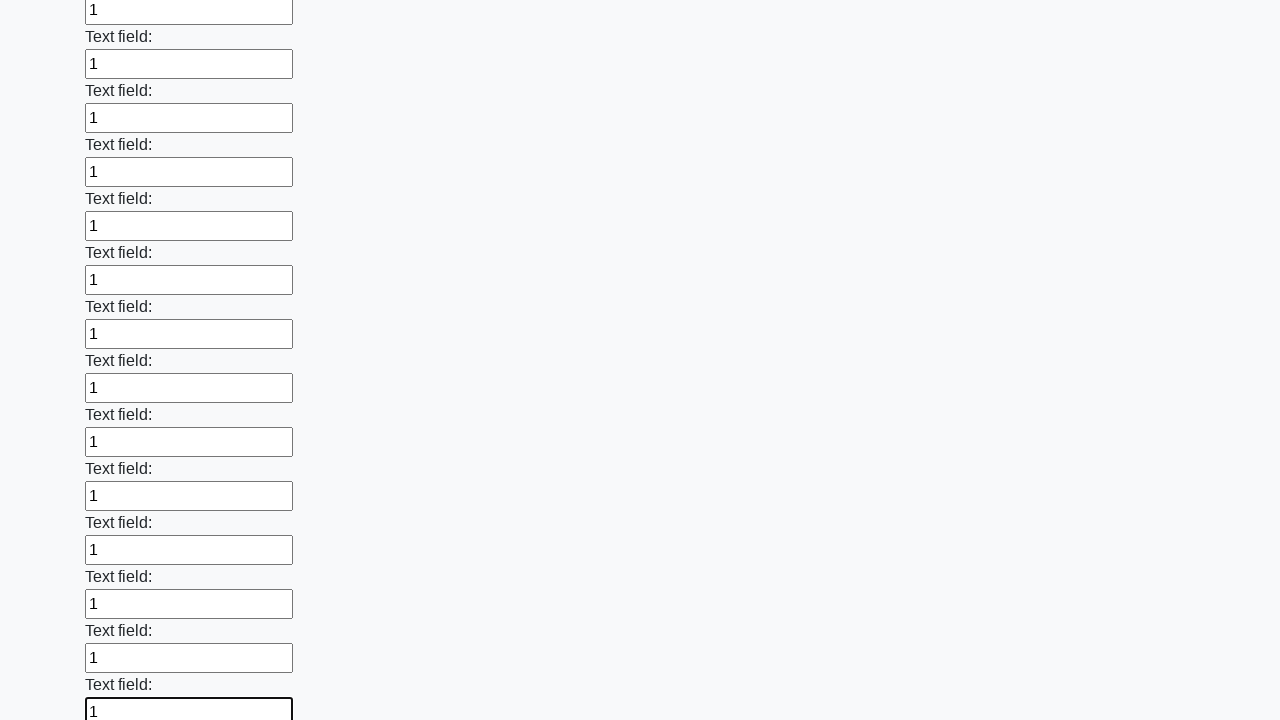

Filled input field with '1' on input >> nth=66
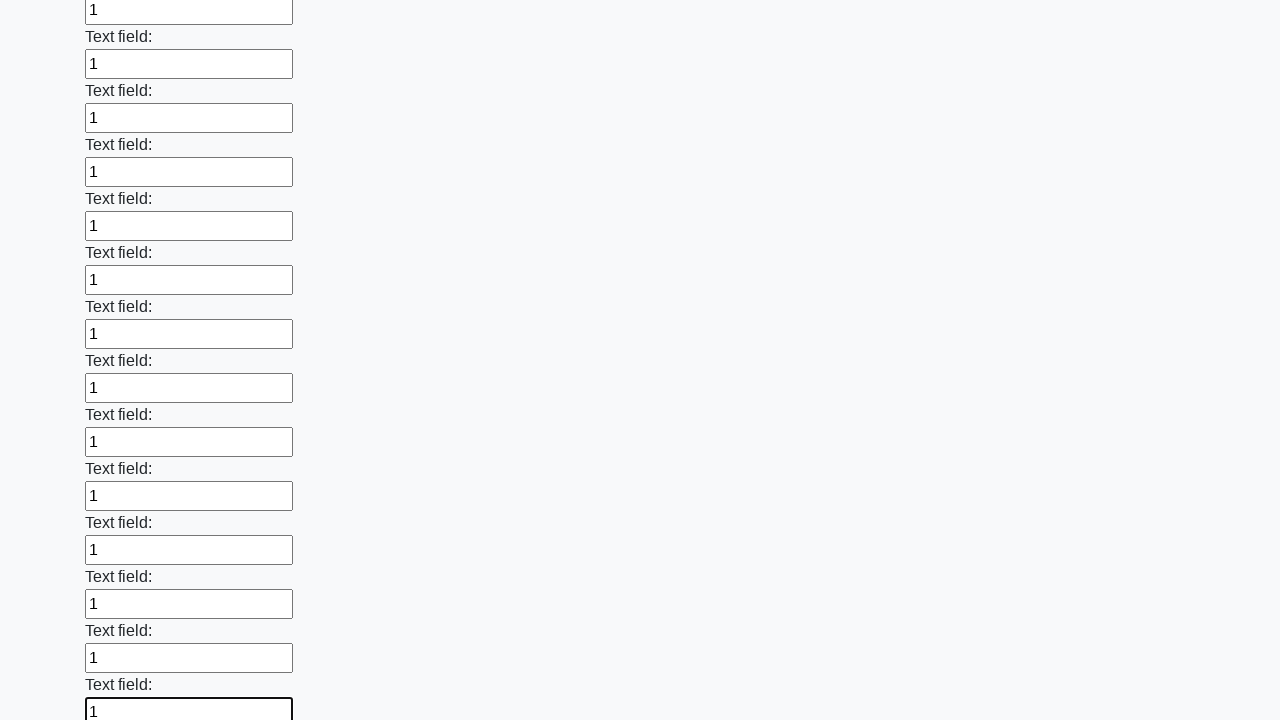

Filled input field with '1' on input >> nth=67
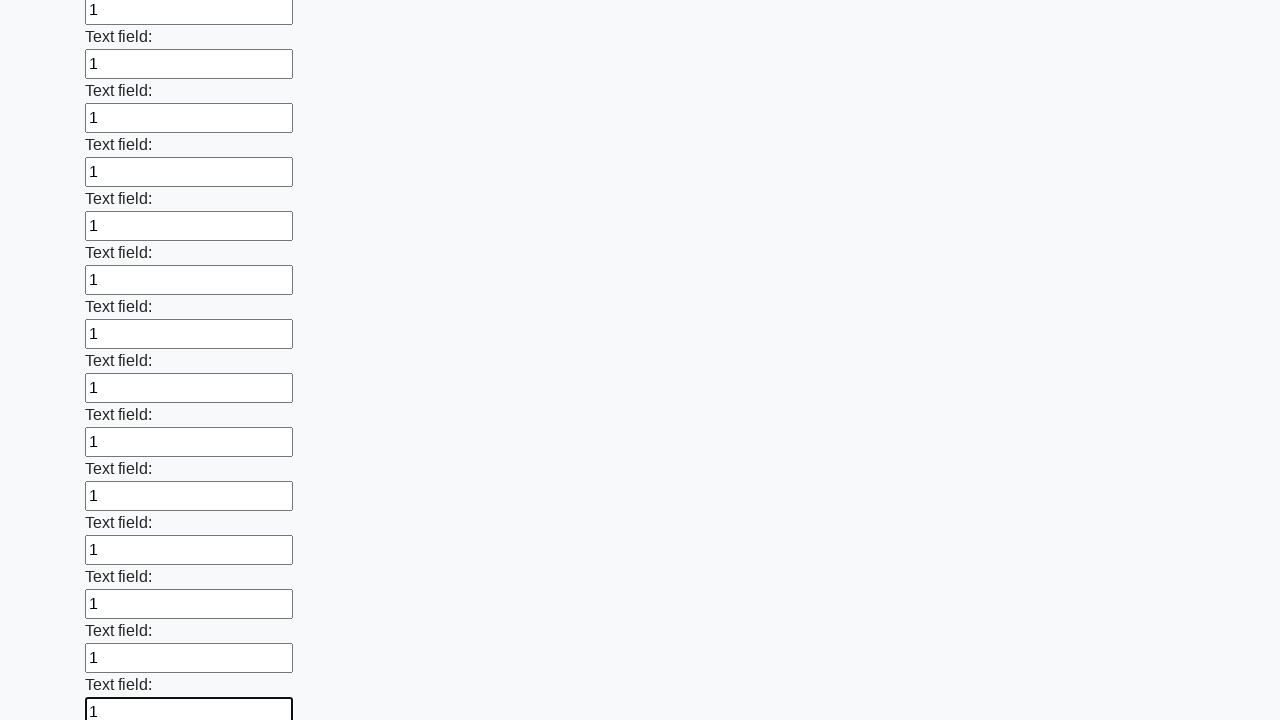

Filled input field with '1' on input >> nth=68
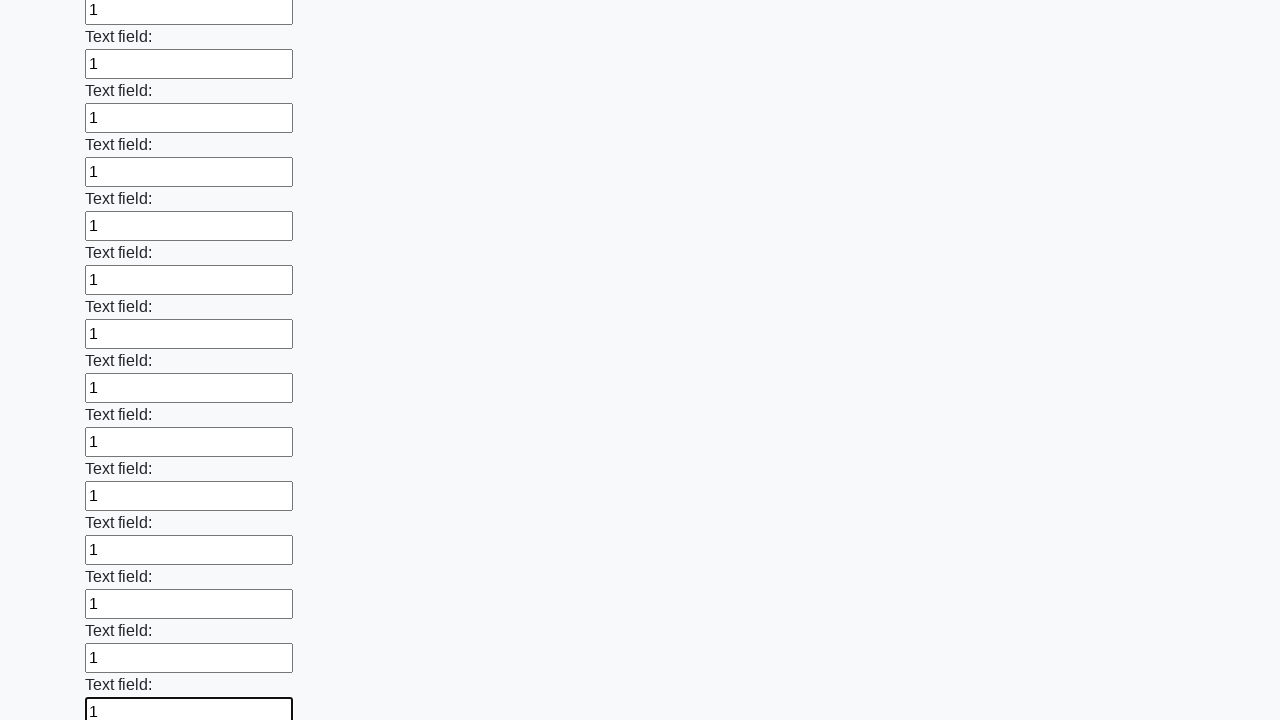

Filled input field with '1' on input >> nth=69
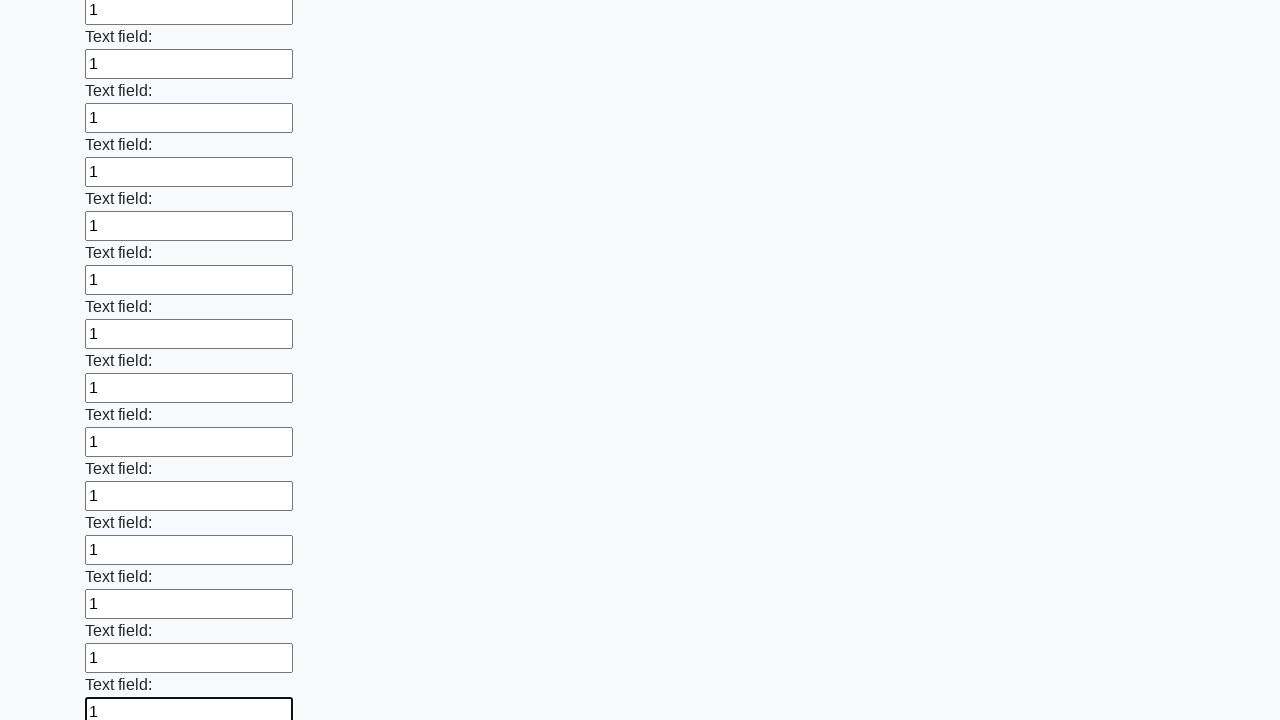

Filled input field with '1' on input >> nth=70
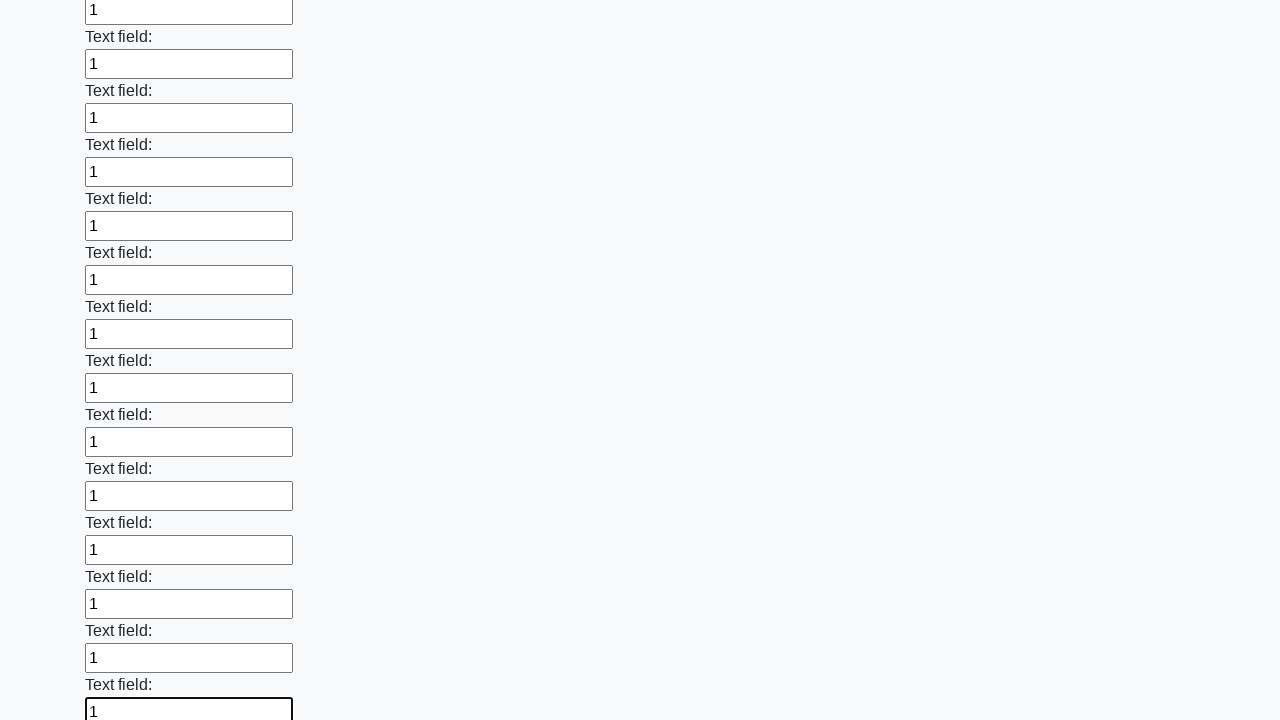

Filled input field with '1' on input >> nth=71
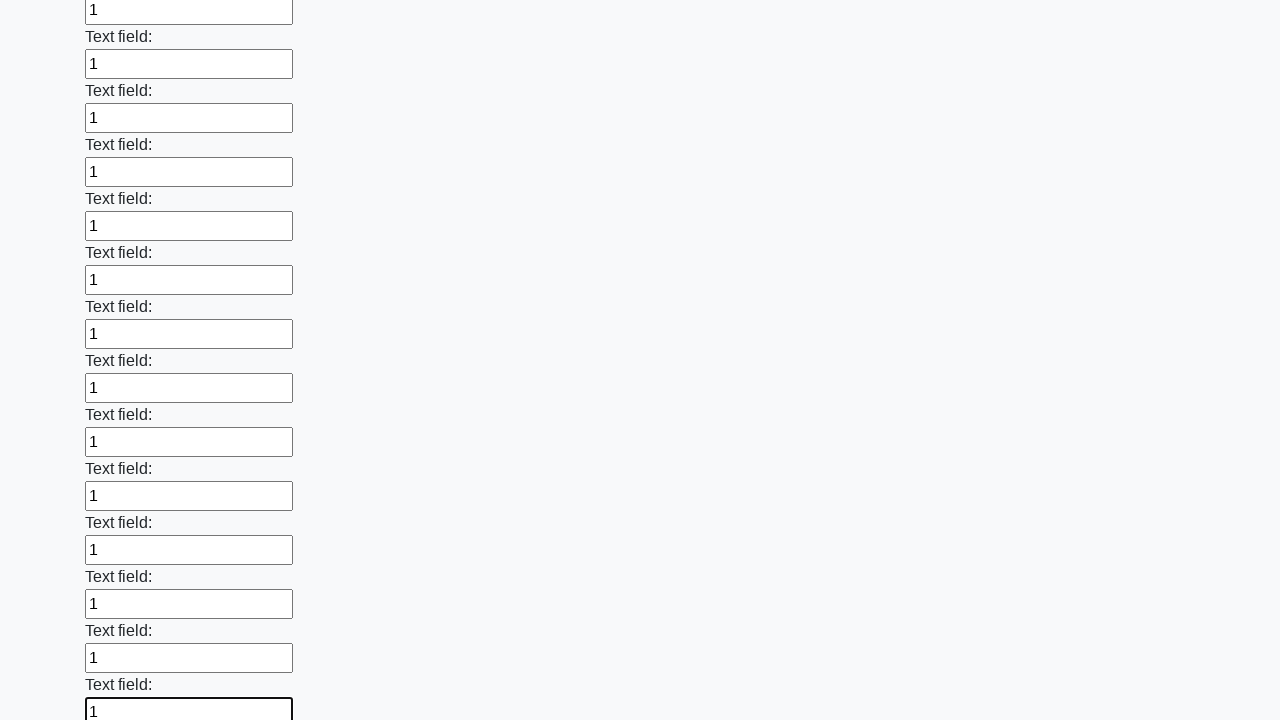

Filled input field with '1' on input >> nth=72
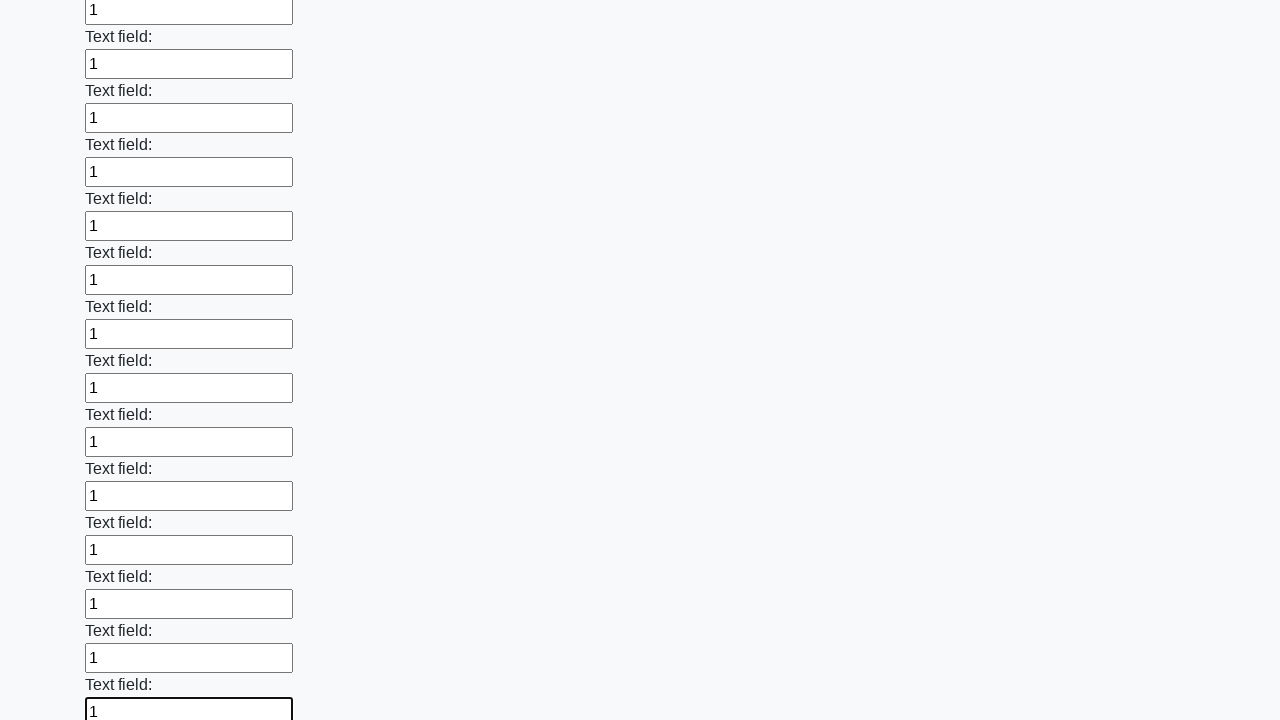

Filled input field with '1' on input >> nth=73
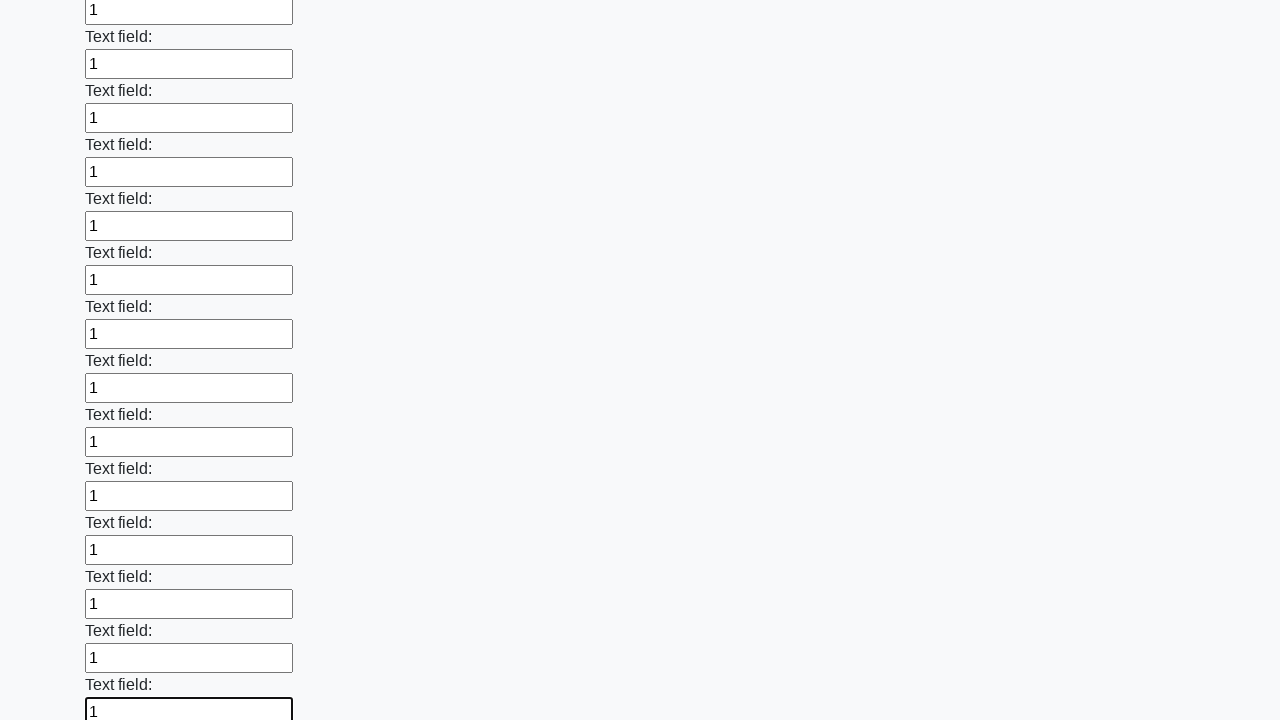

Filled input field with '1' on input >> nth=74
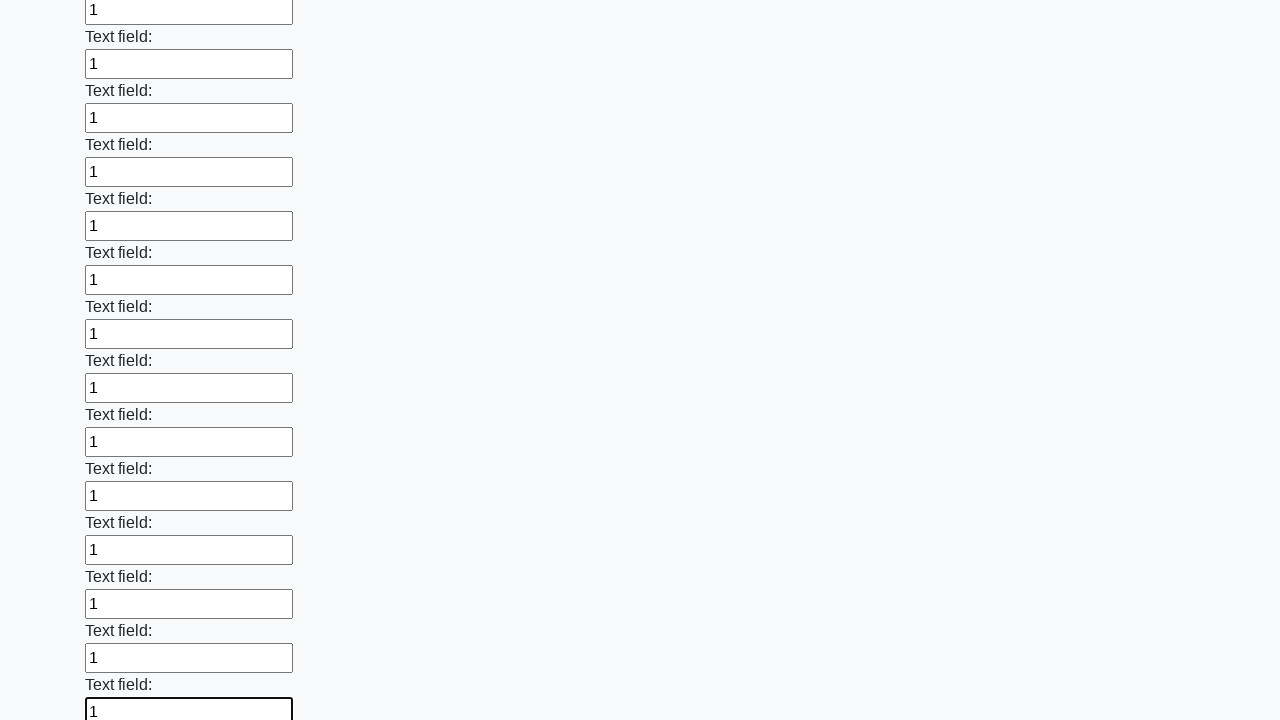

Filled input field with '1' on input >> nth=75
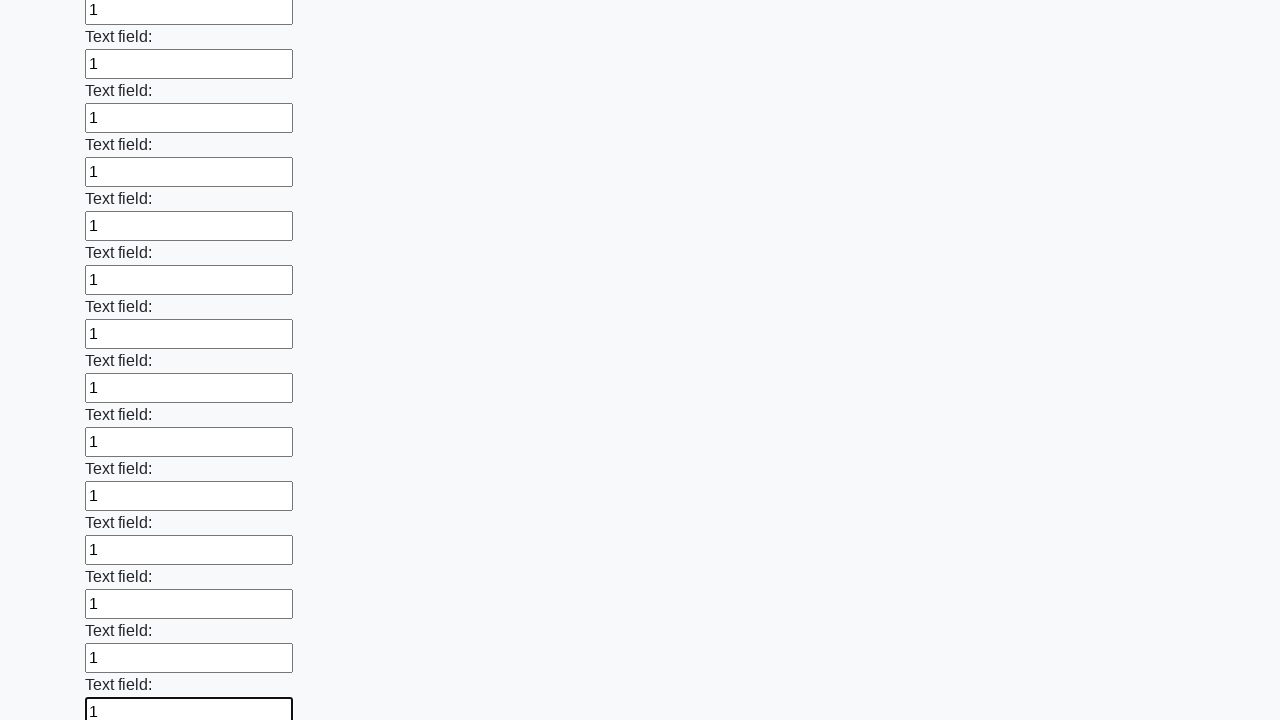

Filled input field with '1' on input >> nth=76
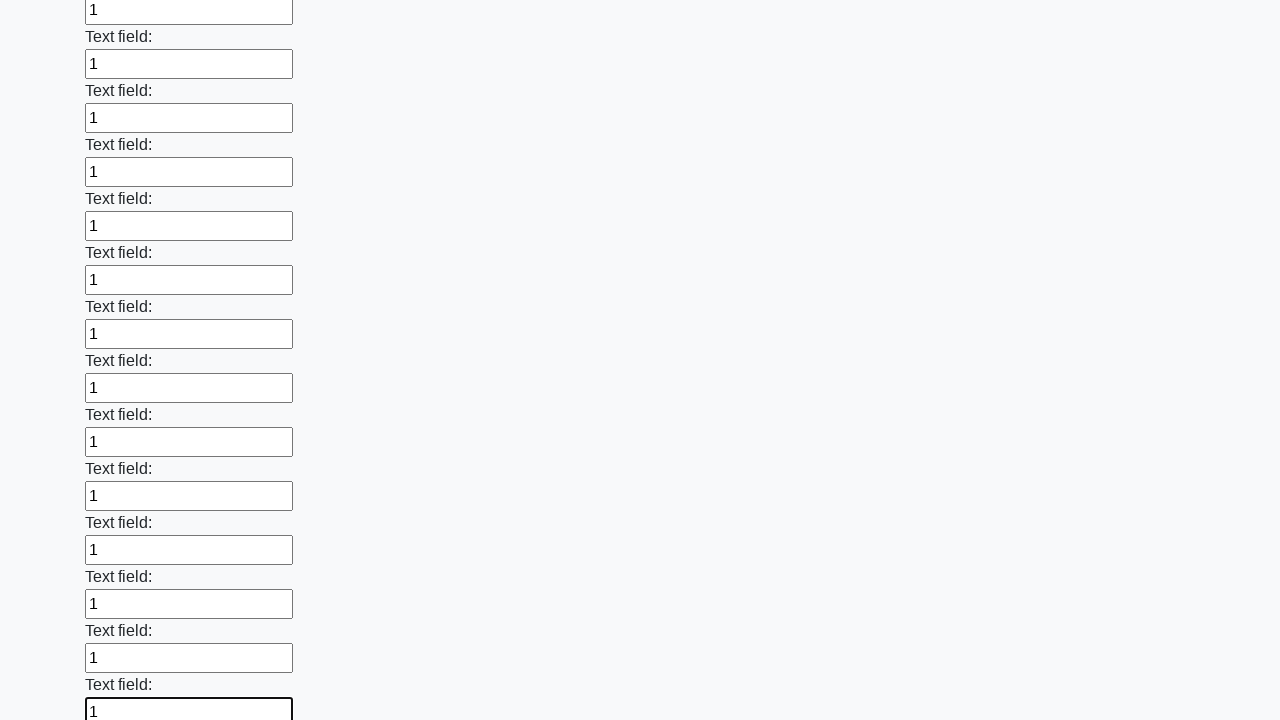

Filled input field with '1' on input >> nth=77
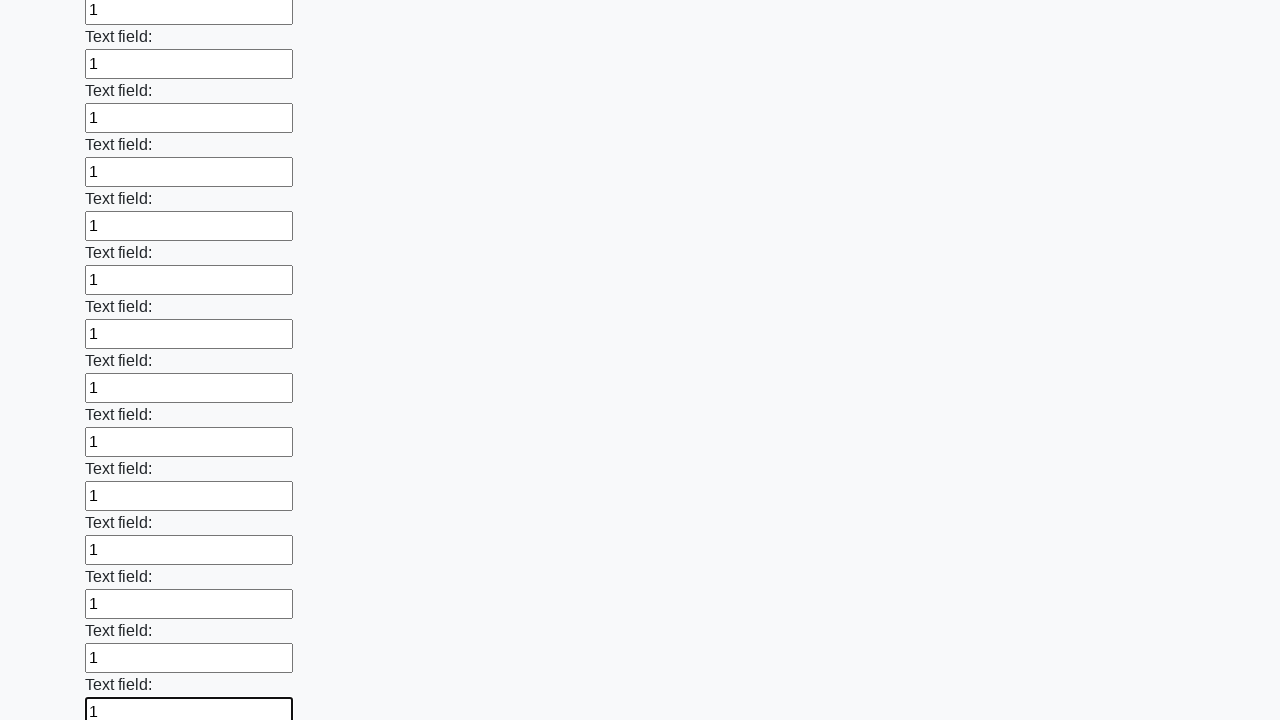

Filled input field with '1' on input >> nth=78
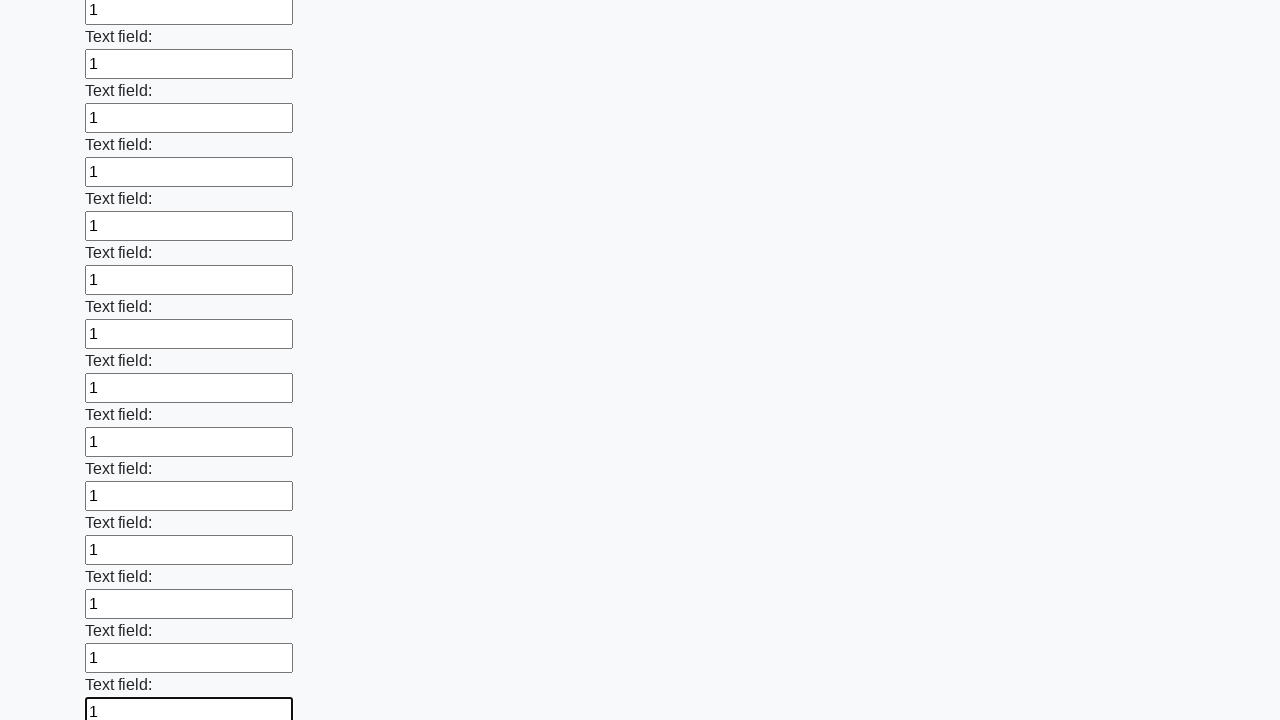

Filled input field with '1' on input >> nth=79
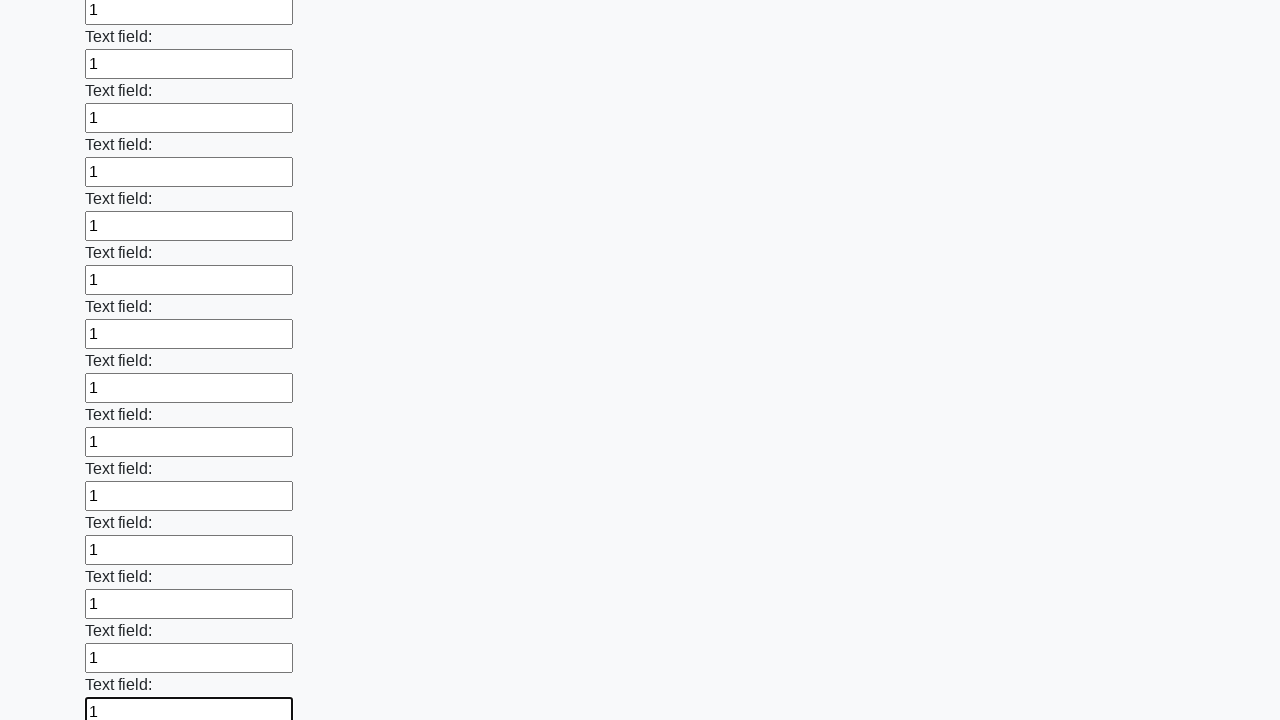

Filled input field with '1' on input >> nth=80
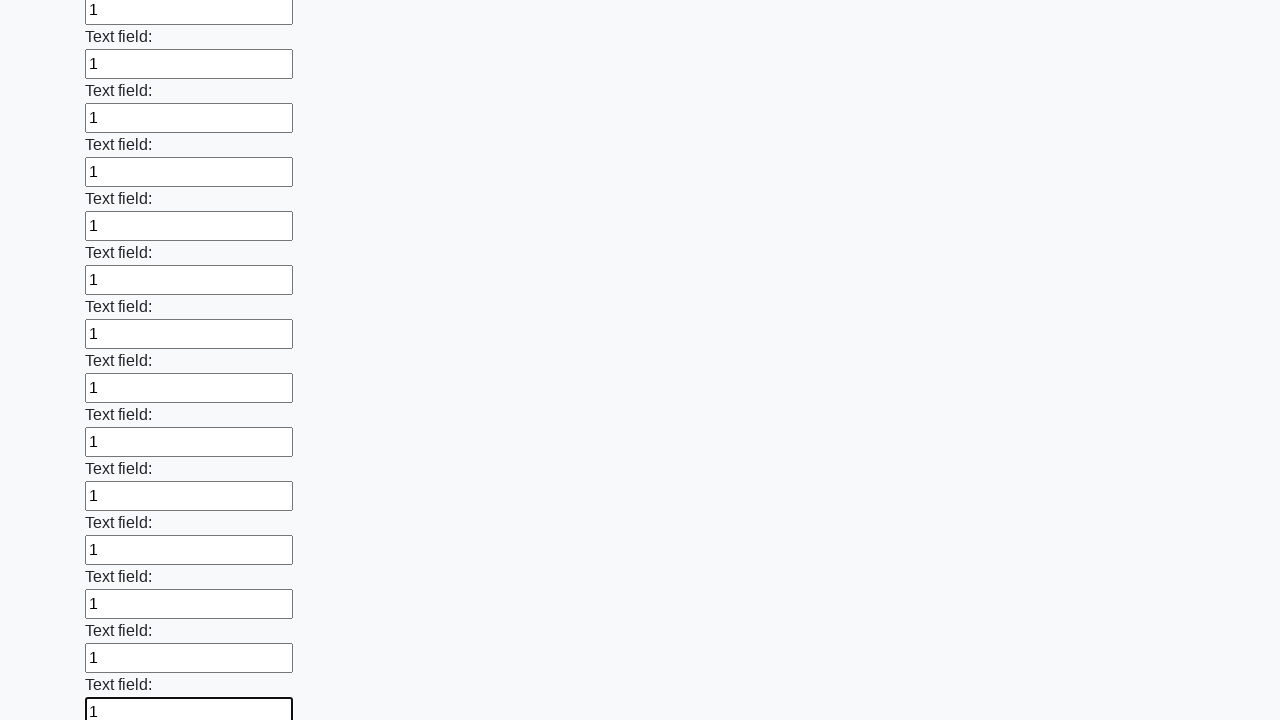

Filled input field with '1' on input >> nth=81
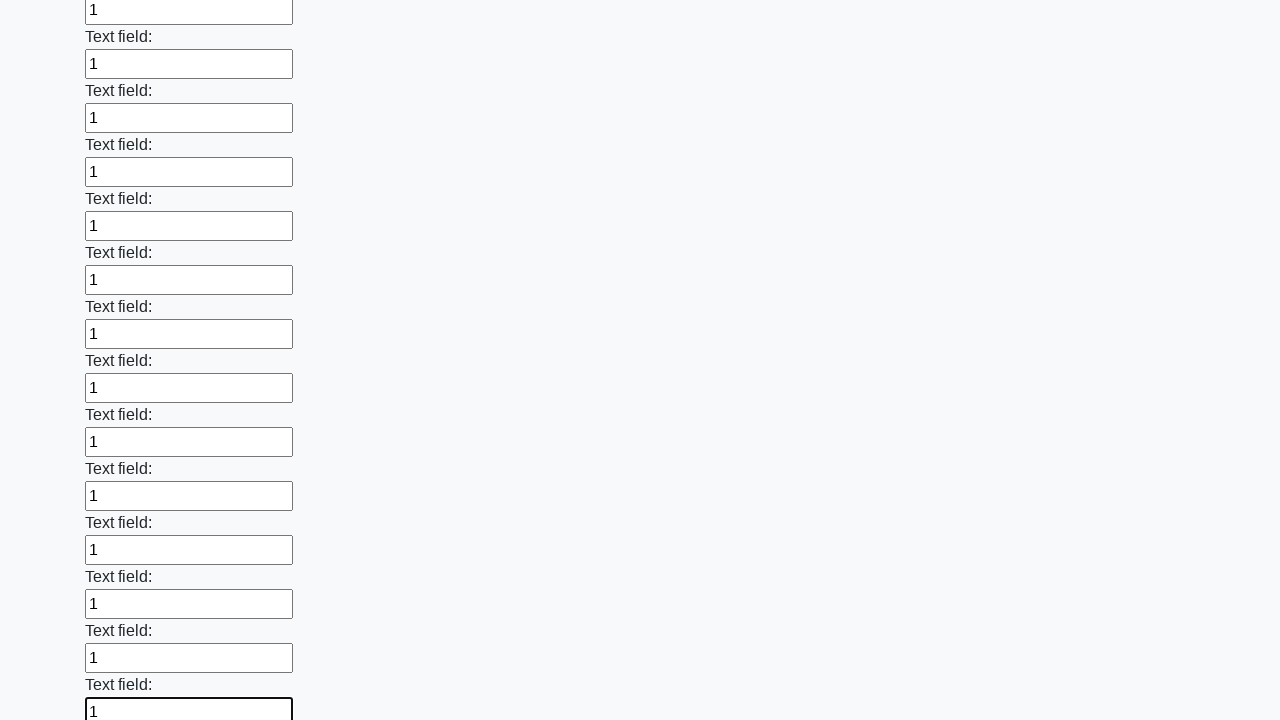

Filled input field with '1' on input >> nth=82
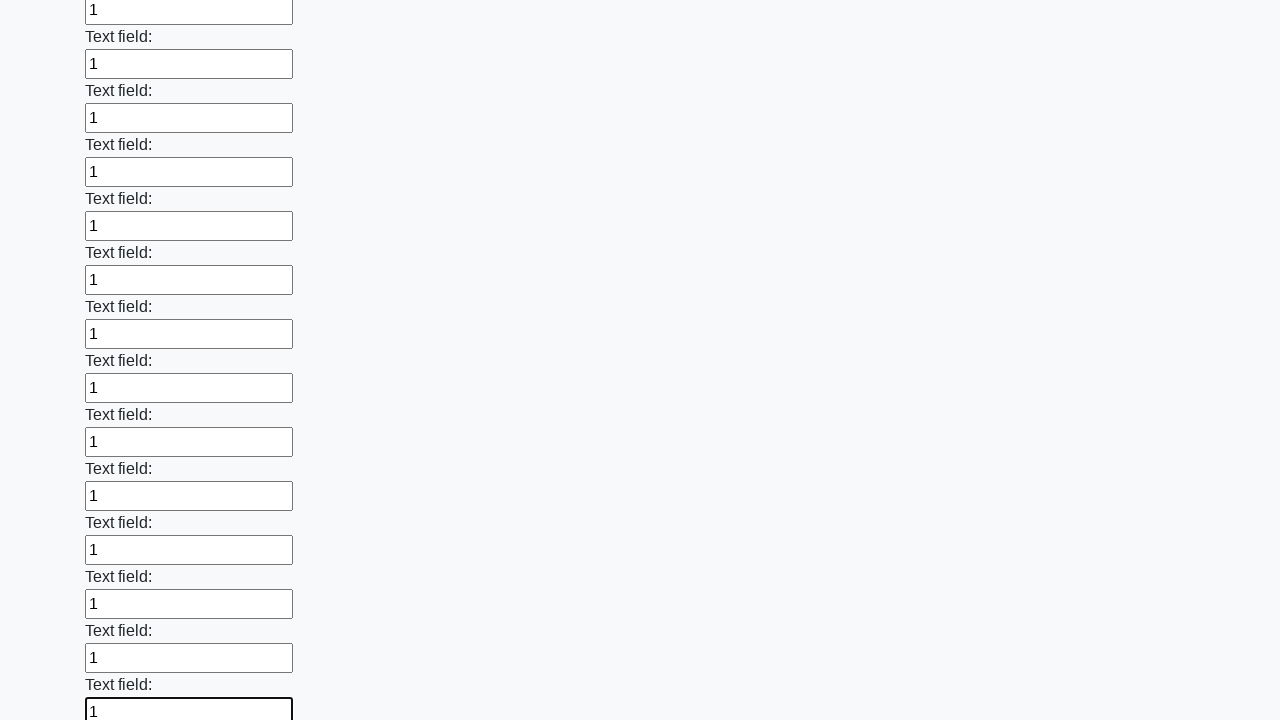

Filled input field with '1' on input >> nth=83
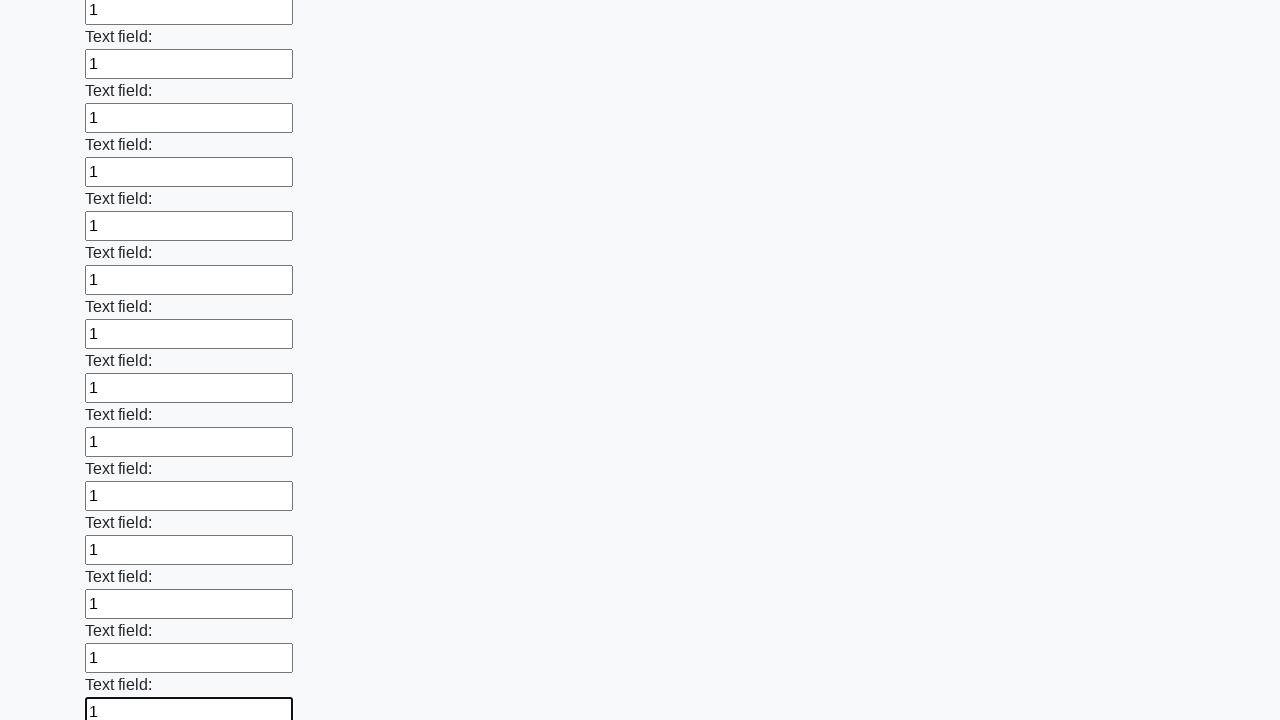

Filled input field with '1' on input >> nth=84
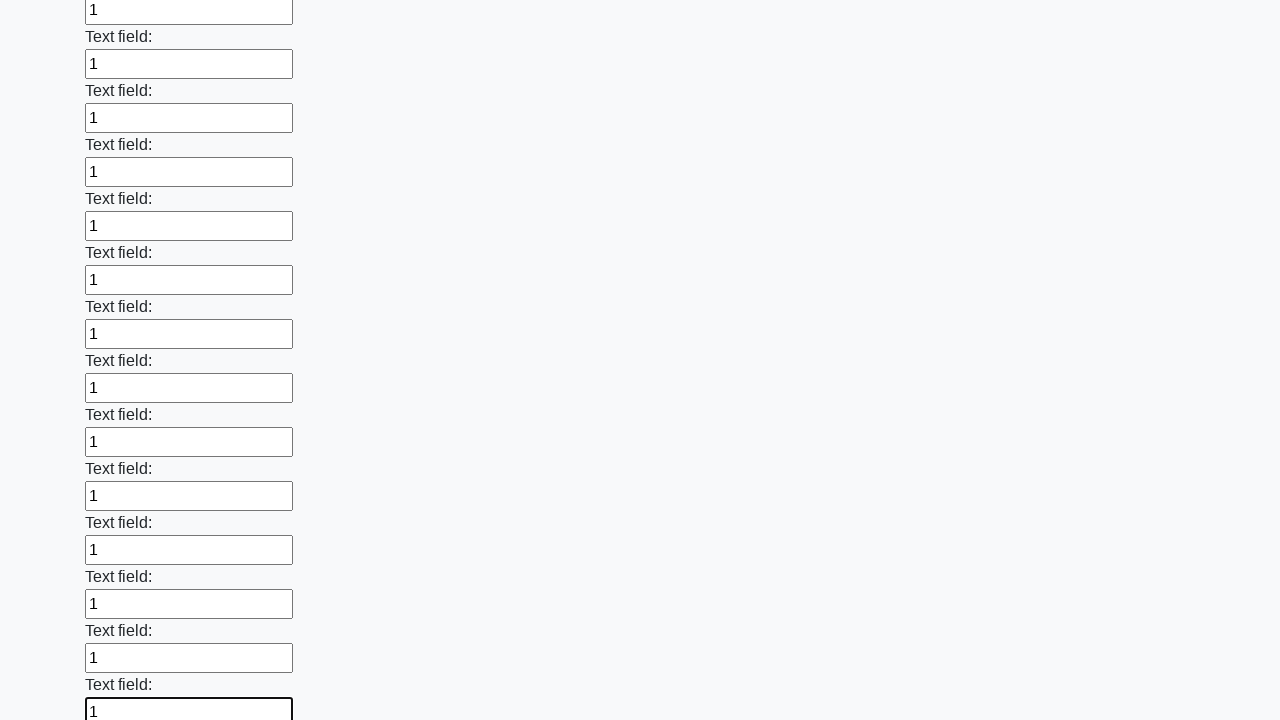

Filled input field with '1' on input >> nth=85
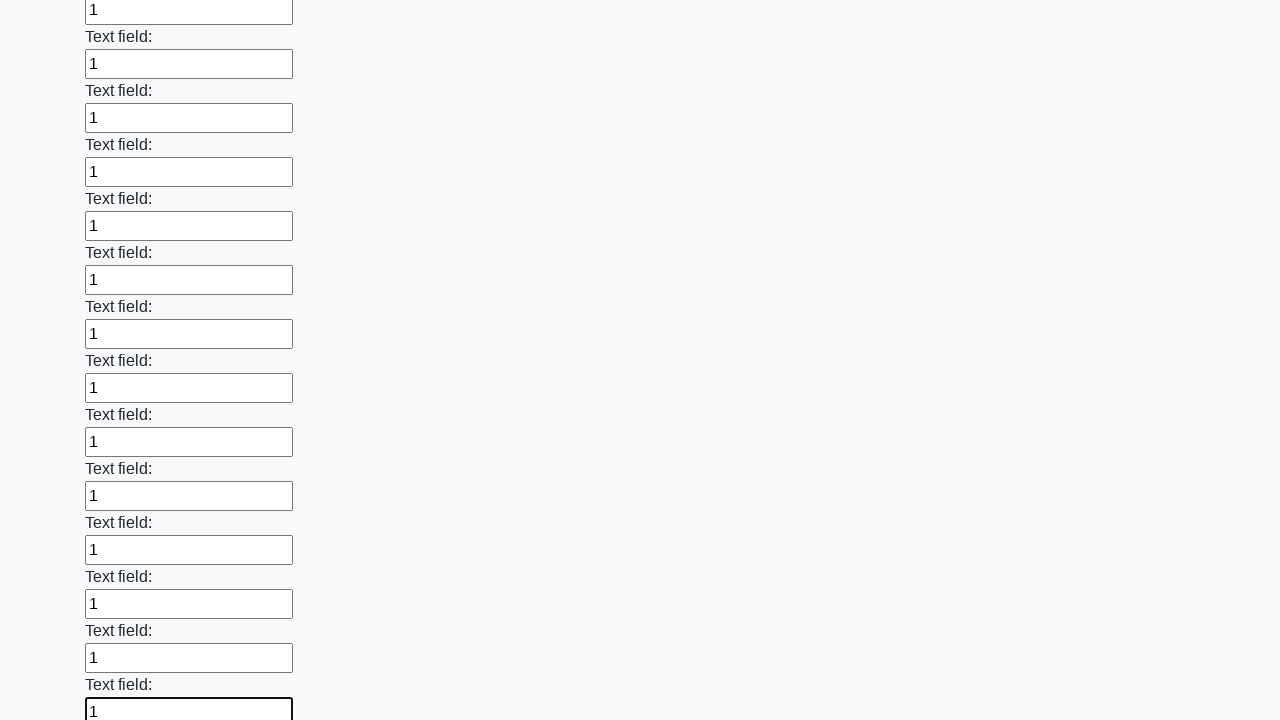

Filled input field with '1' on input >> nth=86
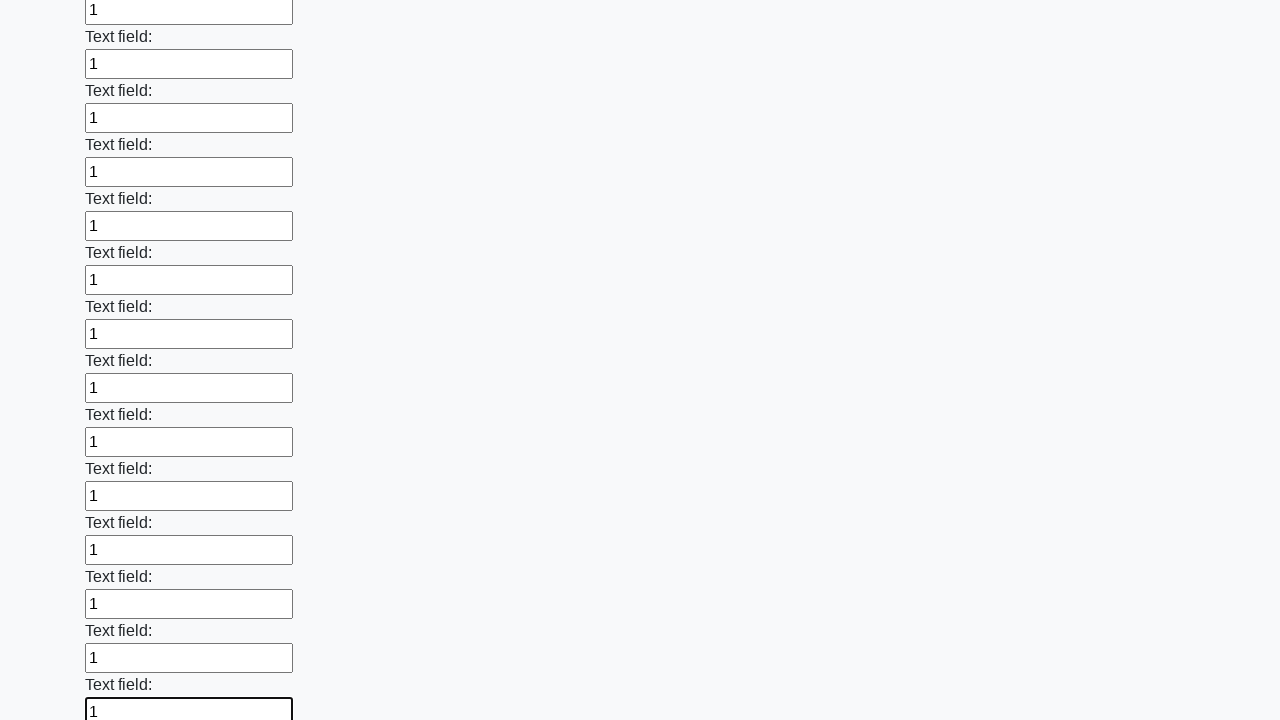

Filled input field with '1' on input >> nth=87
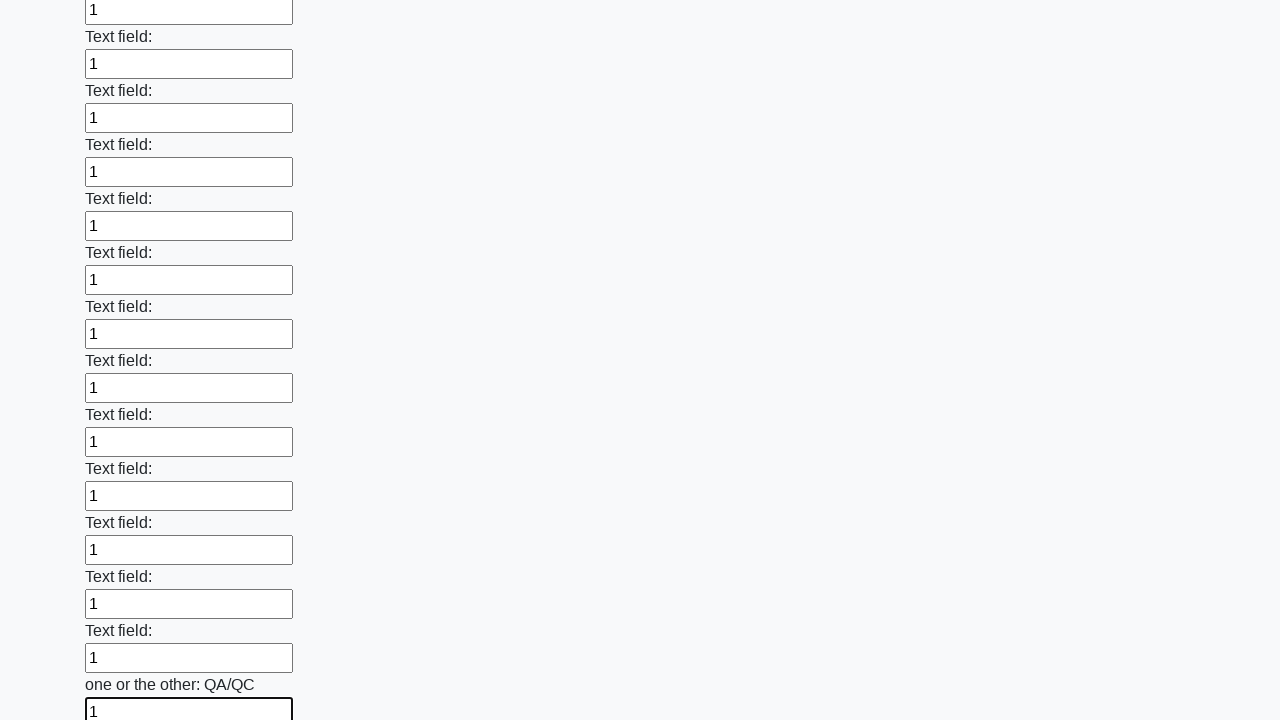

Filled input field with '1' on input >> nth=88
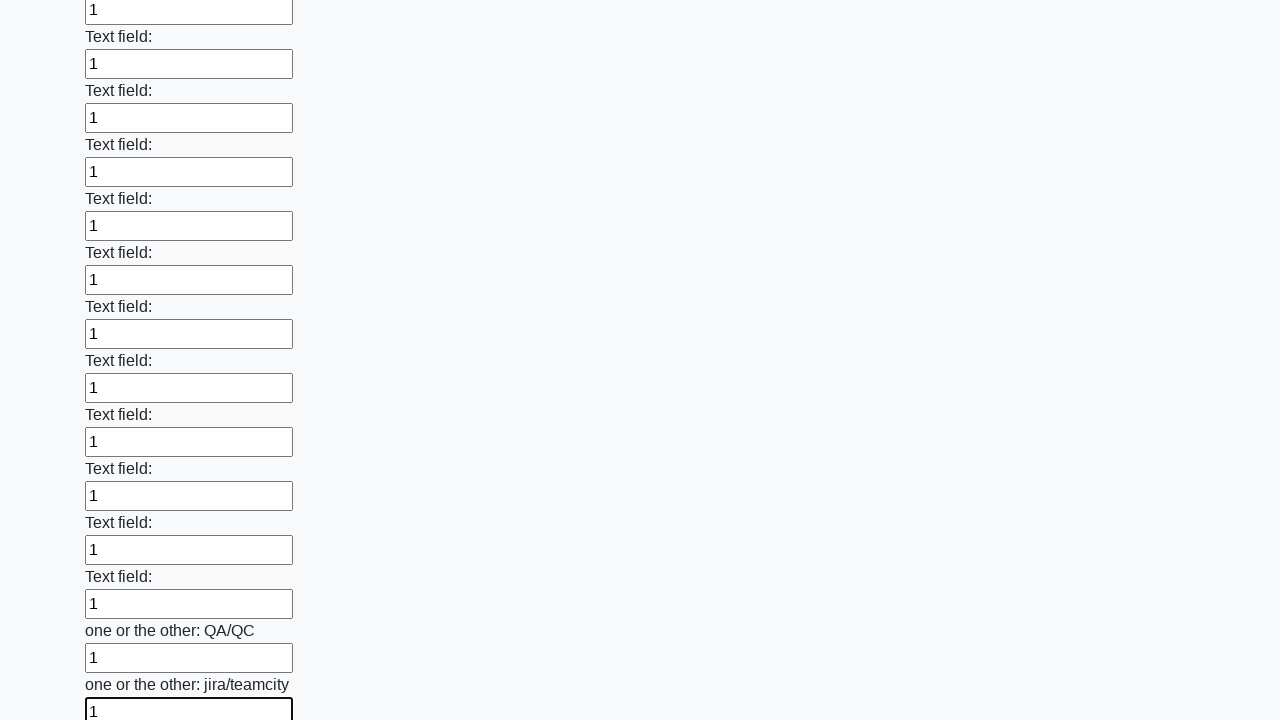

Filled input field with '1' on input >> nth=89
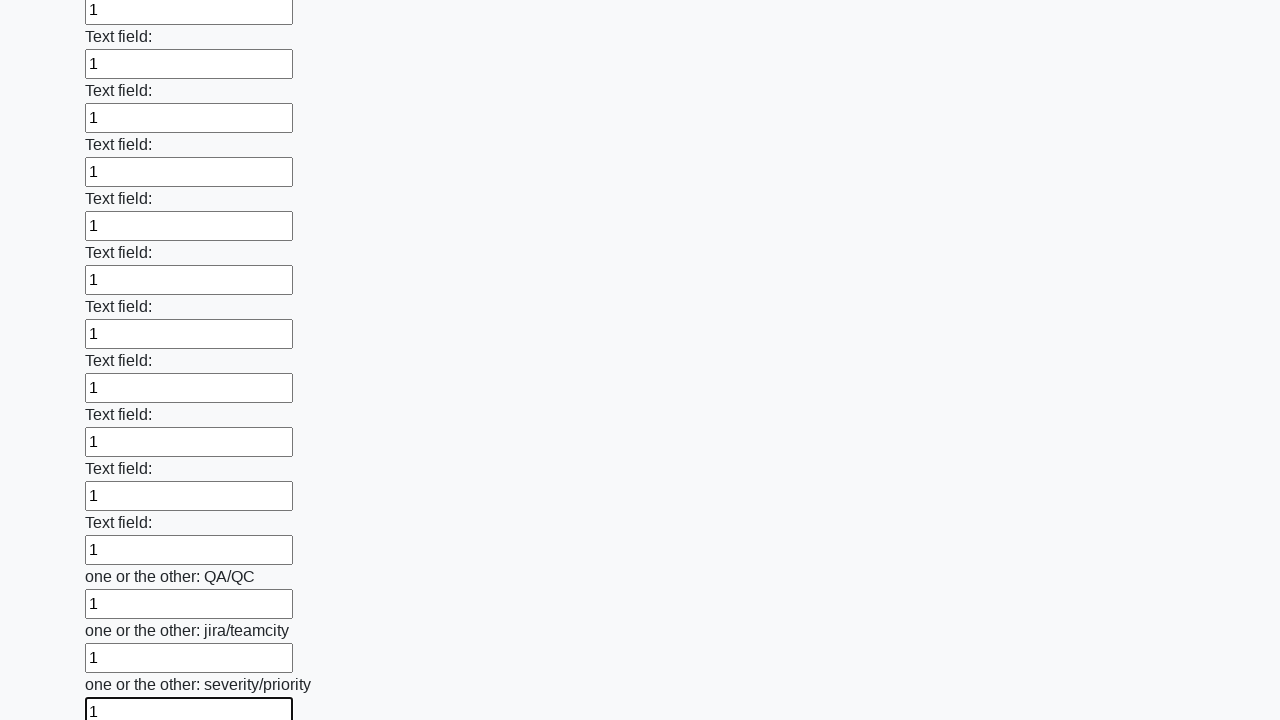

Filled input field with '1' on input >> nth=90
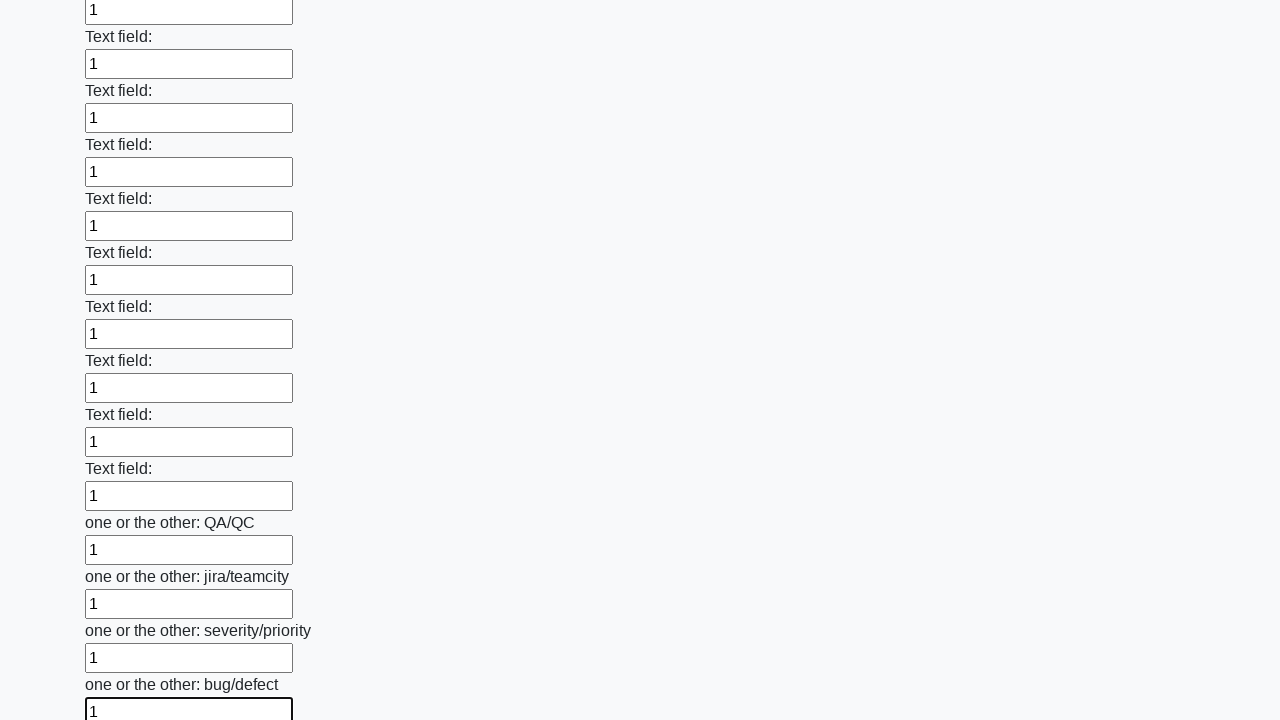

Filled input field with '1' on input >> nth=91
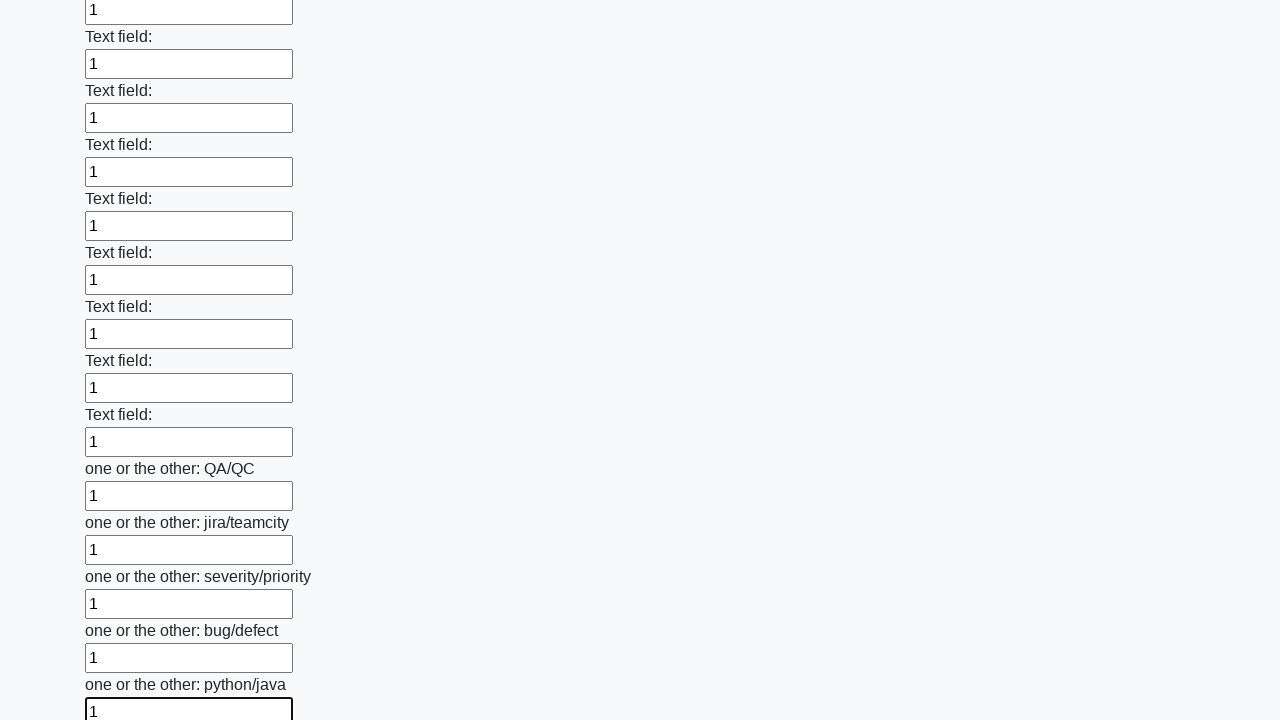

Filled input field with '1' on input >> nth=92
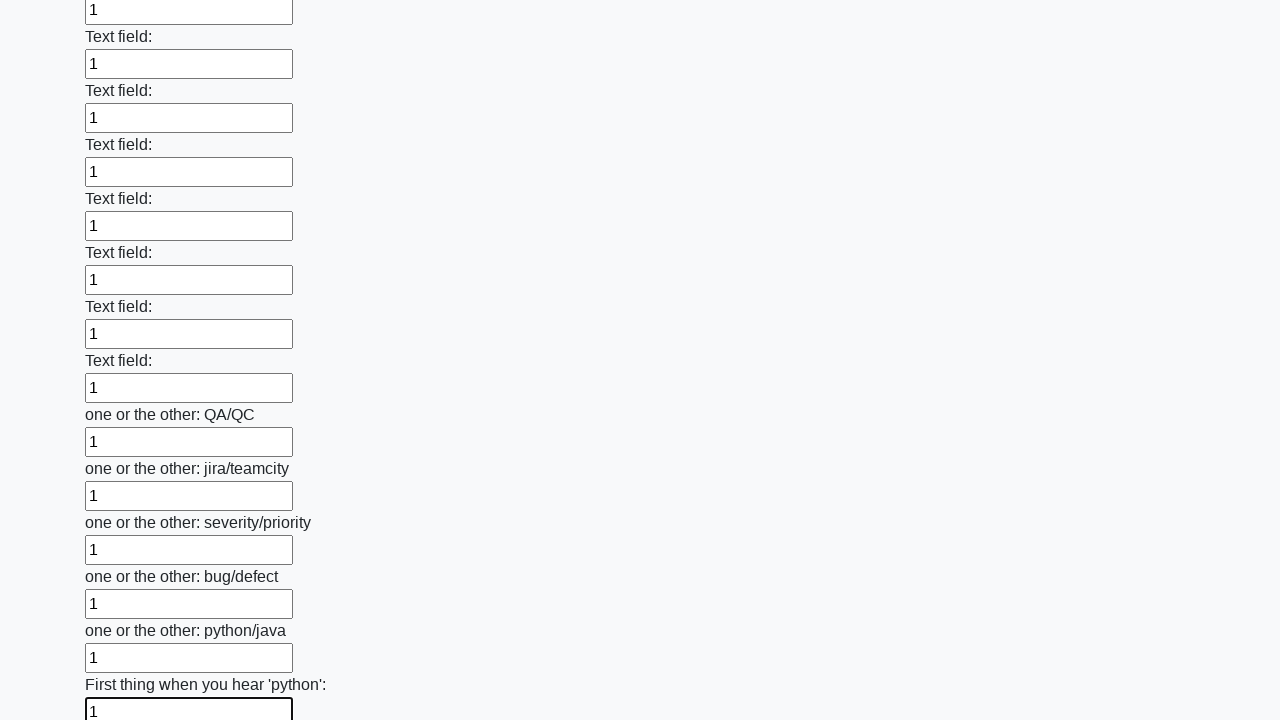

Filled input field with '1' on input >> nth=93
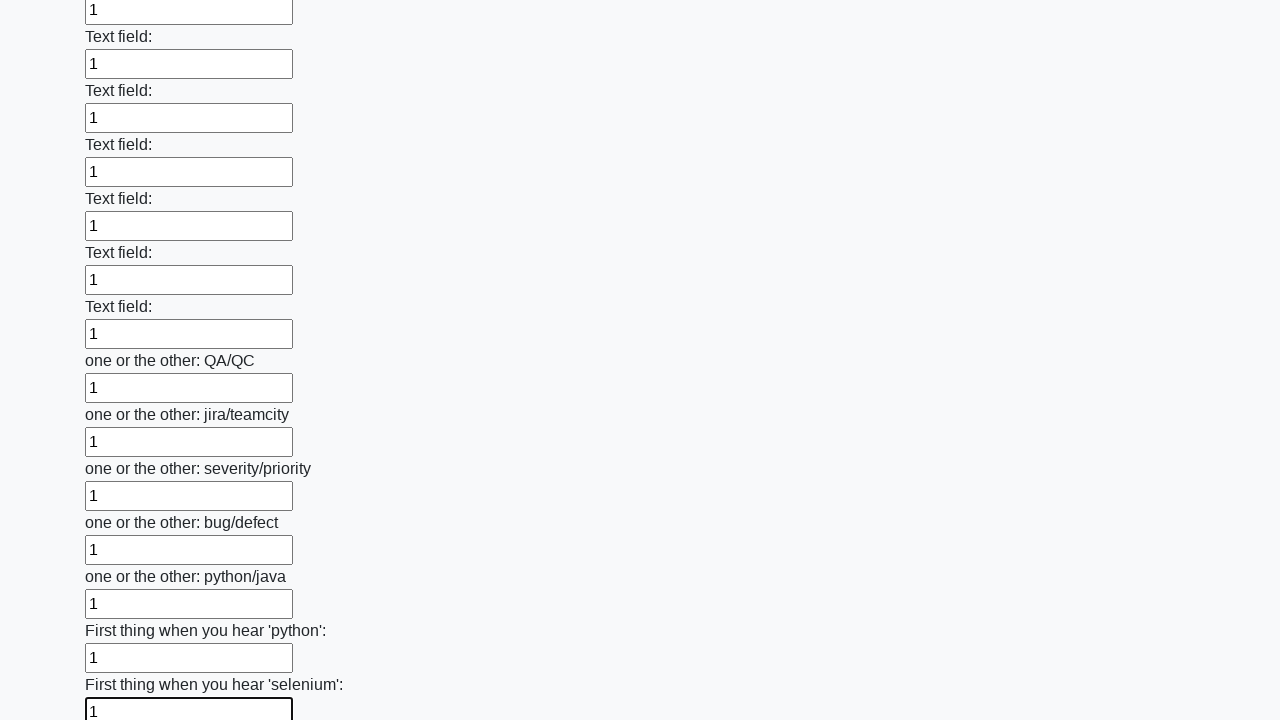

Filled input field with '1' on input >> nth=94
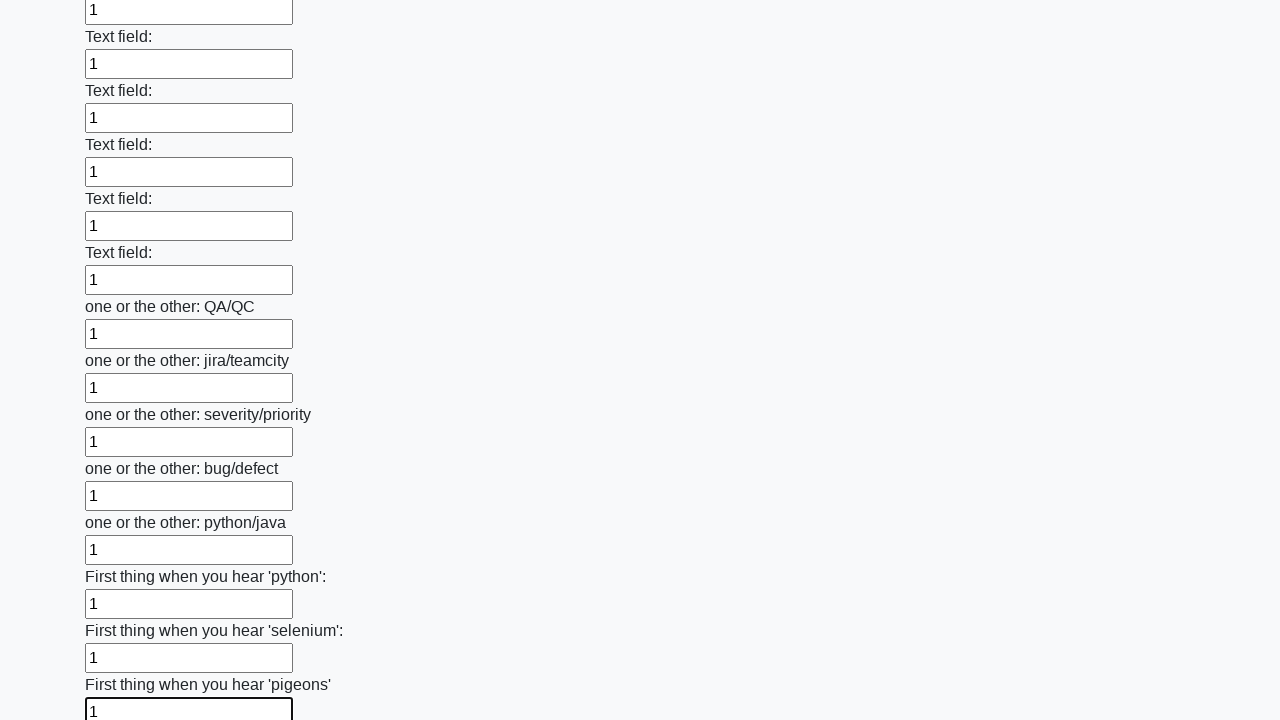

Filled input field with '1' on input >> nth=95
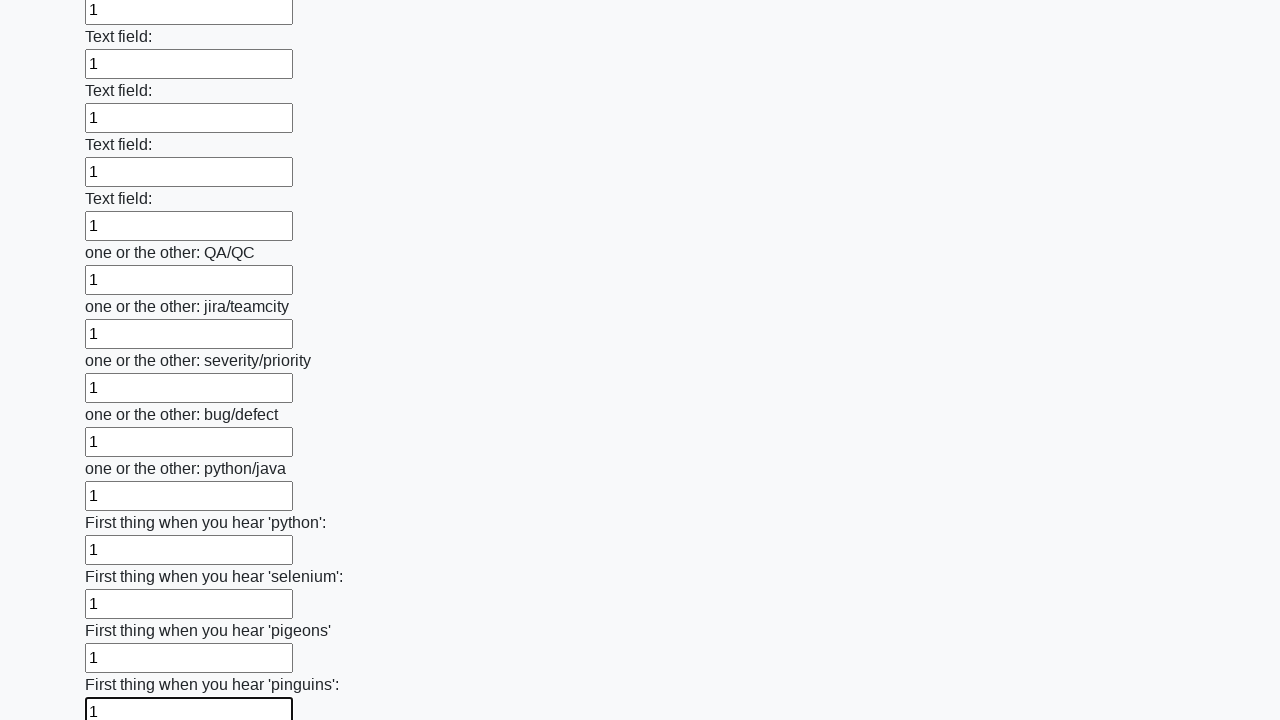

Filled input field with '1' on input >> nth=96
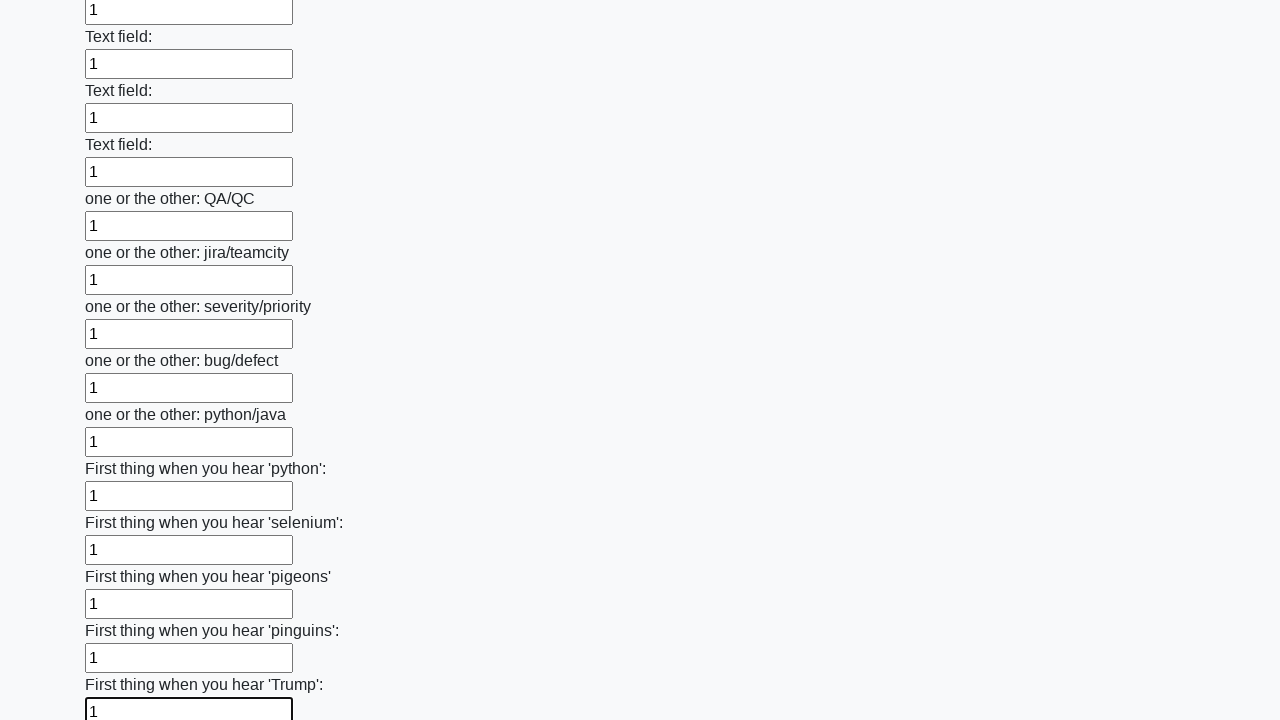

Filled input field with '1' on input >> nth=97
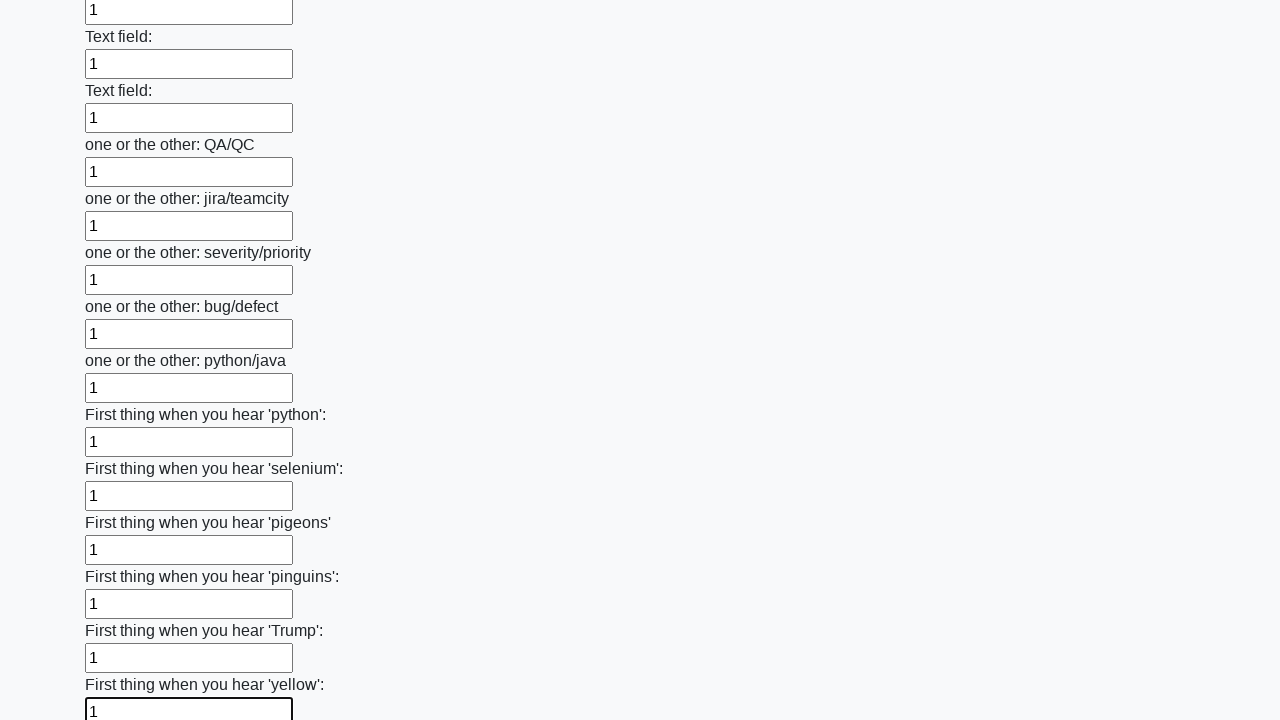

Filled input field with '1' on input >> nth=98
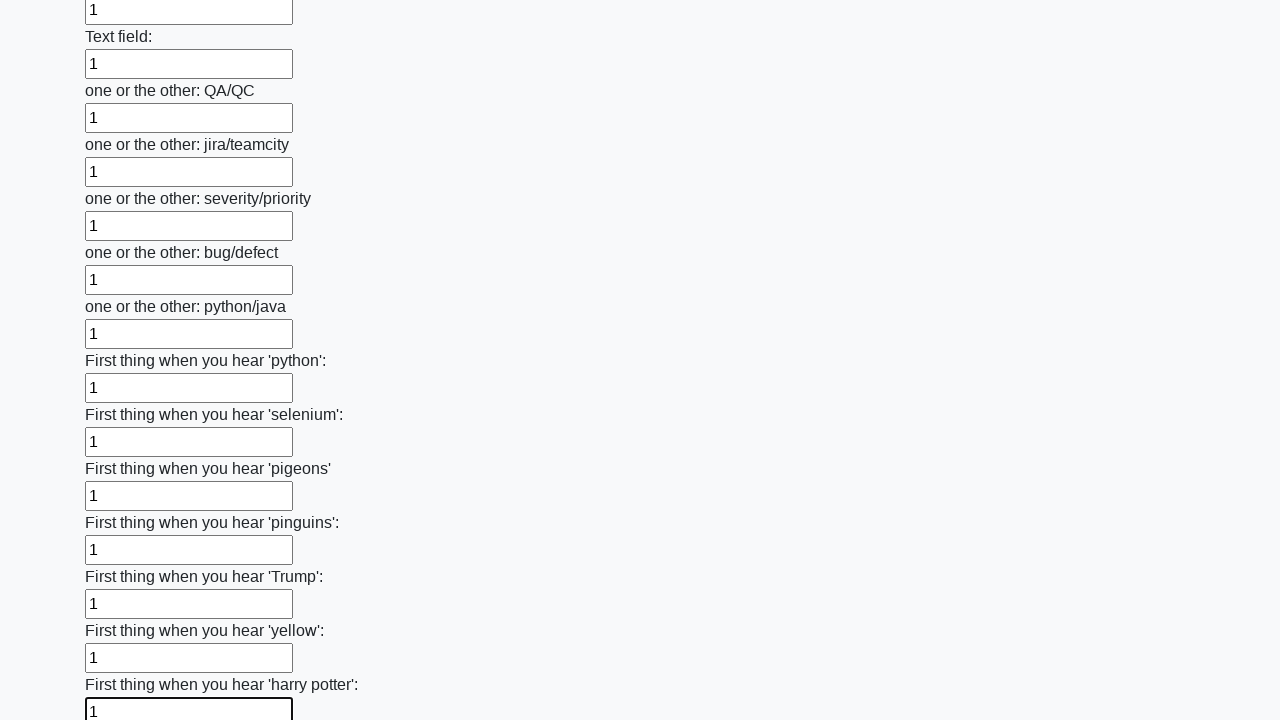

Filled input field with '1' on input >> nth=99
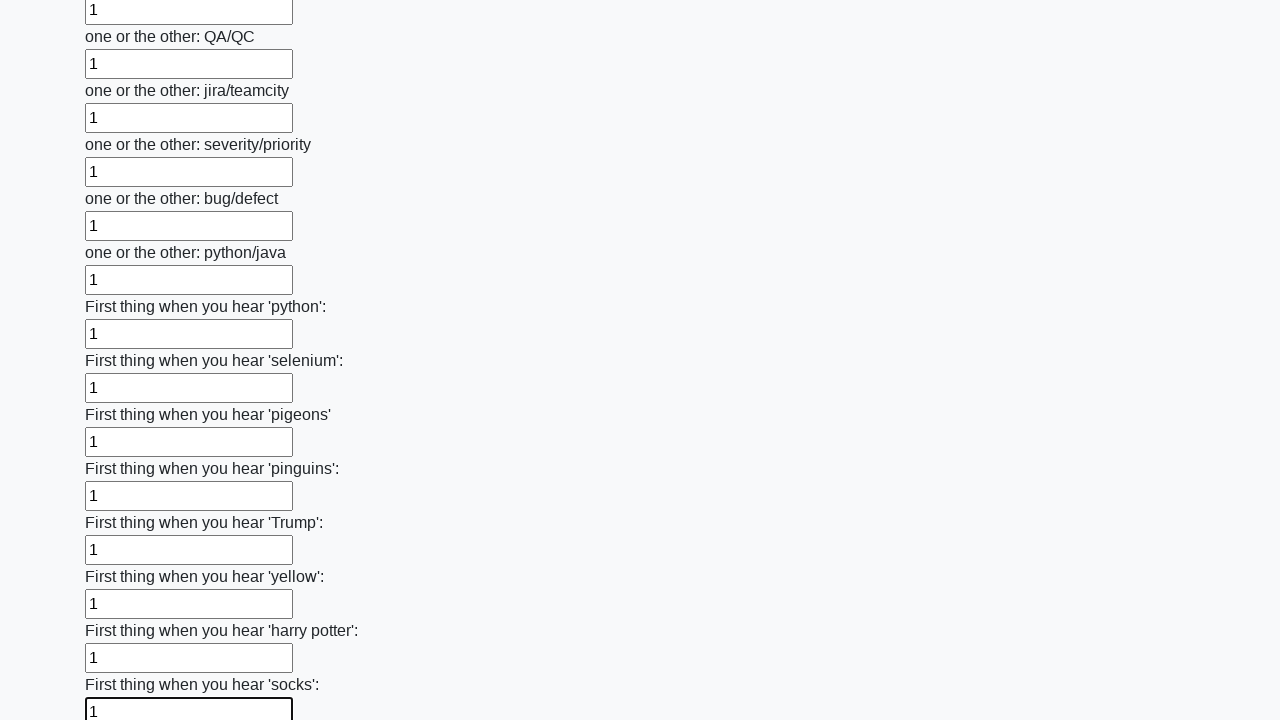

Clicked submit button to submit the form at (123, 611) on button.btn
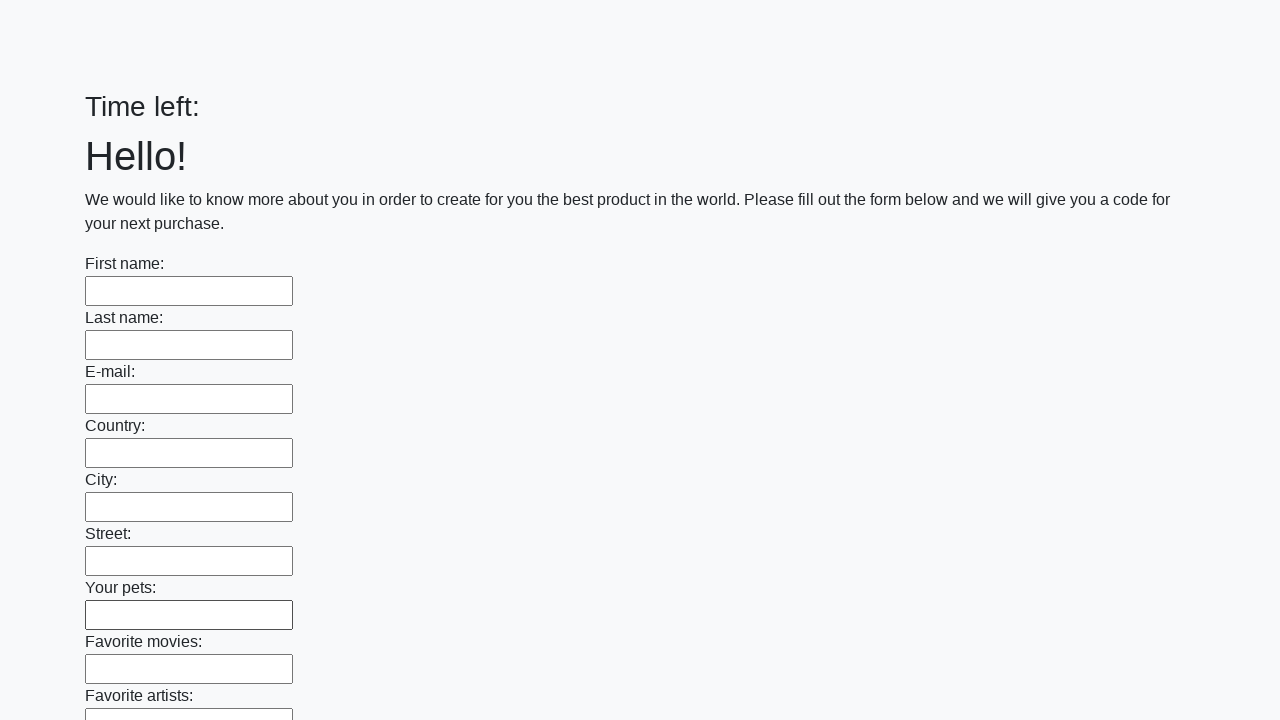

Waited 1000ms for form submission to complete
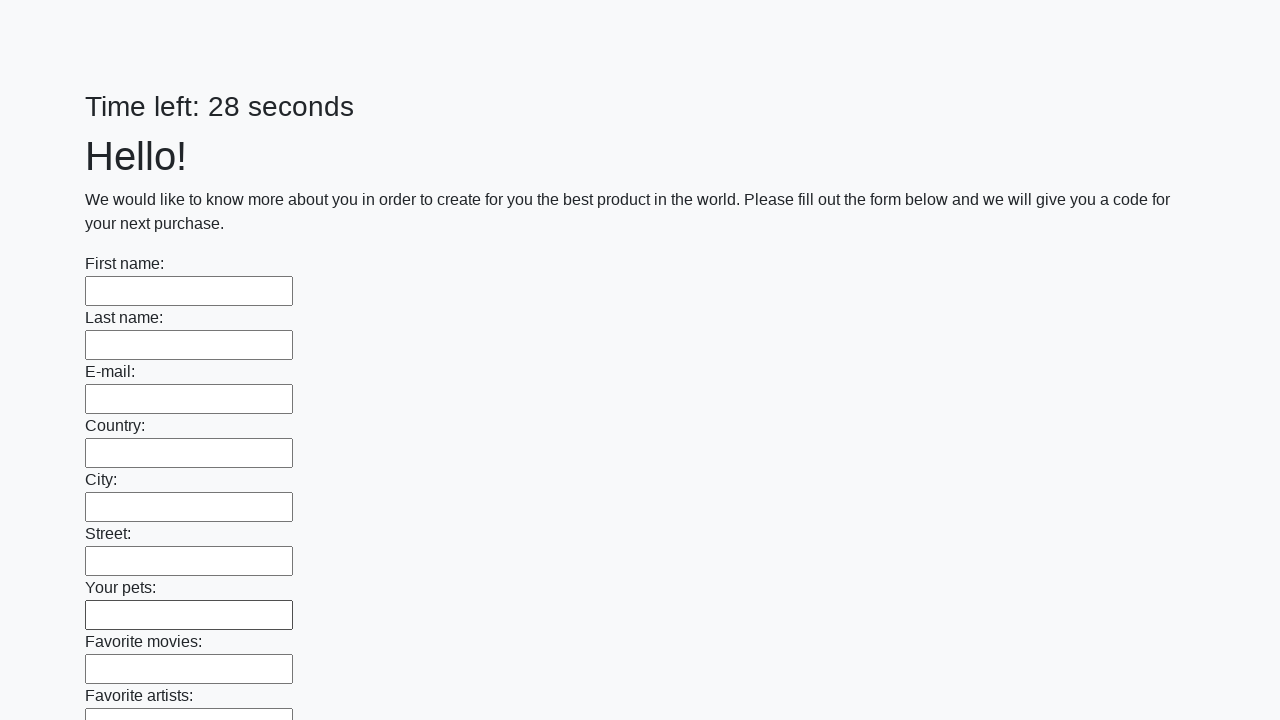

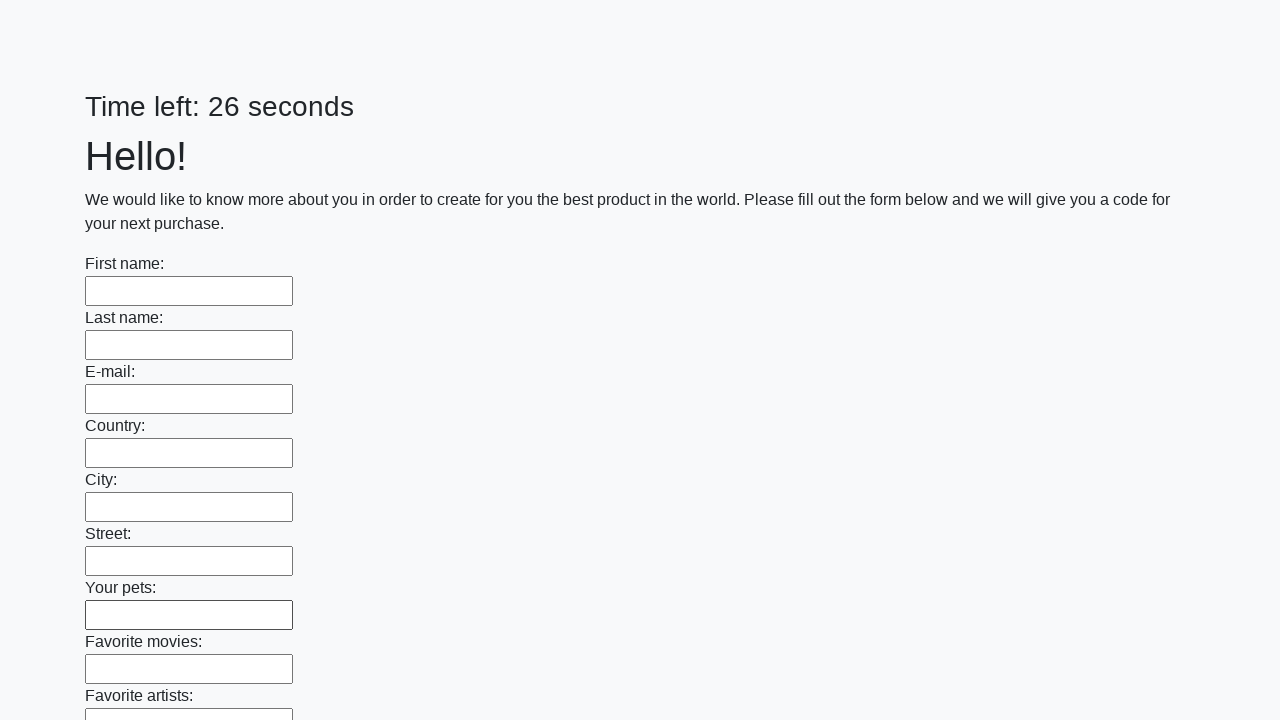